Tests filling a large form by entering text into all input fields within a form element and submitting it by clicking the submit button

Starting URL: http://suninjuly.github.io/huge_form.html

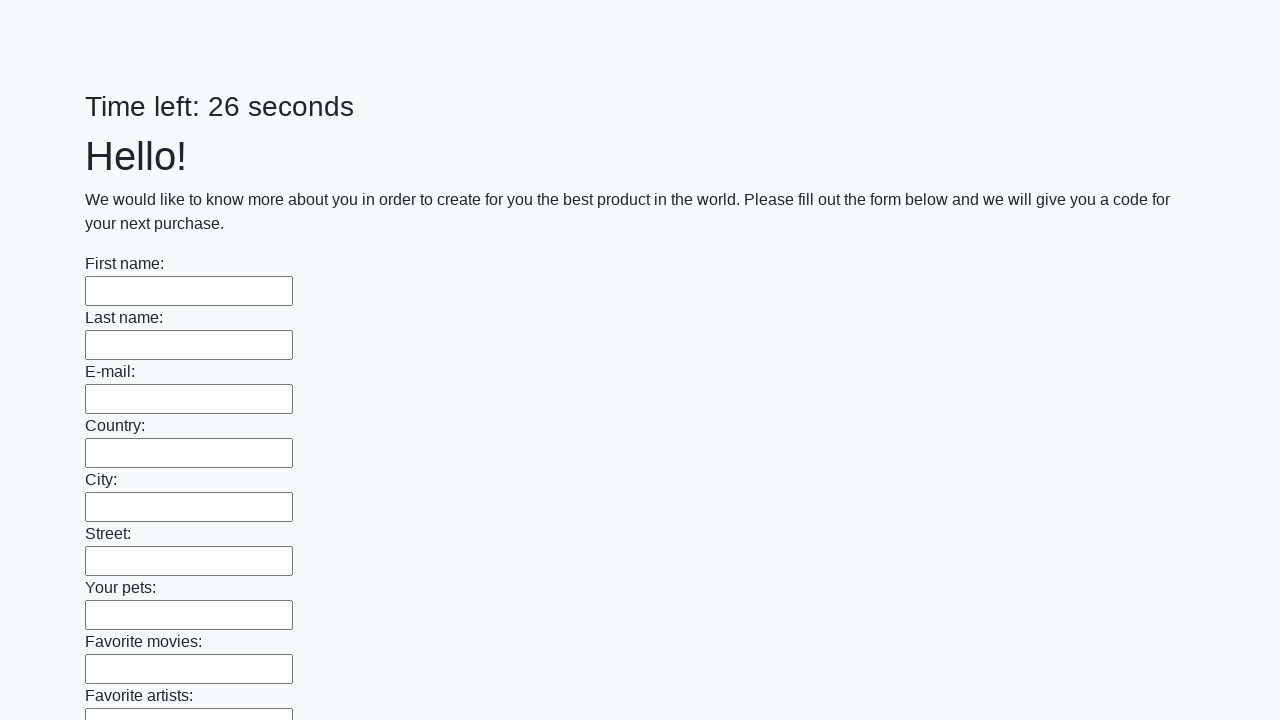

Located the form element
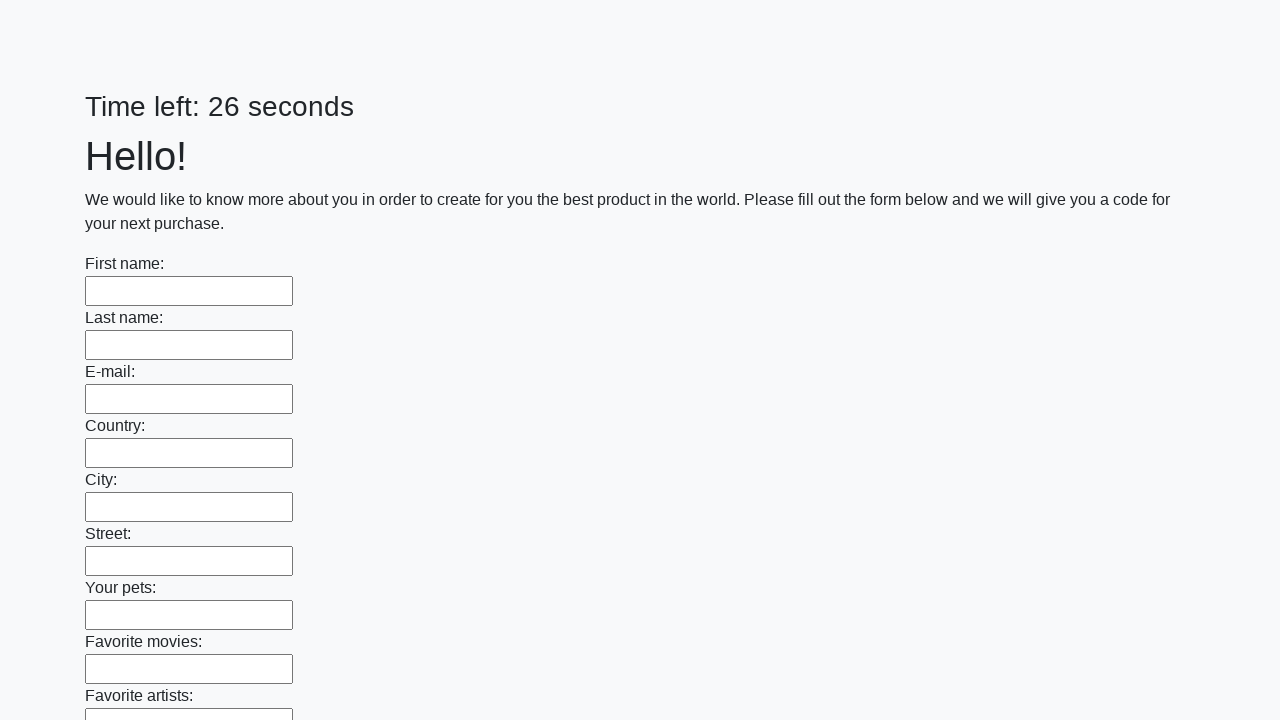

Located all input fields within the form
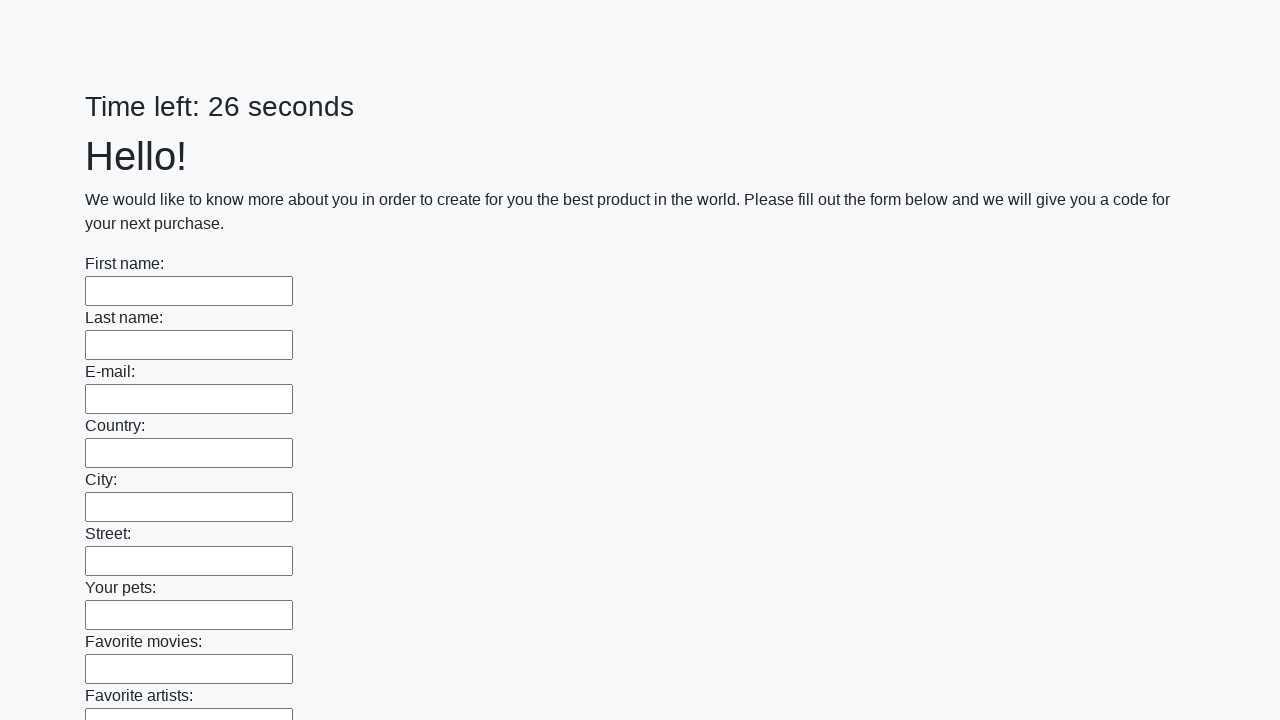

Found 100 input fields in the form
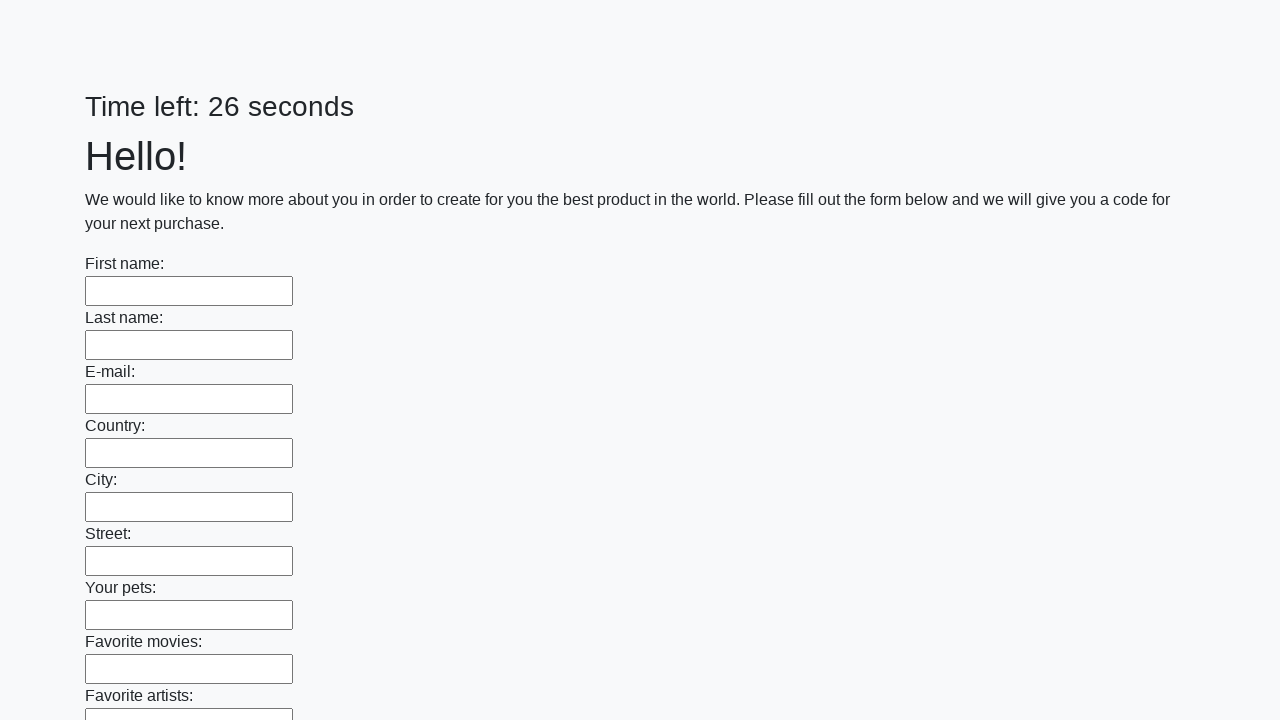

Filled input field 1 of 100 with 'Мой ответ' on form[action="#"][method="get"] >> input >> nth=0
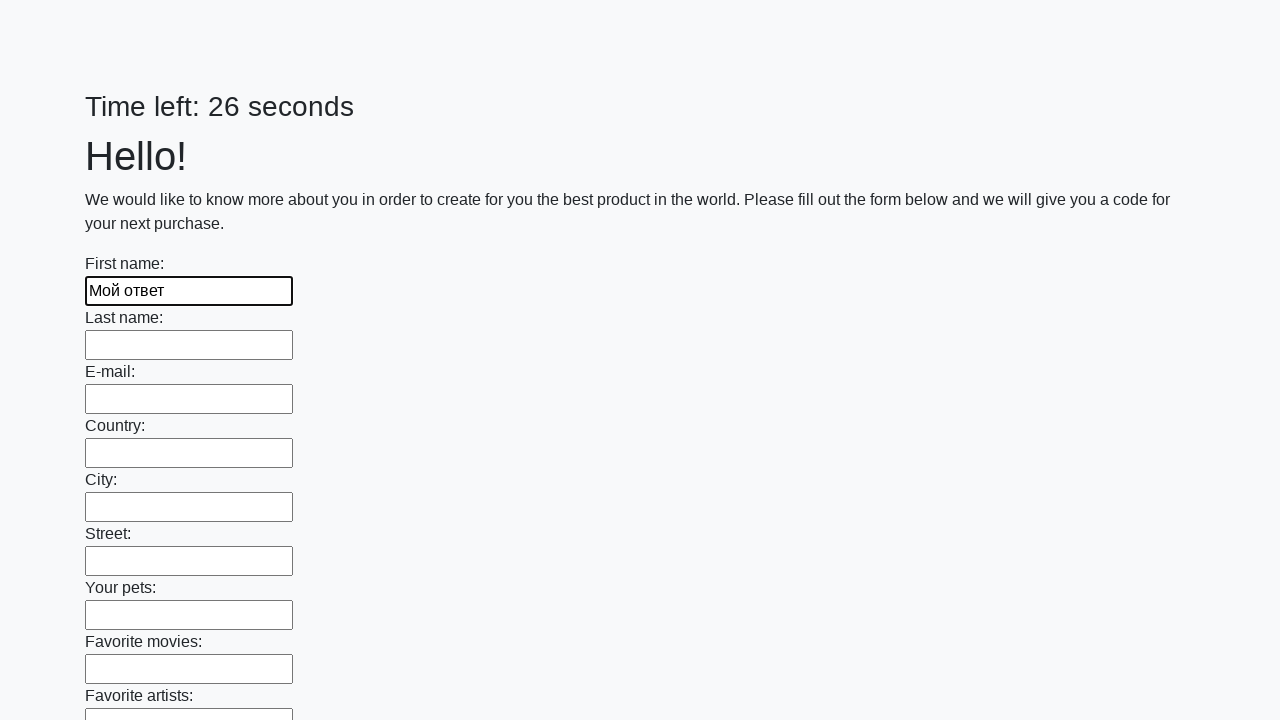

Filled input field 2 of 100 with 'Мой ответ' on form[action="#"][method="get"] >> input >> nth=1
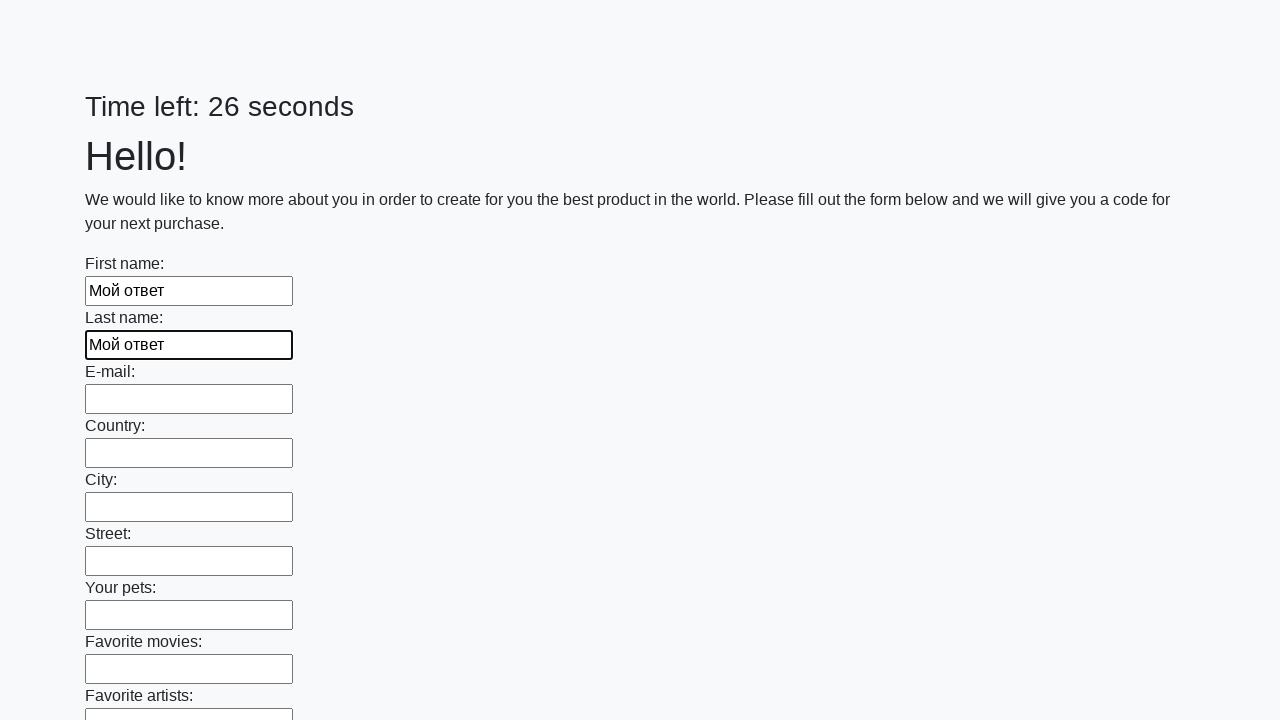

Filled input field 3 of 100 with 'Мой ответ' on form[action="#"][method="get"] >> input >> nth=2
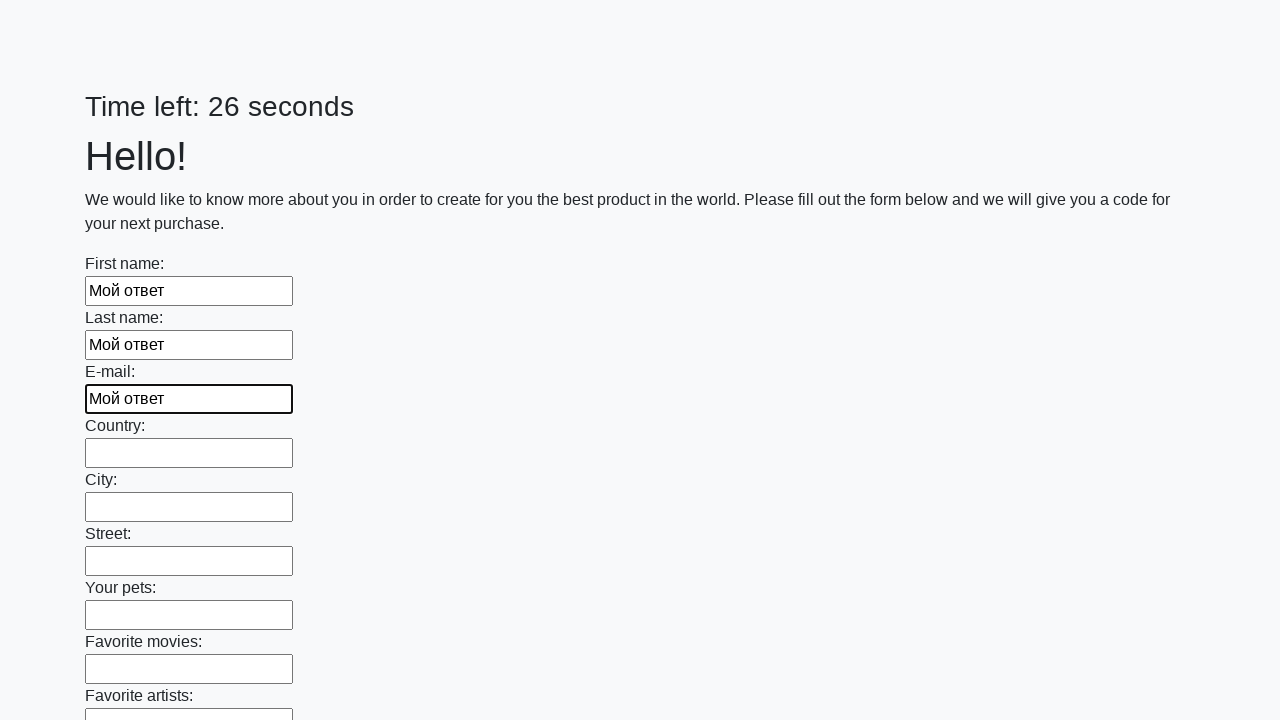

Filled input field 4 of 100 with 'Мой ответ' on form[action="#"][method="get"] >> input >> nth=3
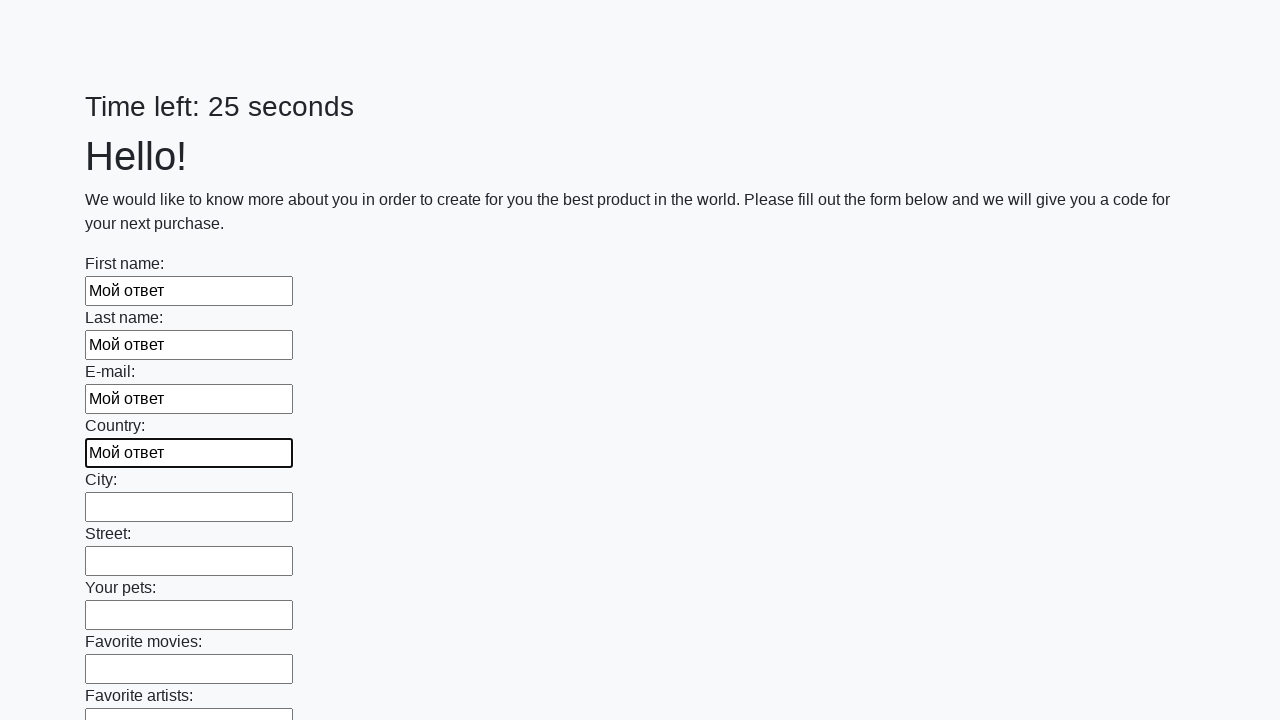

Filled input field 5 of 100 with 'Мой ответ' on form[action="#"][method="get"] >> input >> nth=4
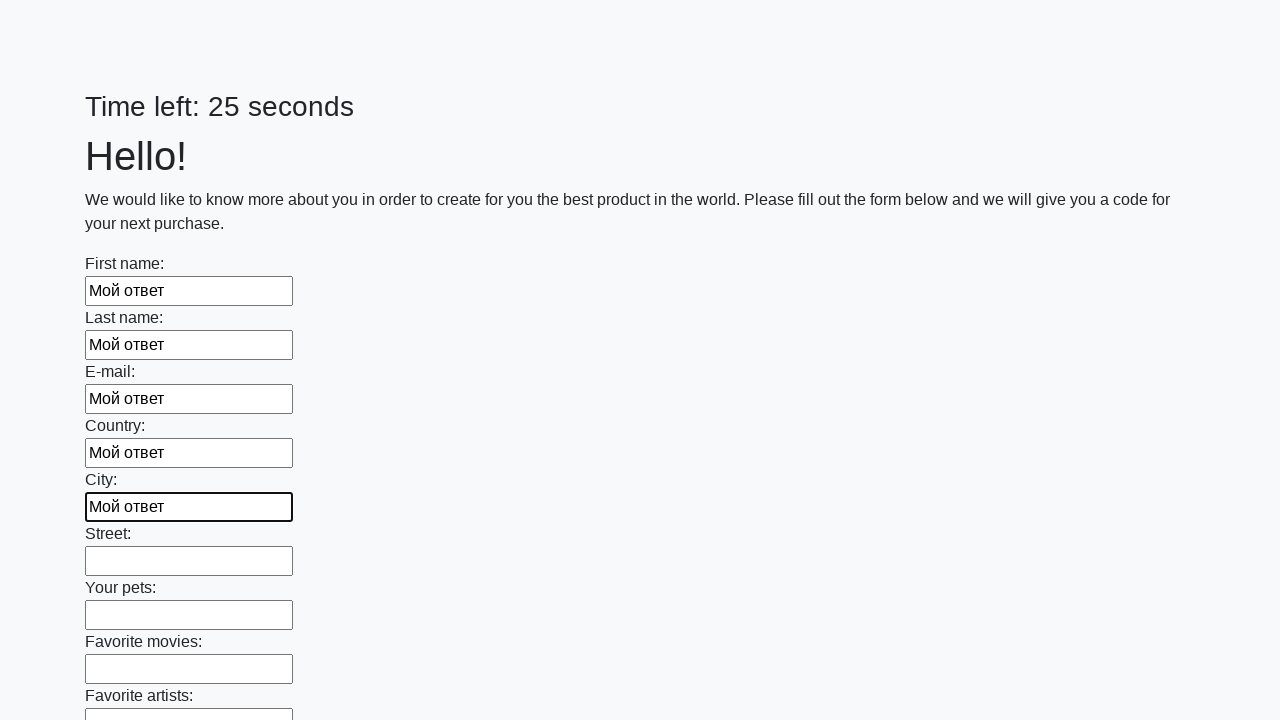

Filled input field 6 of 100 with 'Мой ответ' on form[action="#"][method="get"] >> input >> nth=5
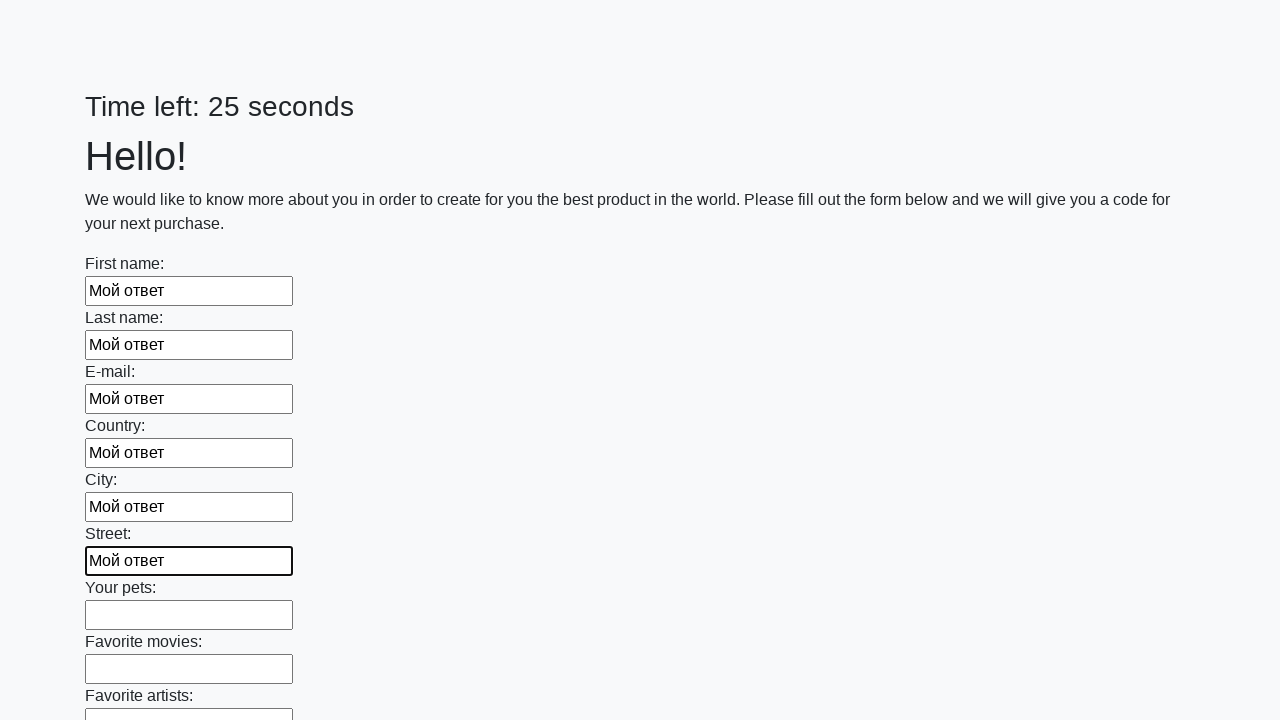

Filled input field 7 of 100 with 'Мой ответ' on form[action="#"][method="get"] >> input >> nth=6
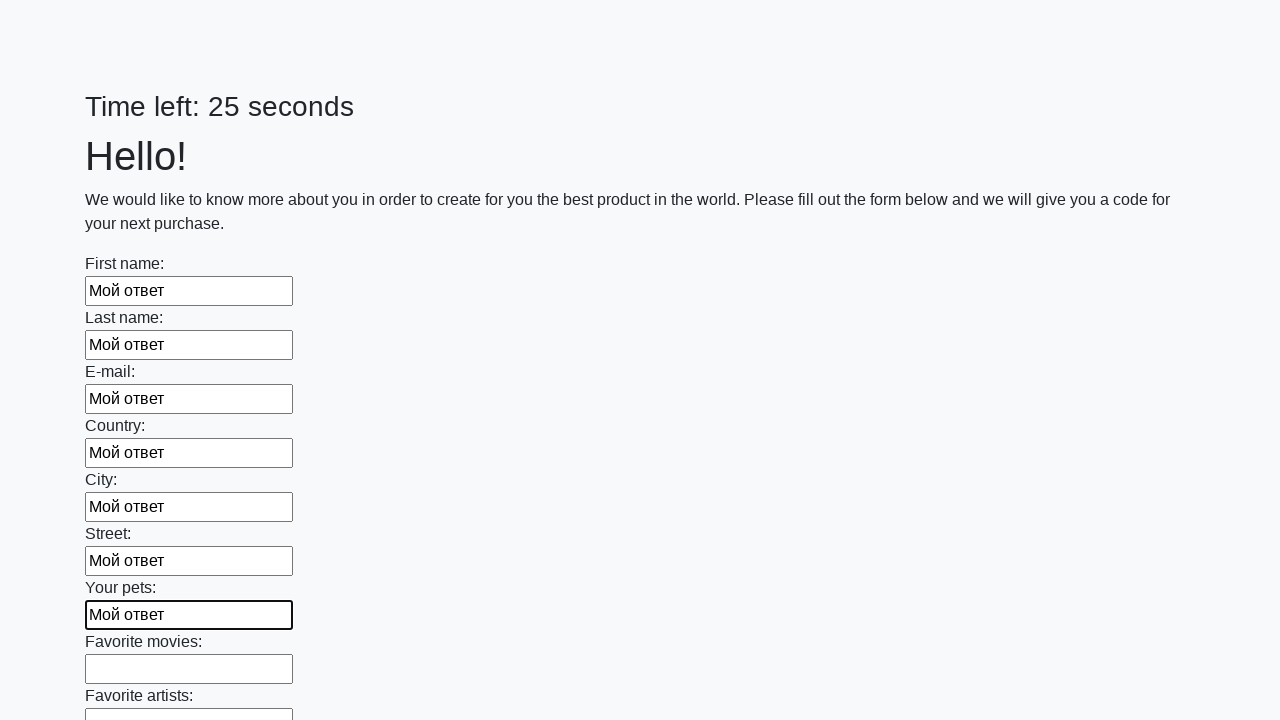

Filled input field 8 of 100 with 'Мой ответ' on form[action="#"][method="get"] >> input >> nth=7
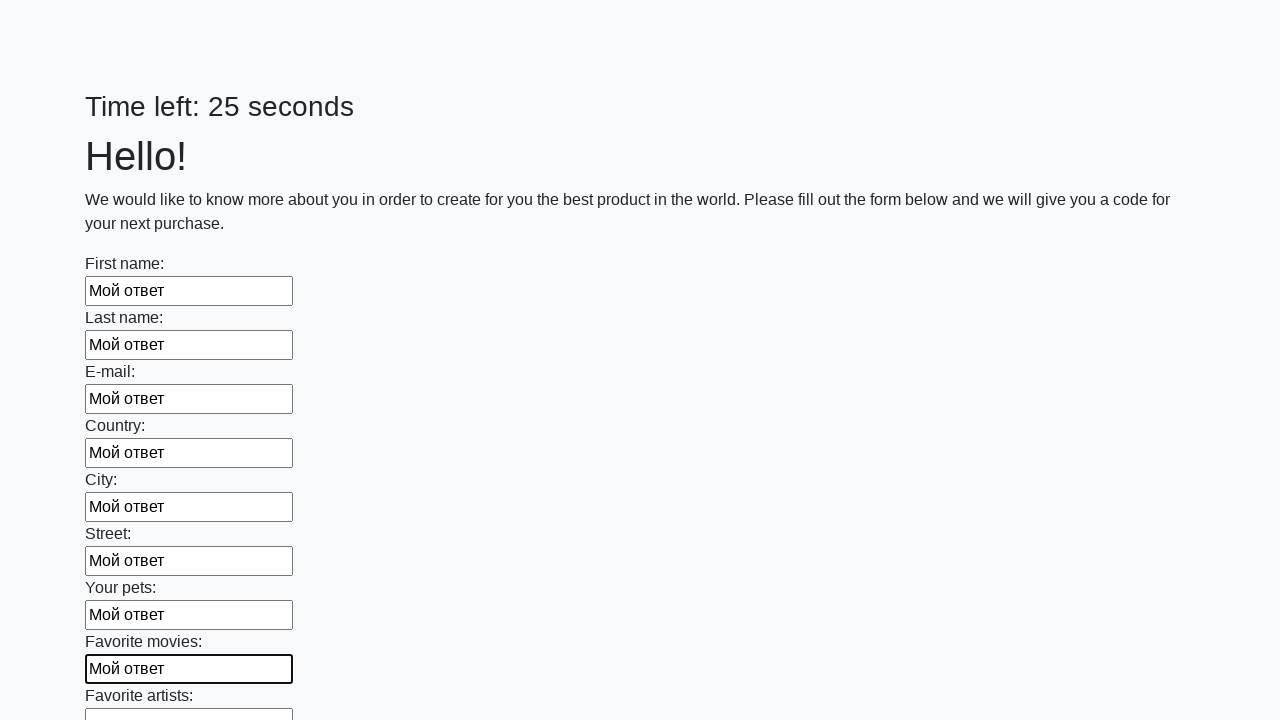

Filled input field 9 of 100 with 'Мой ответ' on form[action="#"][method="get"] >> input >> nth=8
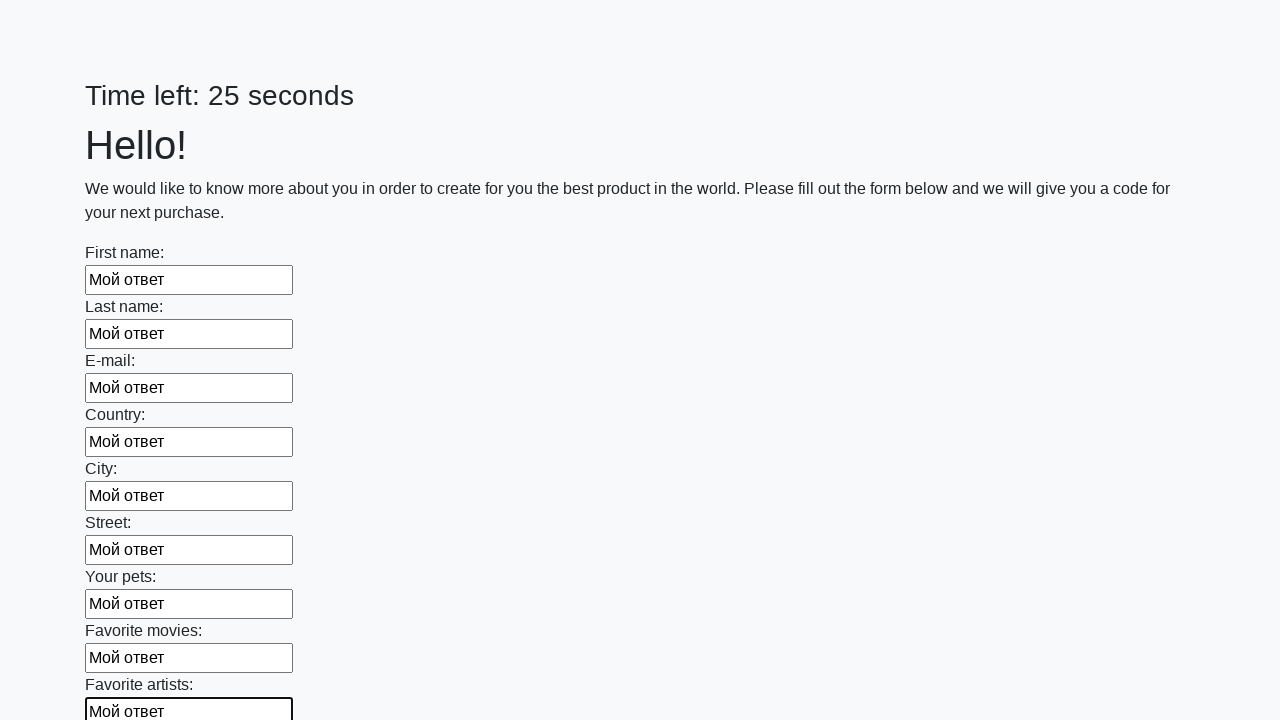

Filled input field 10 of 100 with 'Мой ответ' on form[action="#"][method="get"] >> input >> nth=9
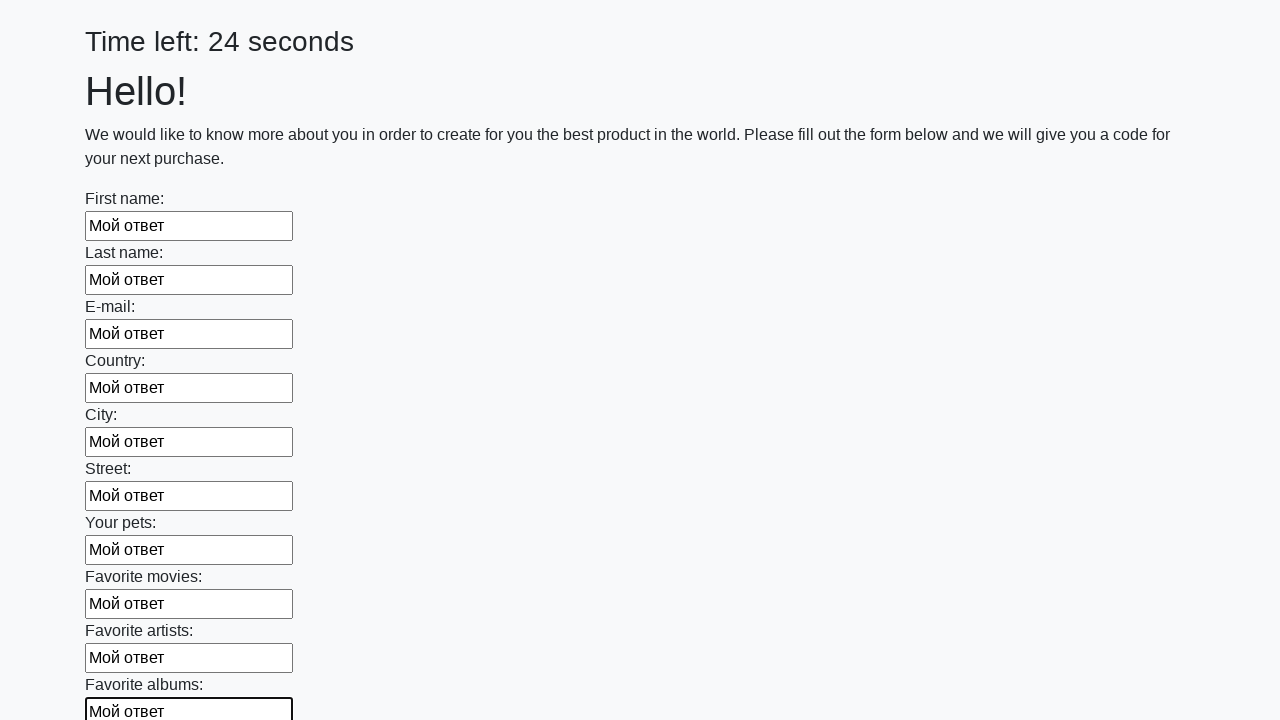

Filled input field 11 of 100 with 'Мой ответ' on form[action="#"][method="get"] >> input >> nth=10
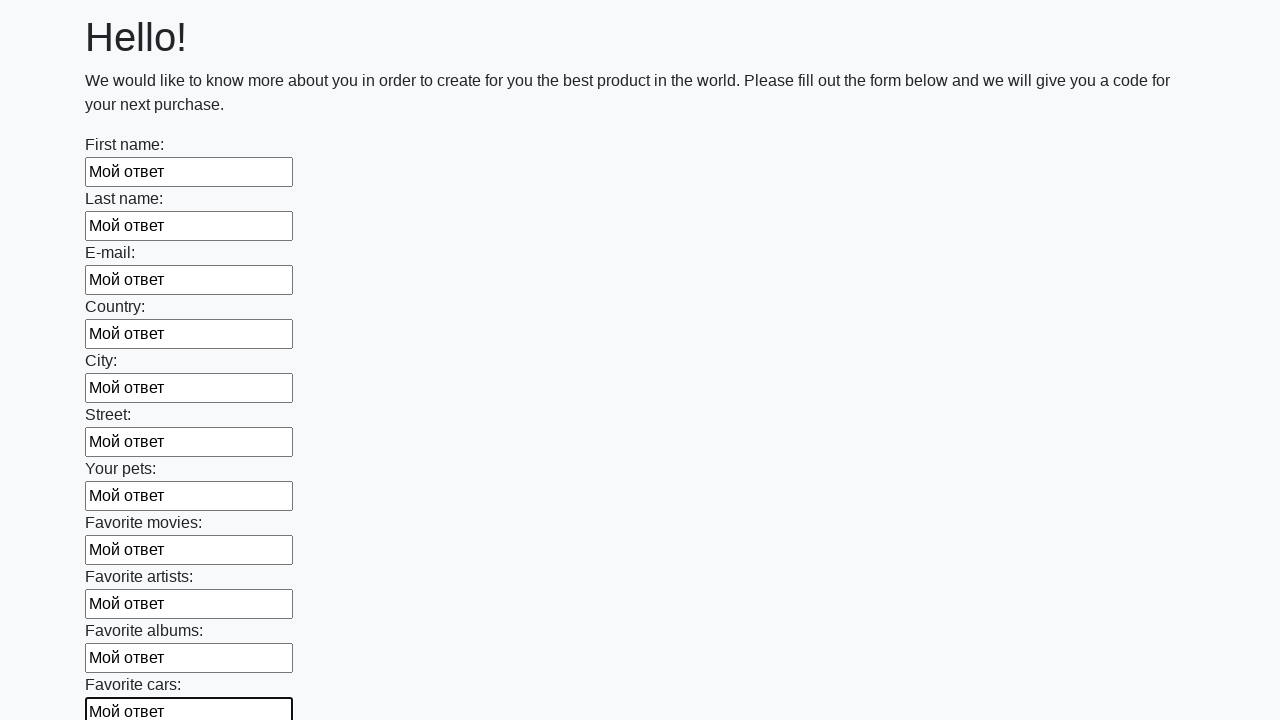

Filled input field 12 of 100 with 'Мой ответ' on form[action="#"][method="get"] >> input >> nth=11
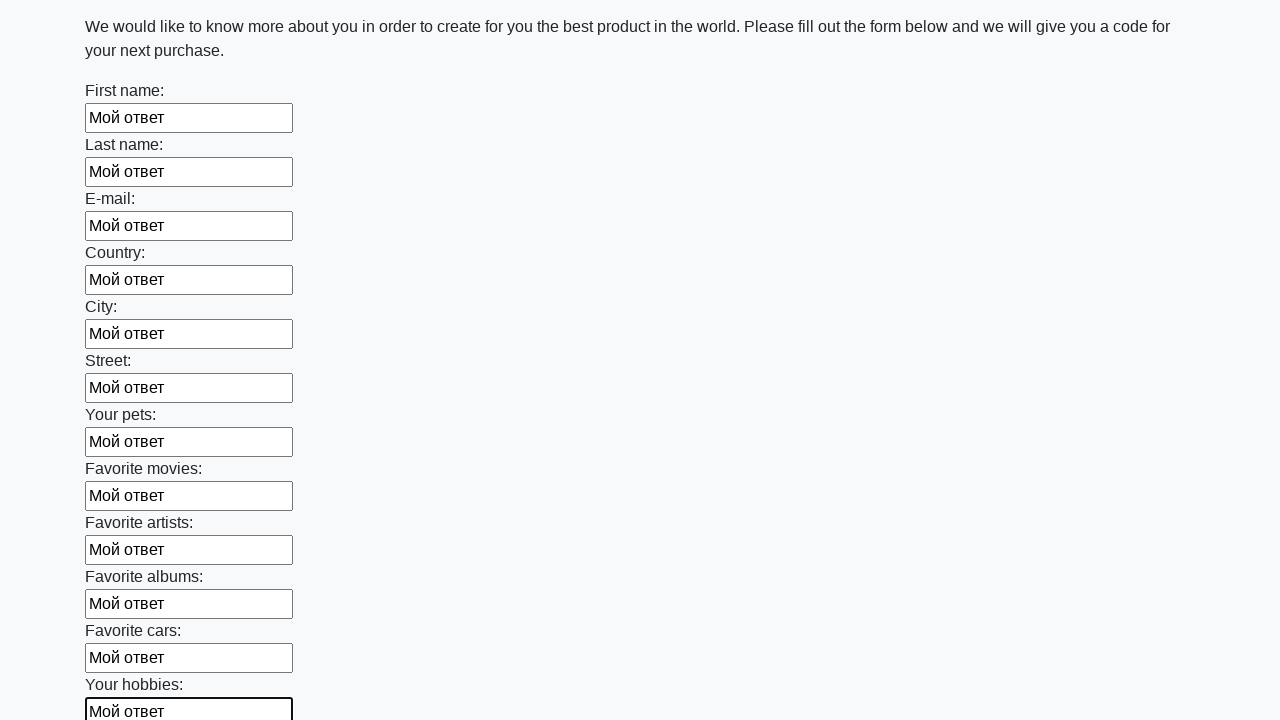

Filled input field 13 of 100 with 'Мой ответ' on form[action="#"][method="get"] >> input >> nth=12
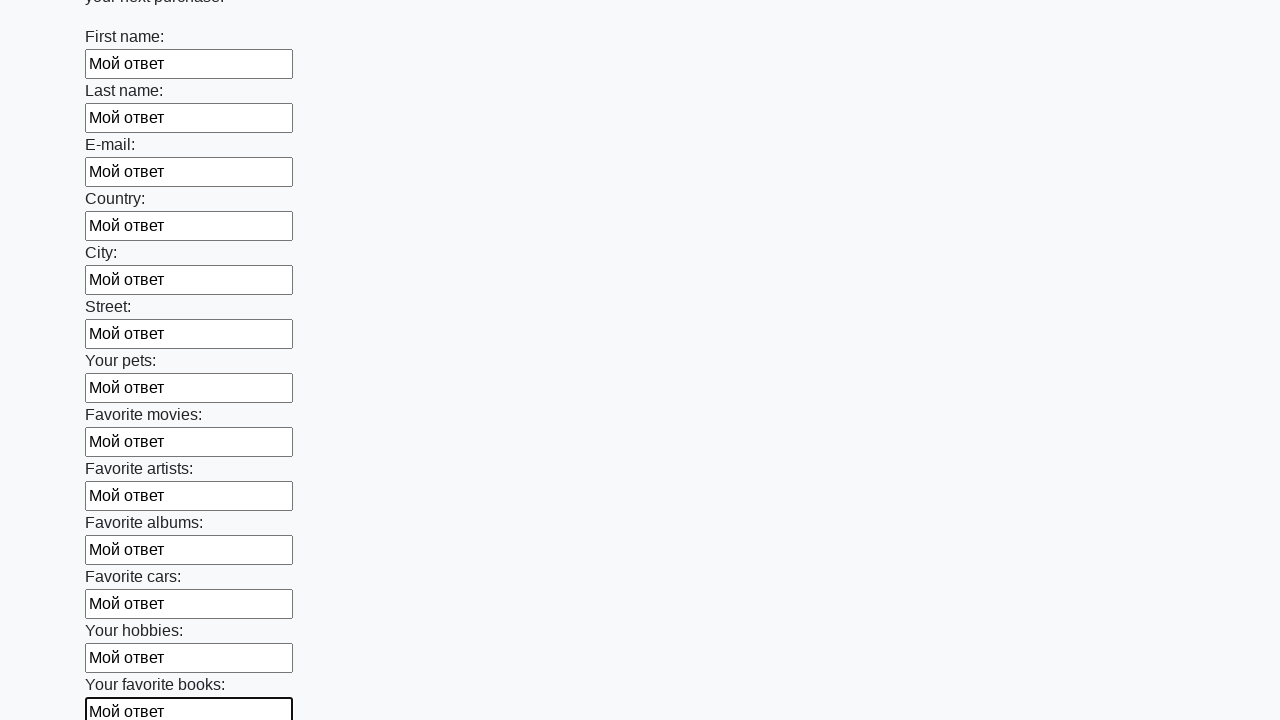

Filled input field 14 of 100 with 'Мой ответ' on form[action="#"][method="get"] >> input >> nth=13
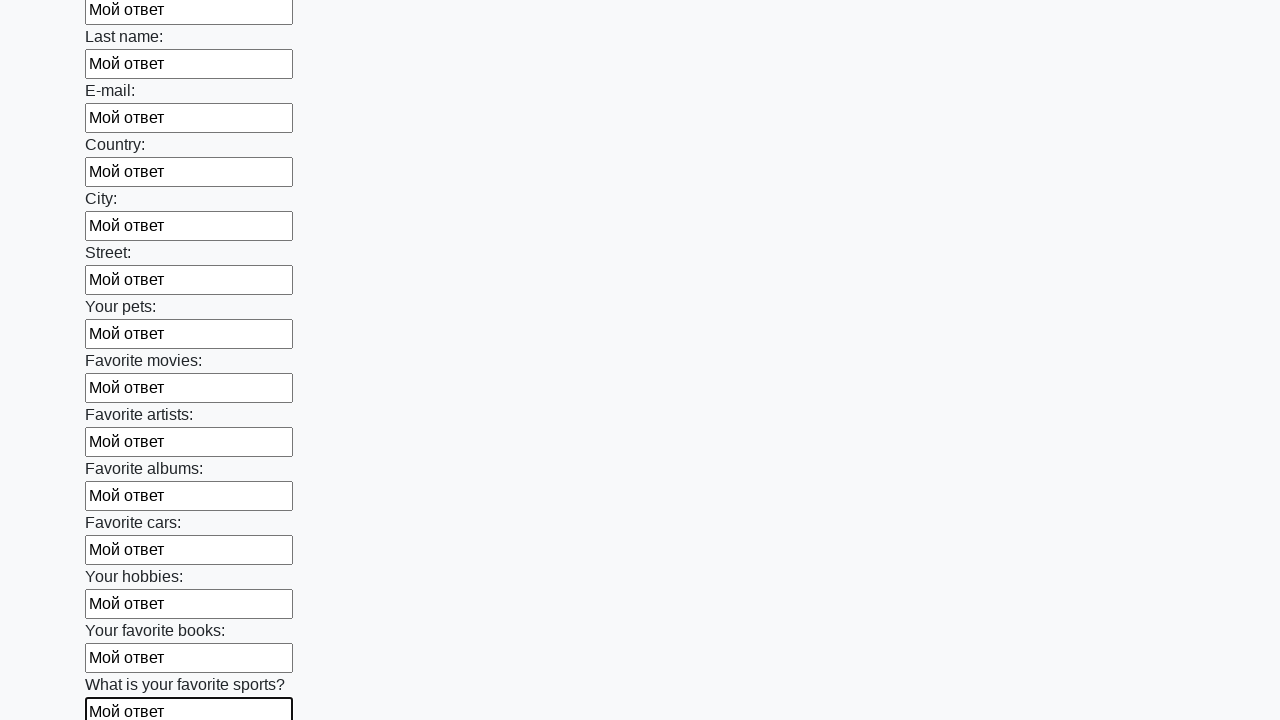

Filled input field 15 of 100 with 'Мой ответ' on form[action="#"][method="get"] >> input >> nth=14
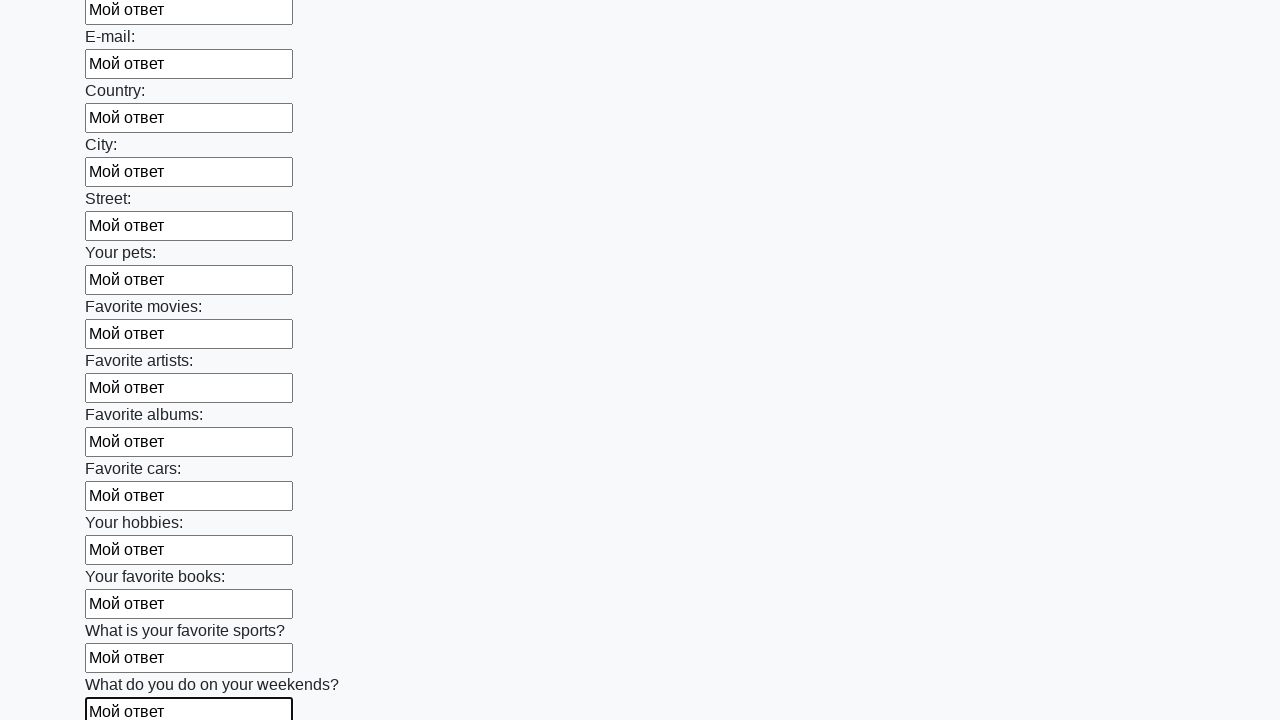

Filled input field 16 of 100 with 'Мой ответ' on form[action="#"][method="get"] >> input >> nth=15
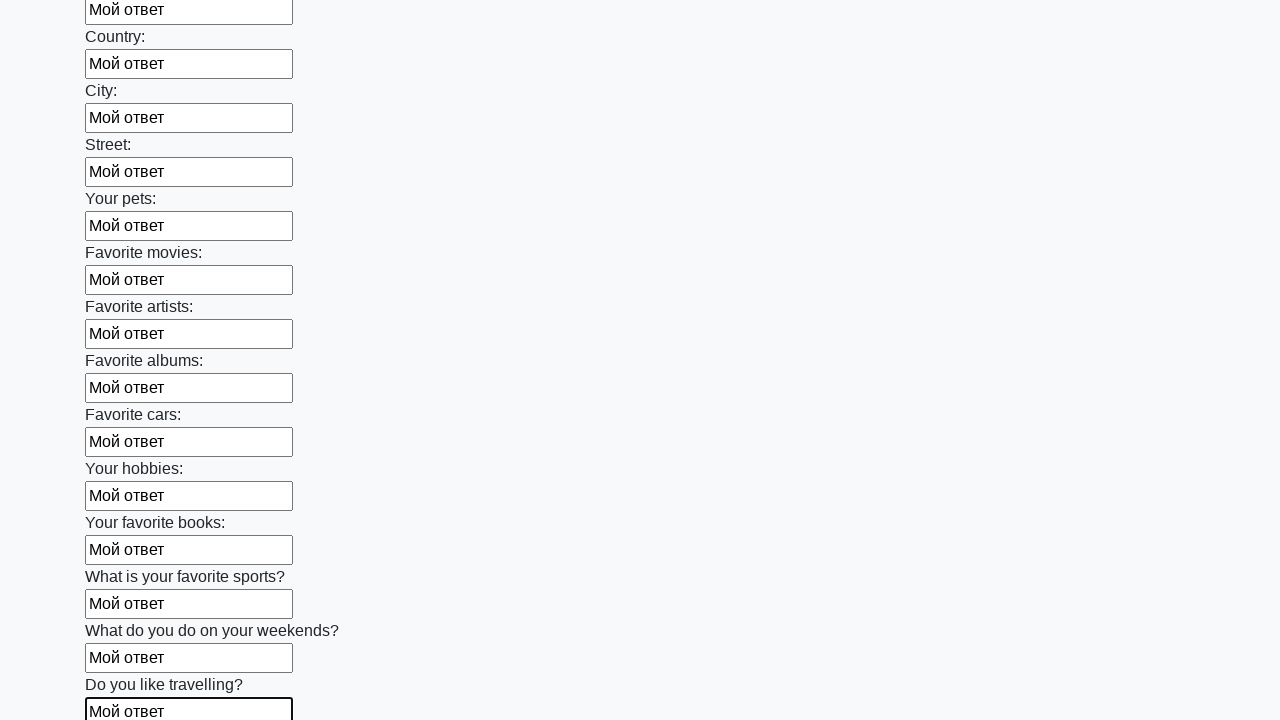

Filled input field 17 of 100 with 'Мой ответ' on form[action="#"][method="get"] >> input >> nth=16
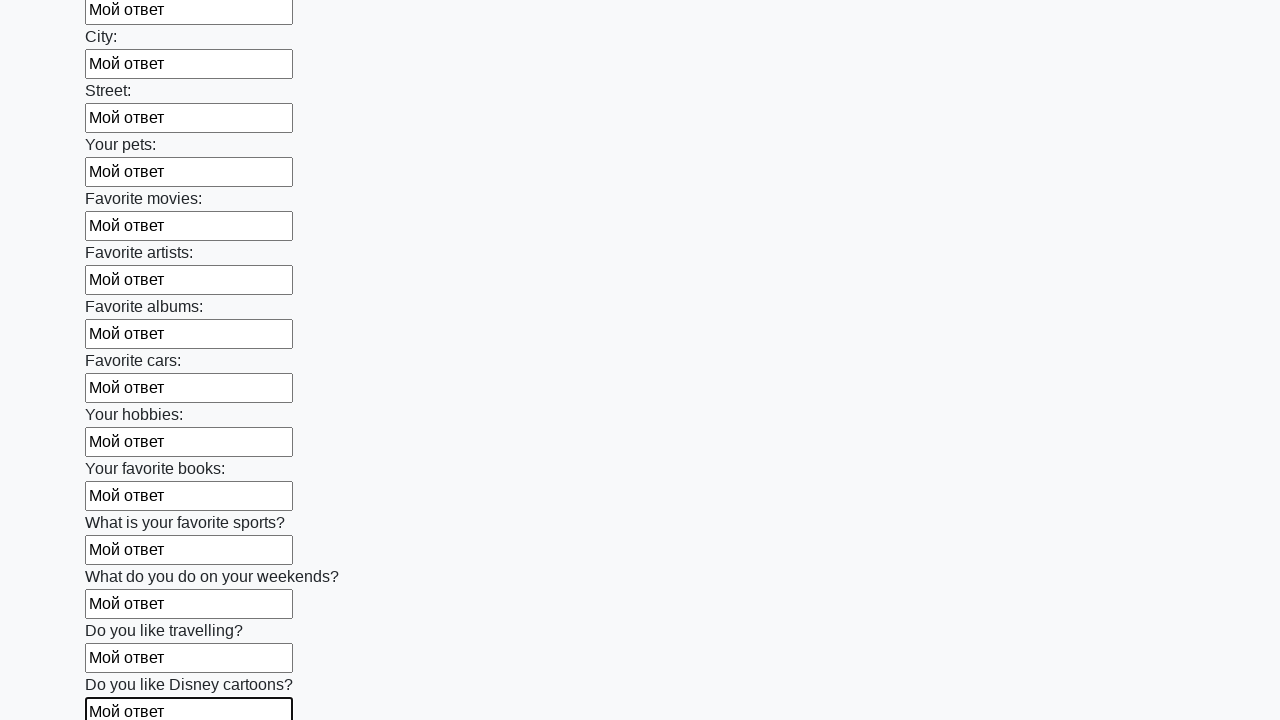

Filled input field 18 of 100 with 'Мой ответ' on form[action="#"][method="get"] >> input >> nth=17
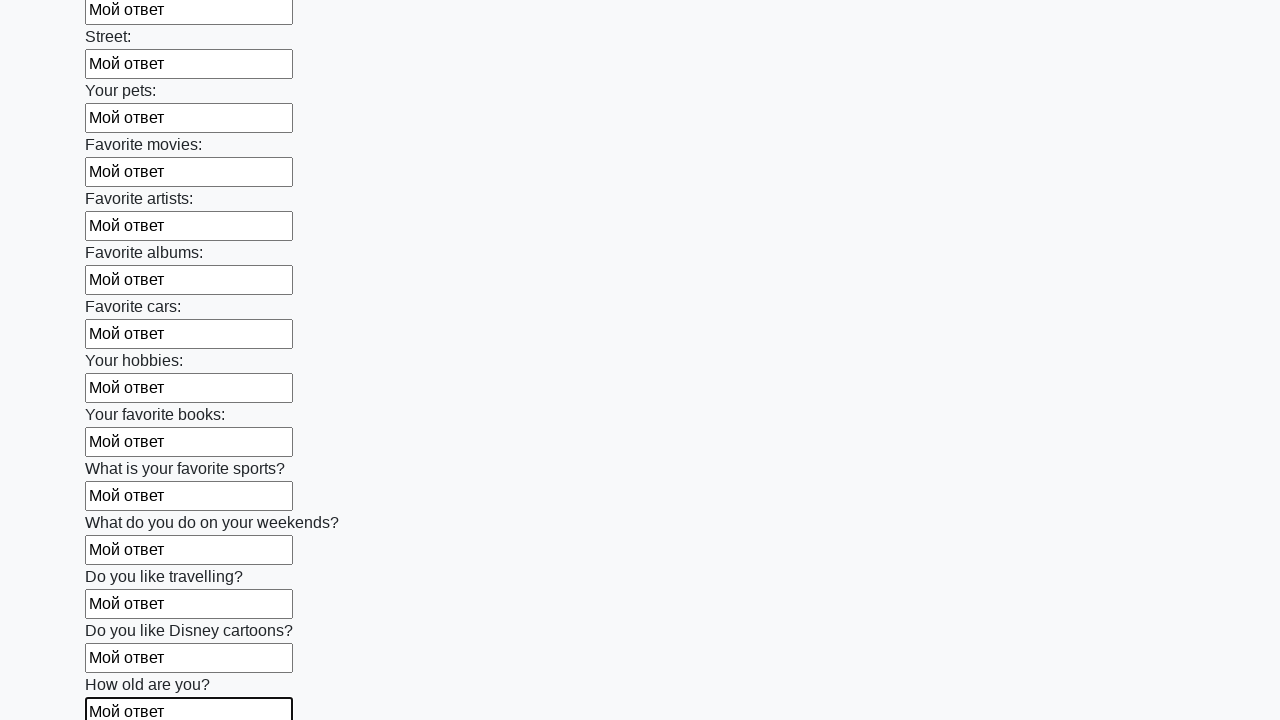

Filled input field 19 of 100 with 'Мой ответ' on form[action="#"][method="get"] >> input >> nth=18
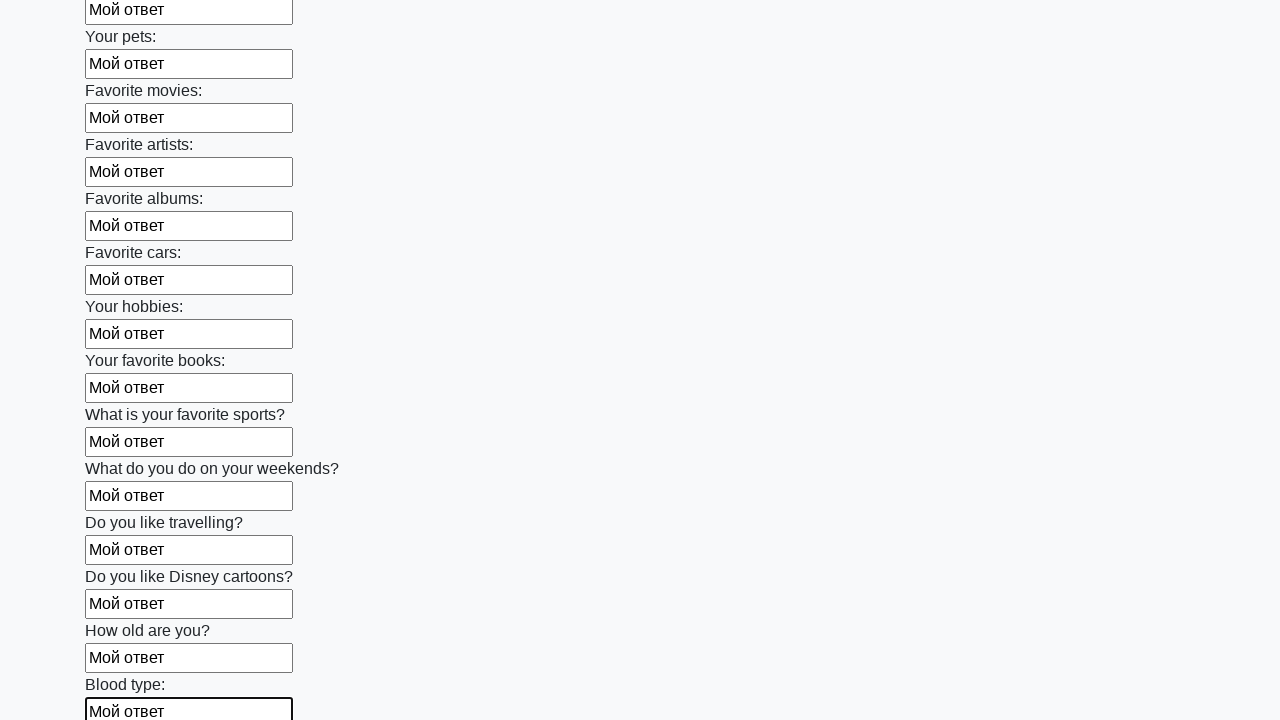

Filled input field 20 of 100 with 'Мой ответ' on form[action="#"][method="get"] >> input >> nth=19
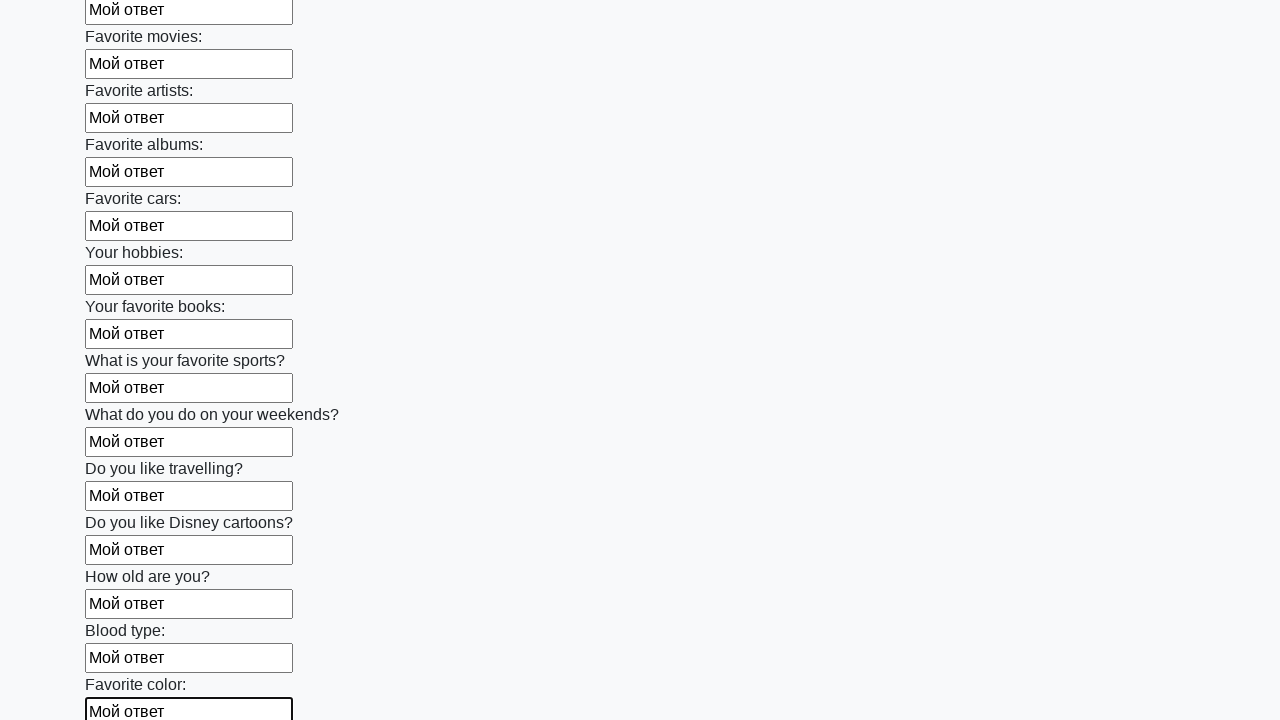

Filled input field 21 of 100 with 'Мой ответ' on form[action="#"][method="get"] >> input >> nth=20
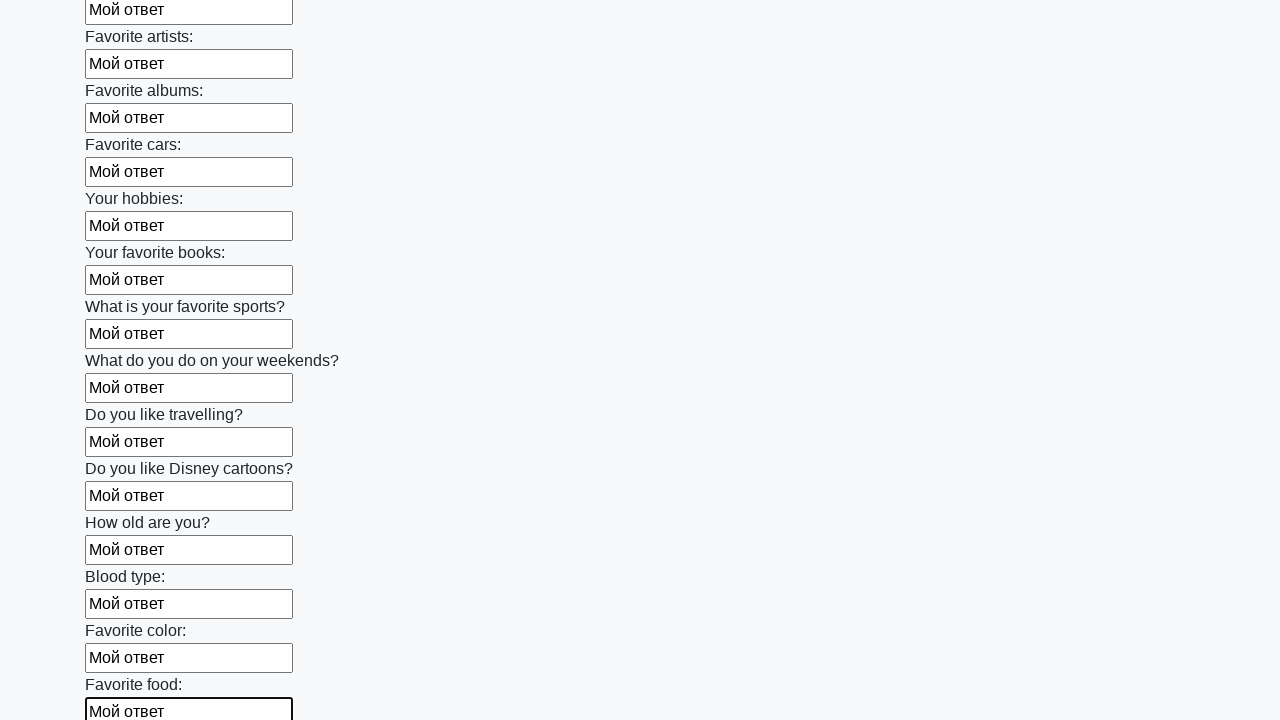

Filled input field 22 of 100 with 'Мой ответ' on form[action="#"][method="get"] >> input >> nth=21
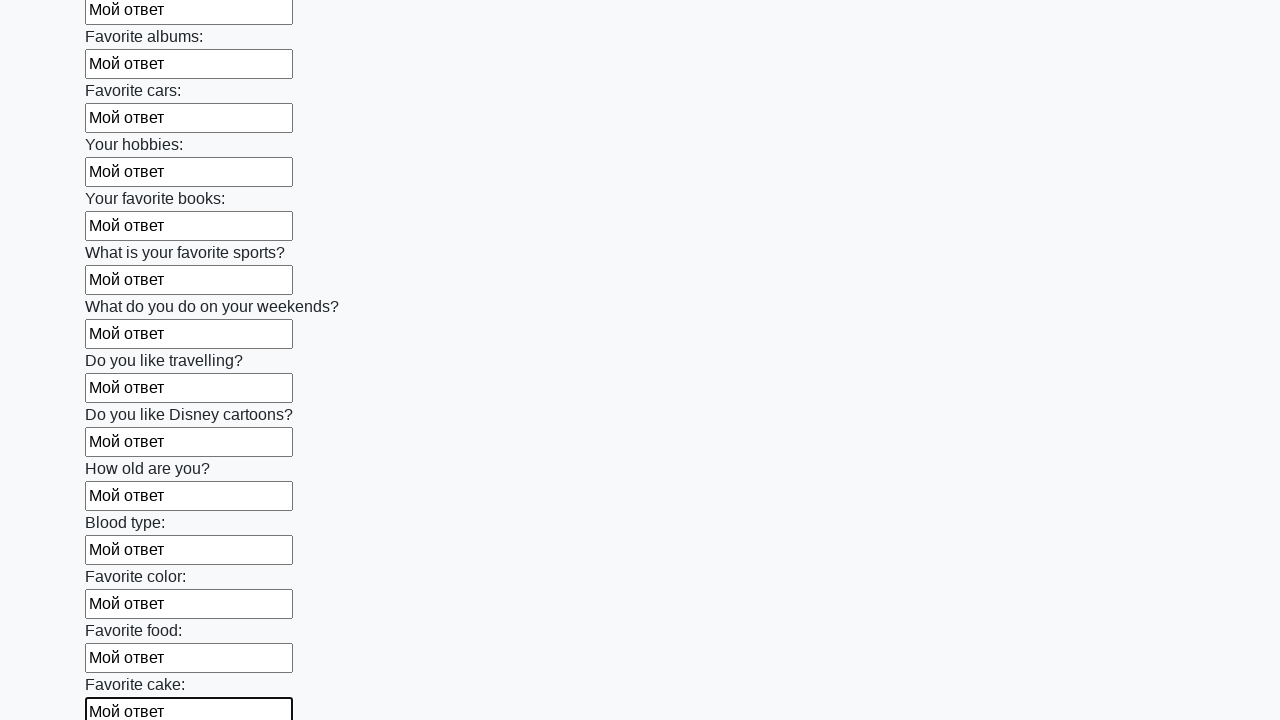

Filled input field 23 of 100 with 'Мой ответ' on form[action="#"][method="get"] >> input >> nth=22
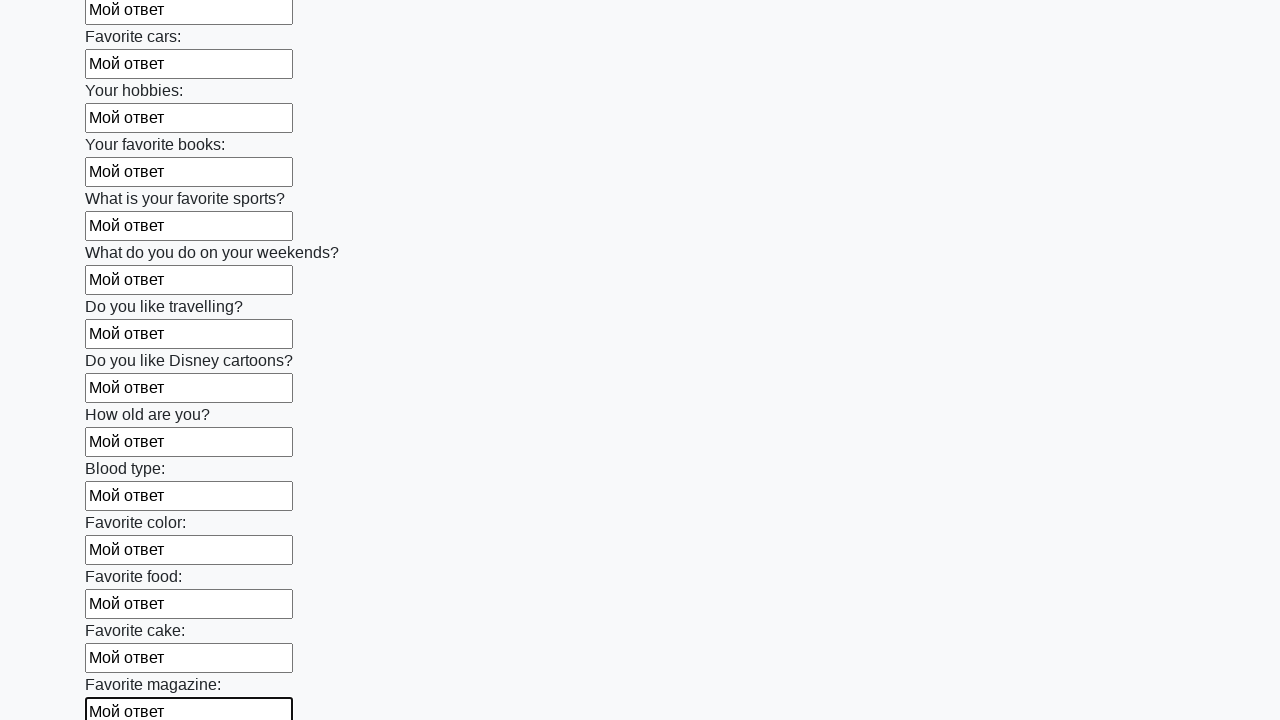

Filled input field 24 of 100 with 'Мой ответ' on form[action="#"][method="get"] >> input >> nth=23
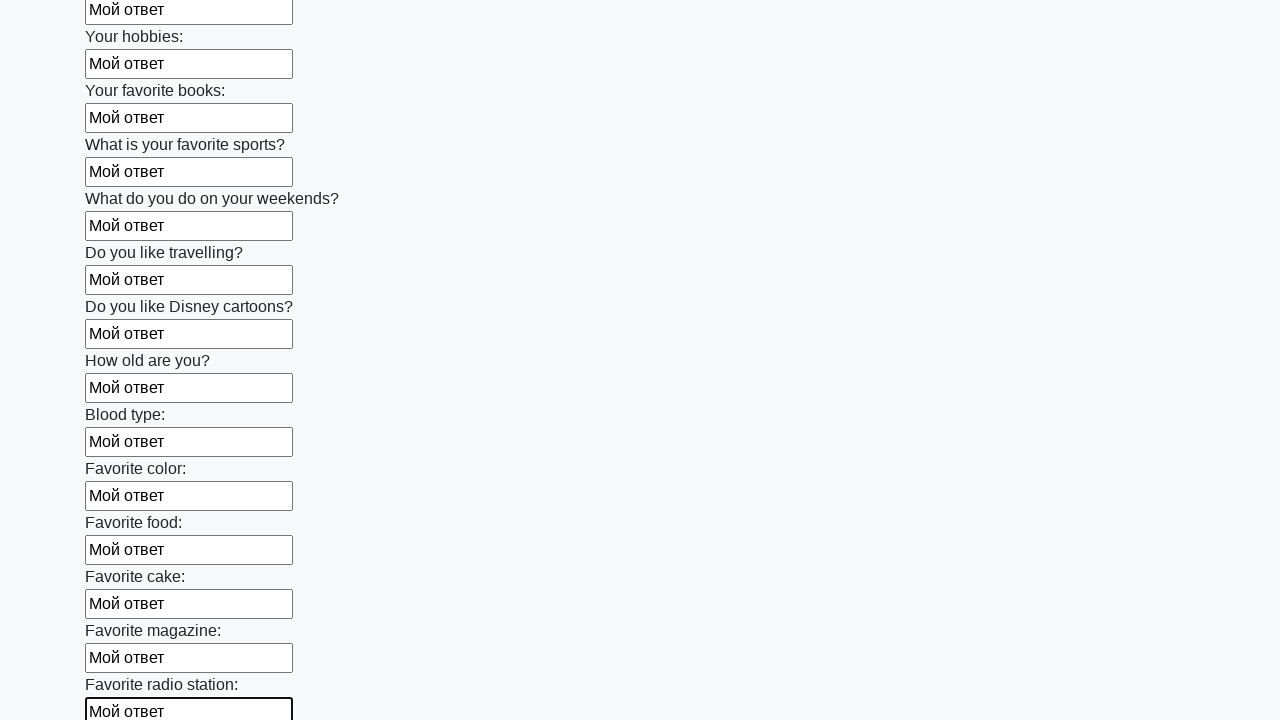

Filled input field 25 of 100 with 'Мой ответ' on form[action="#"][method="get"] >> input >> nth=24
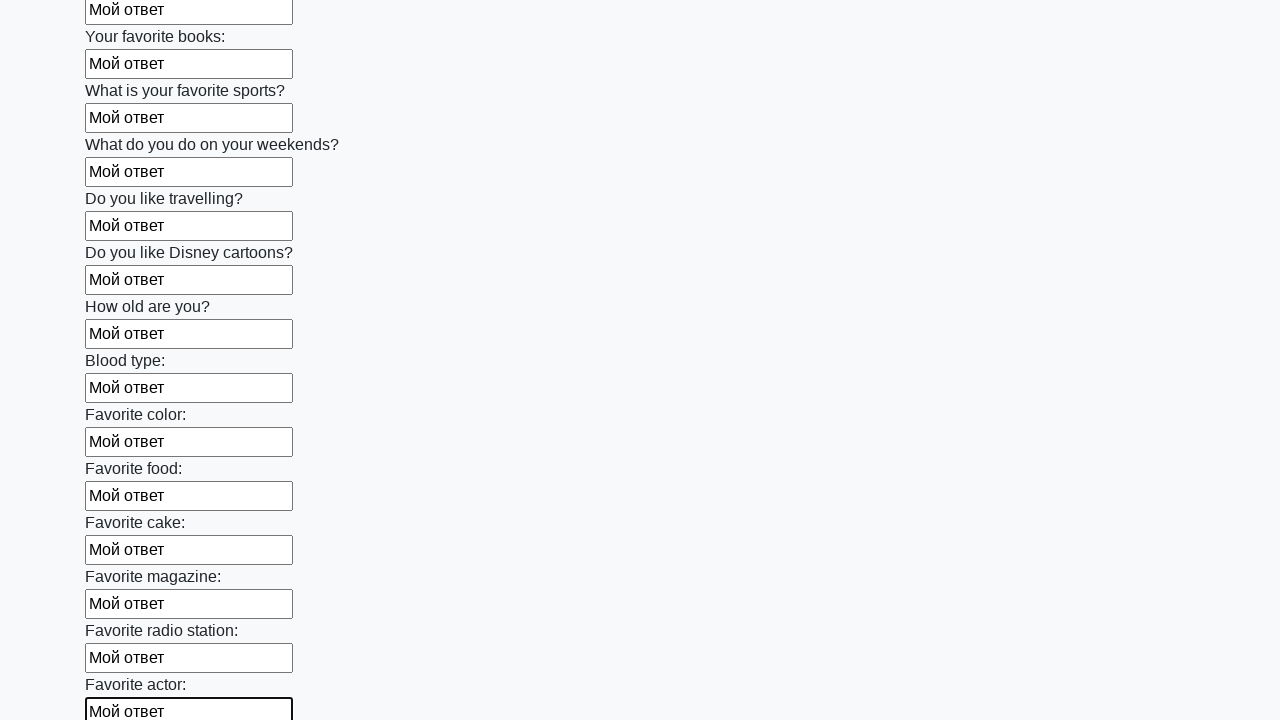

Filled input field 26 of 100 with 'Мой ответ' on form[action="#"][method="get"] >> input >> nth=25
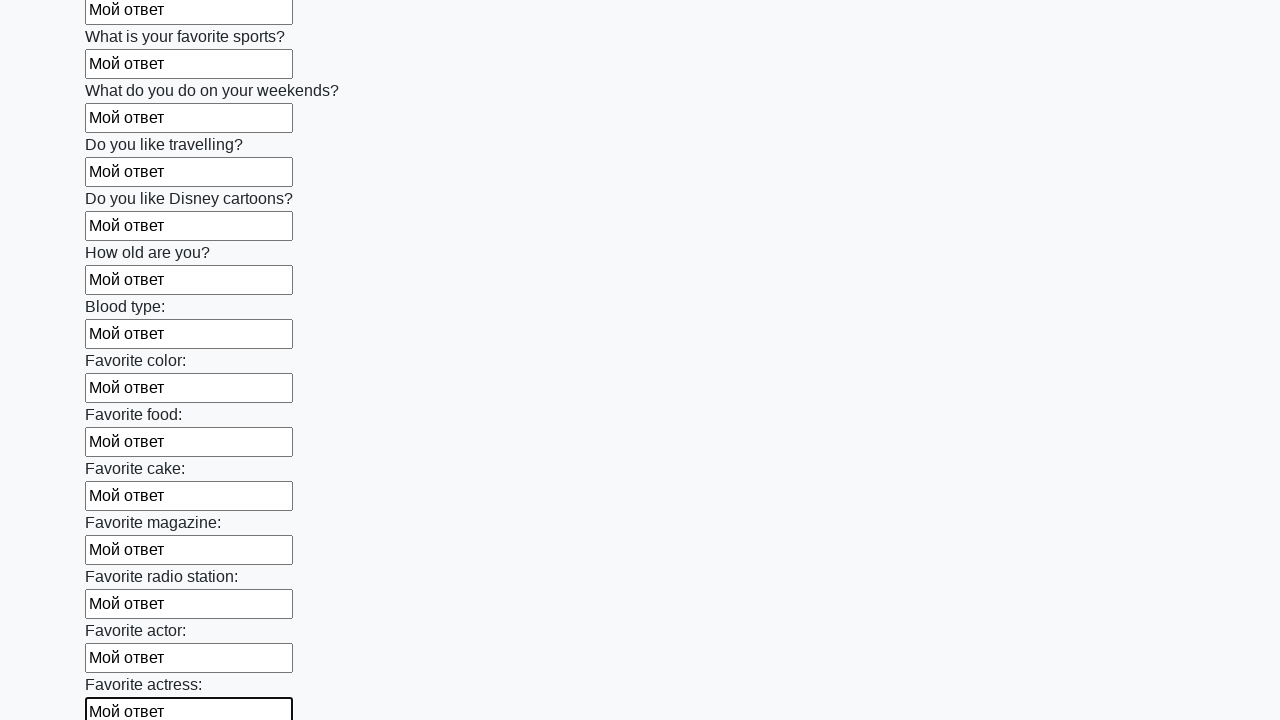

Filled input field 27 of 100 with 'Мой ответ' on form[action="#"][method="get"] >> input >> nth=26
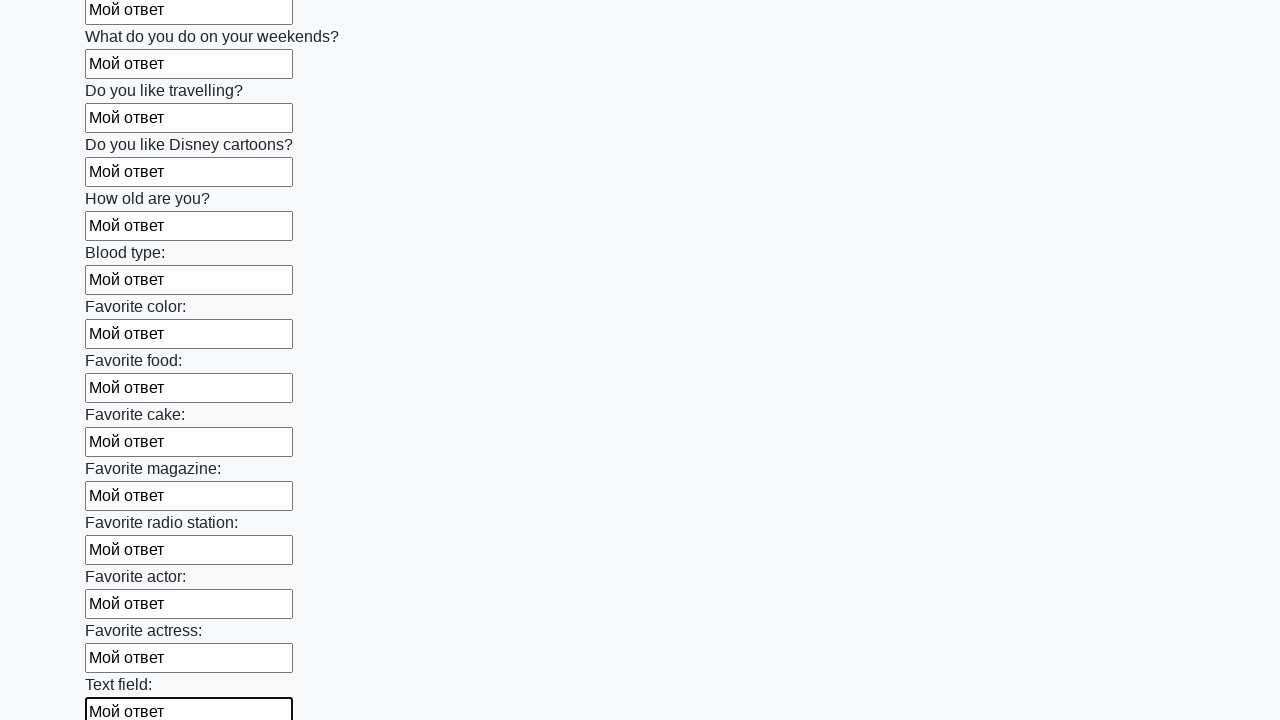

Filled input field 28 of 100 with 'Мой ответ' on form[action="#"][method="get"] >> input >> nth=27
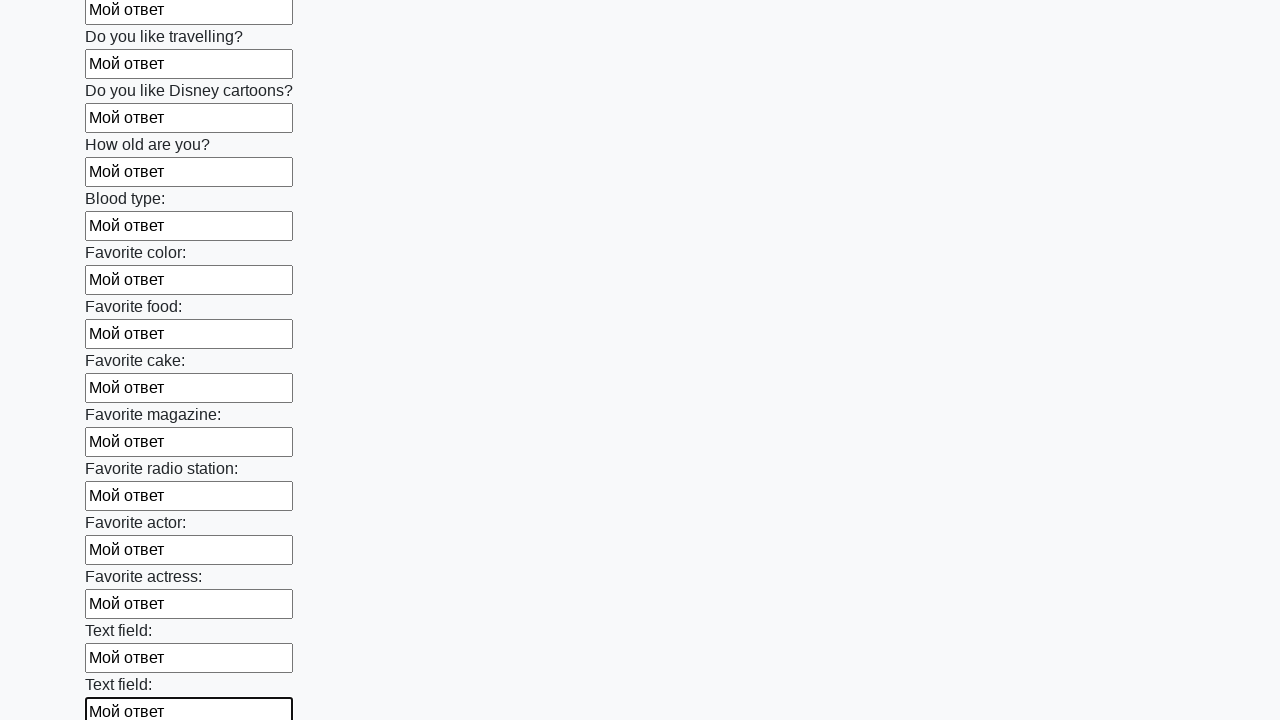

Filled input field 29 of 100 with 'Мой ответ' on form[action="#"][method="get"] >> input >> nth=28
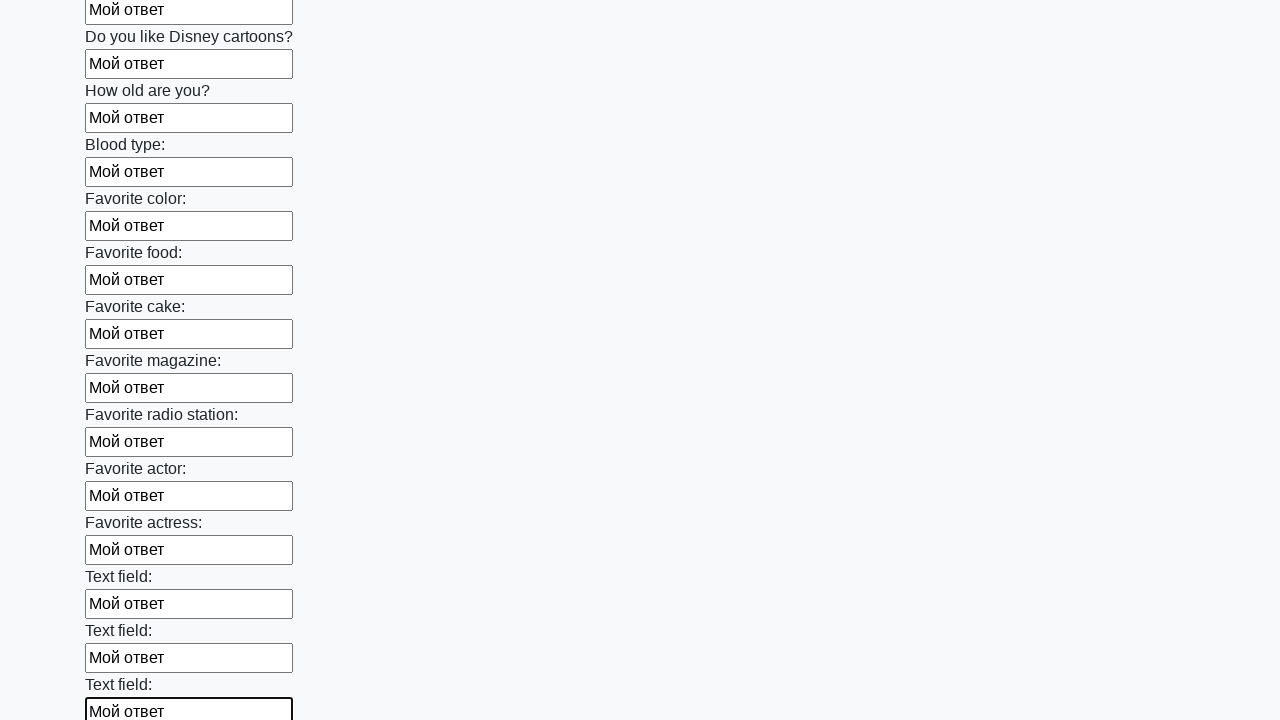

Filled input field 30 of 100 with 'Мой ответ' on form[action="#"][method="get"] >> input >> nth=29
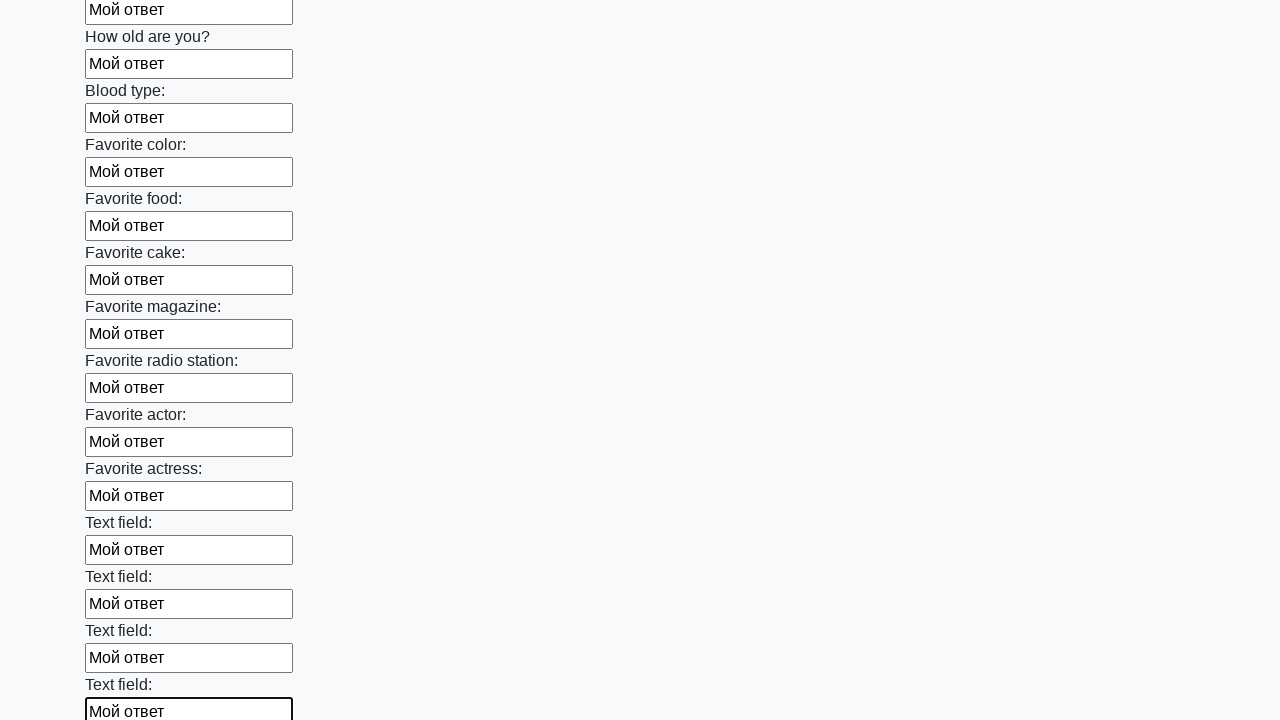

Filled input field 31 of 100 with 'Мой ответ' on form[action="#"][method="get"] >> input >> nth=30
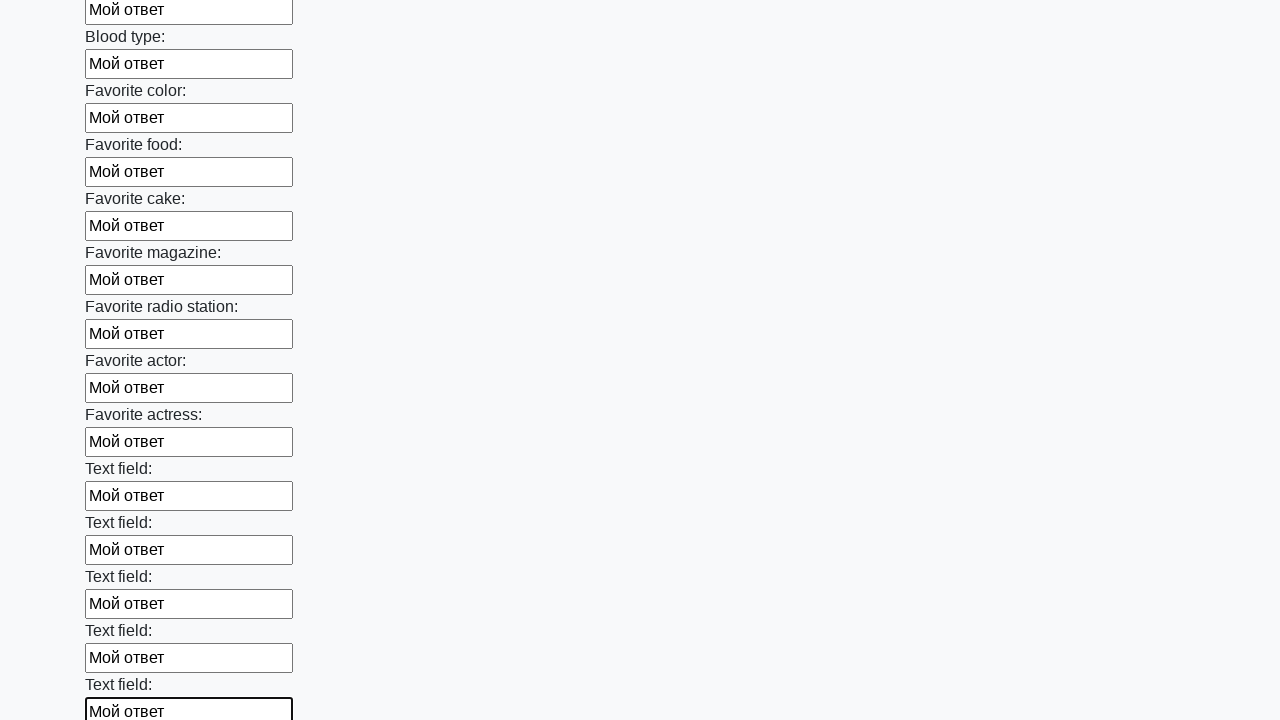

Filled input field 32 of 100 with 'Мой ответ' on form[action="#"][method="get"] >> input >> nth=31
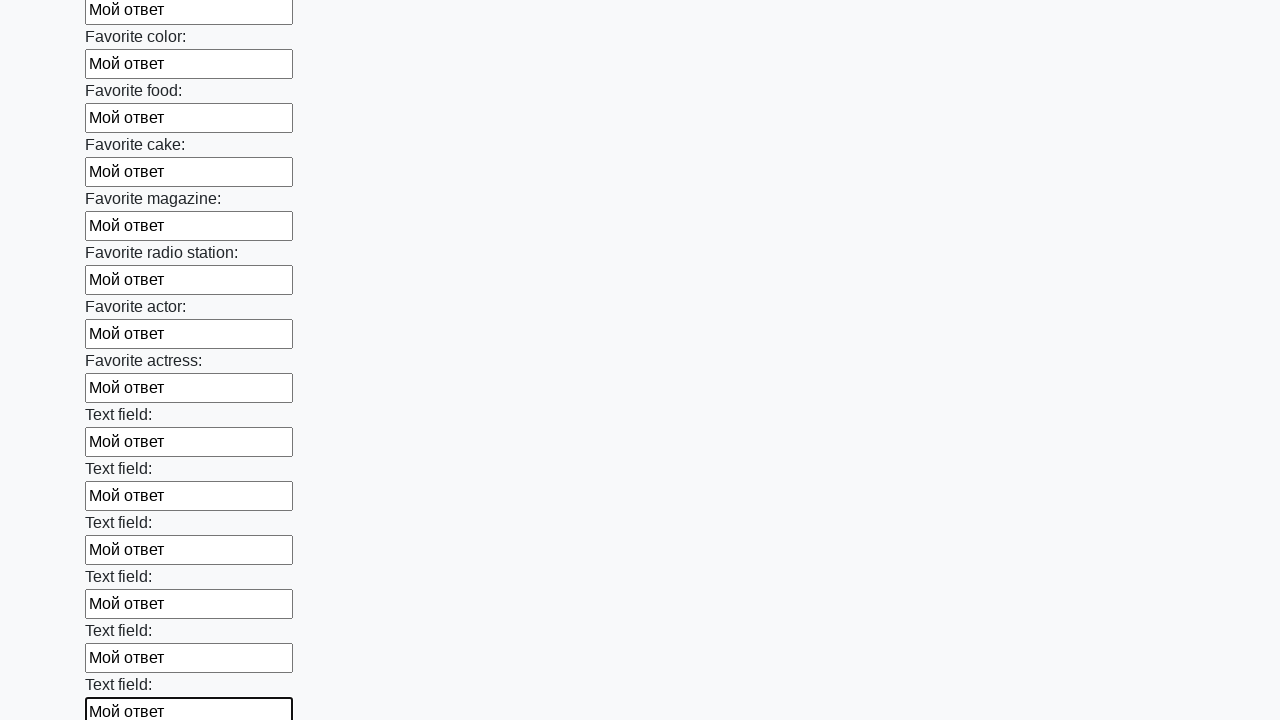

Filled input field 33 of 100 with 'Мой ответ' on form[action="#"][method="get"] >> input >> nth=32
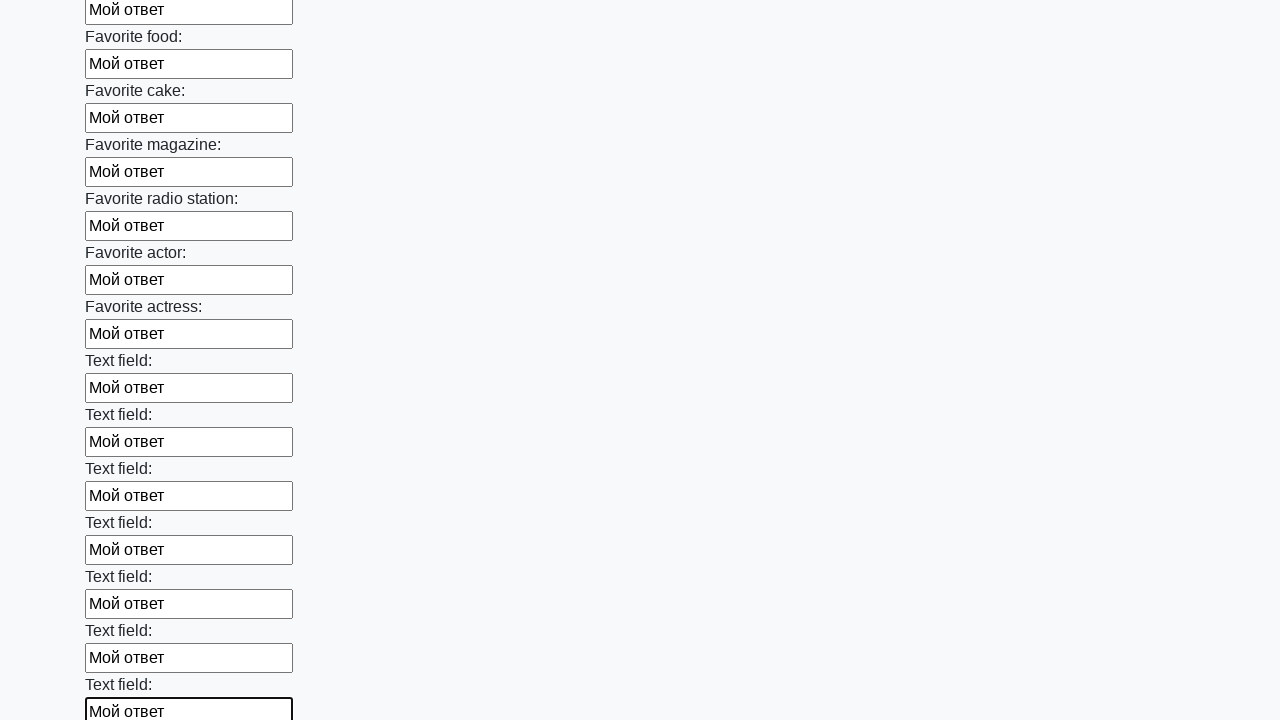

Filled input field 34 of 100 with 'Мой ответ' on form[action="#"][method="get"] >> input >> nth=33
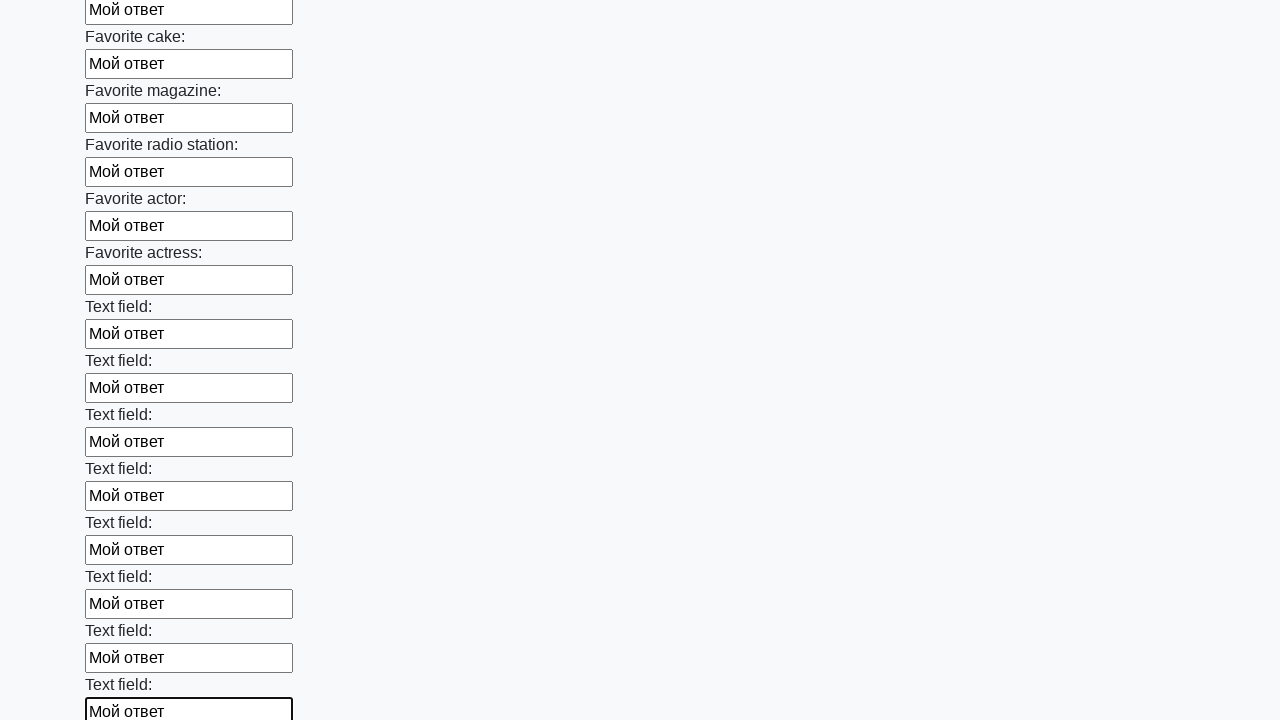

Filled input field 35 of 100 with 'Мой ответ' on form[action="#"][method="get"] >> input >> nth=34
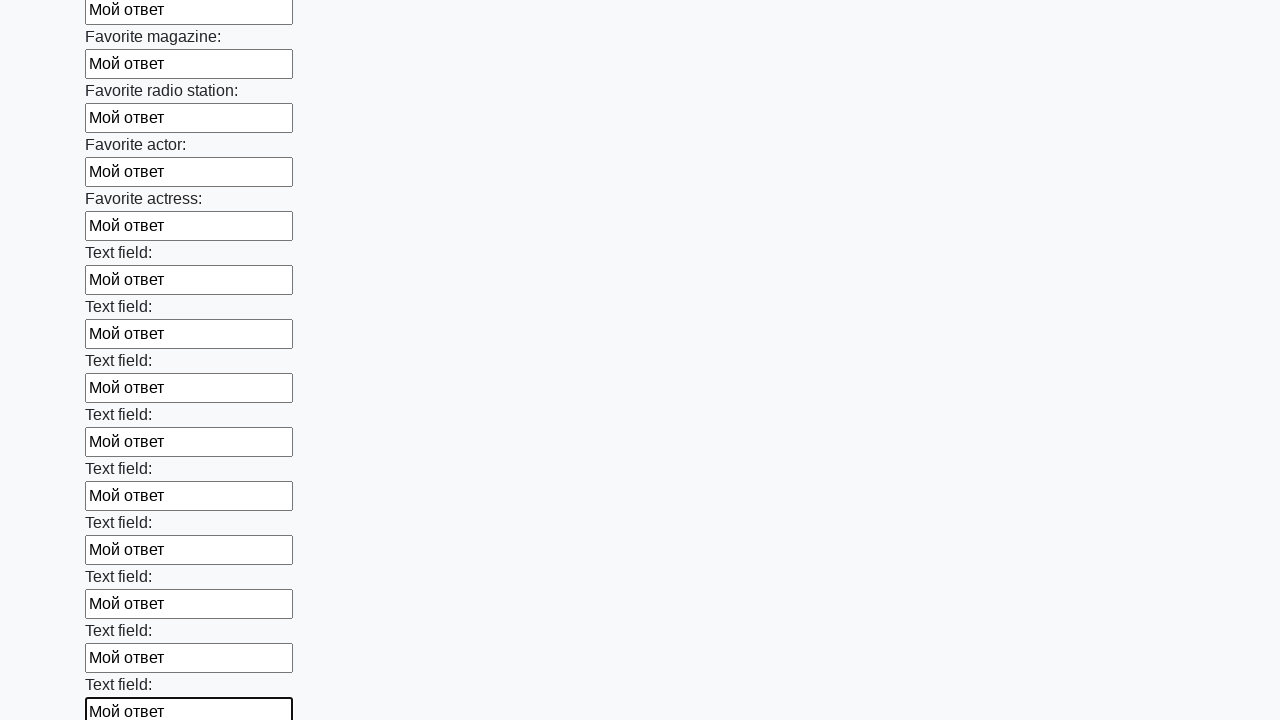

Filled input field 36 of 100 with 'Мой ответ' on form[action="#"][method="get"] >> input >> nth=35
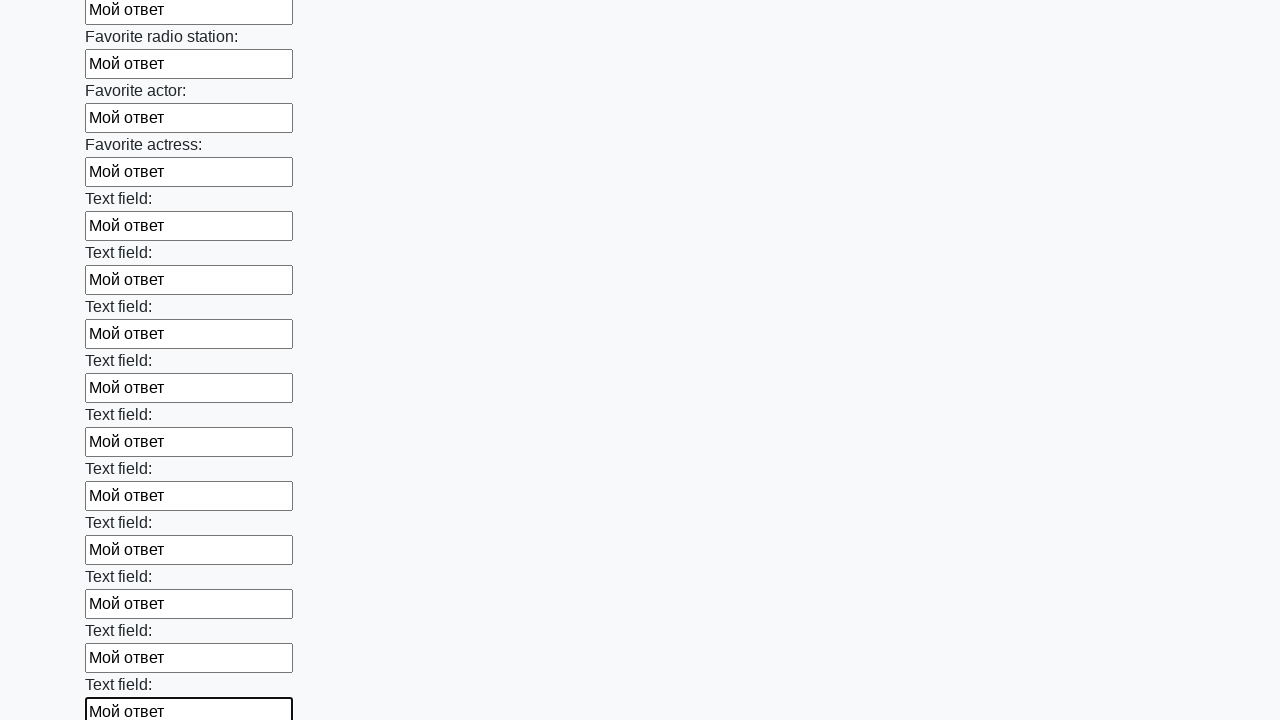

Filled input field 37 of 100 with 'Мой ответ' on form[action="#"][method="get"] >> input >> nth=36
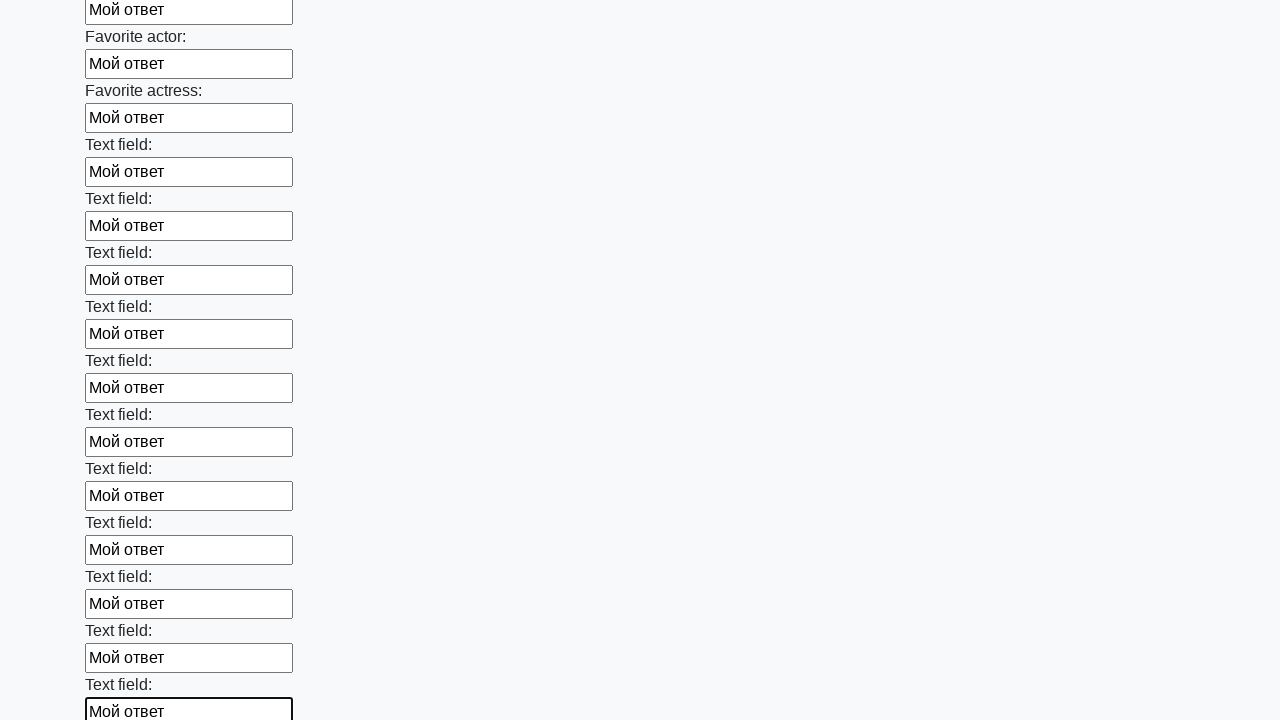

Filled input field 38 of 100 with 'Мой ответ' on form[action="#"][method="get"] >> input >> nth=37
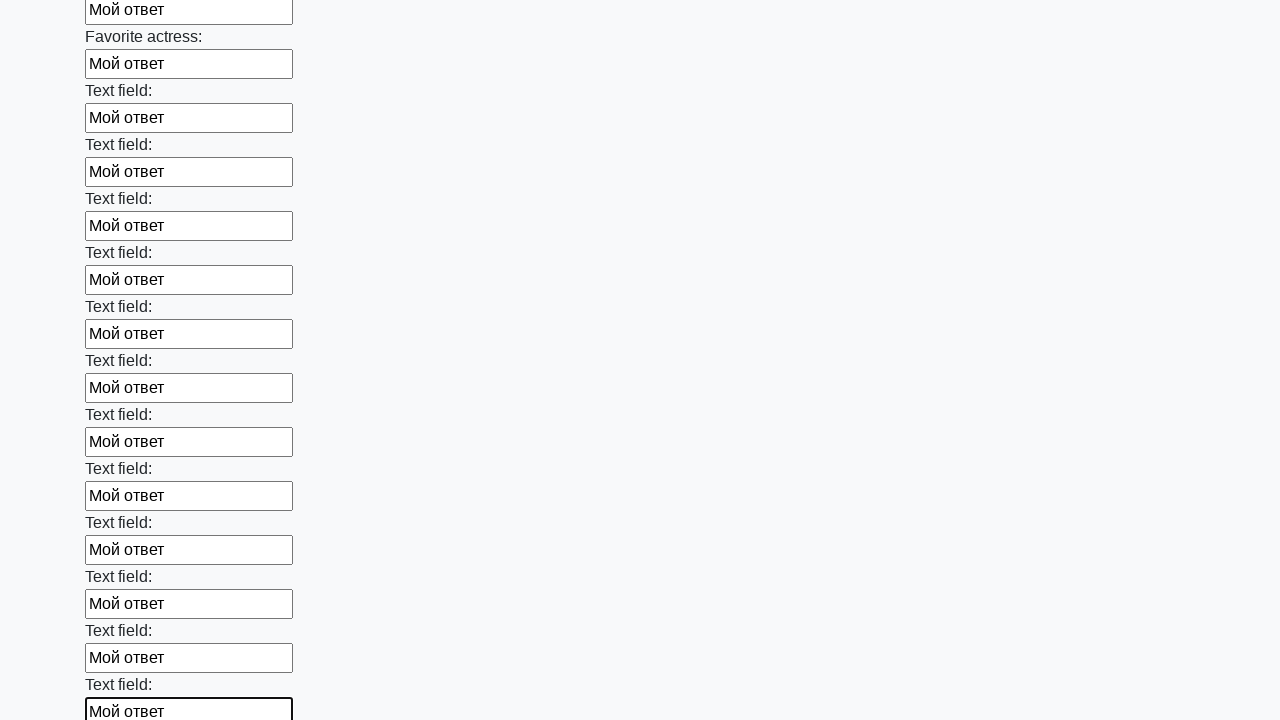

Filled input field 39 of 100 with 'Мой ответ' on form[action="#"][method="get"] >> input >> nth=38
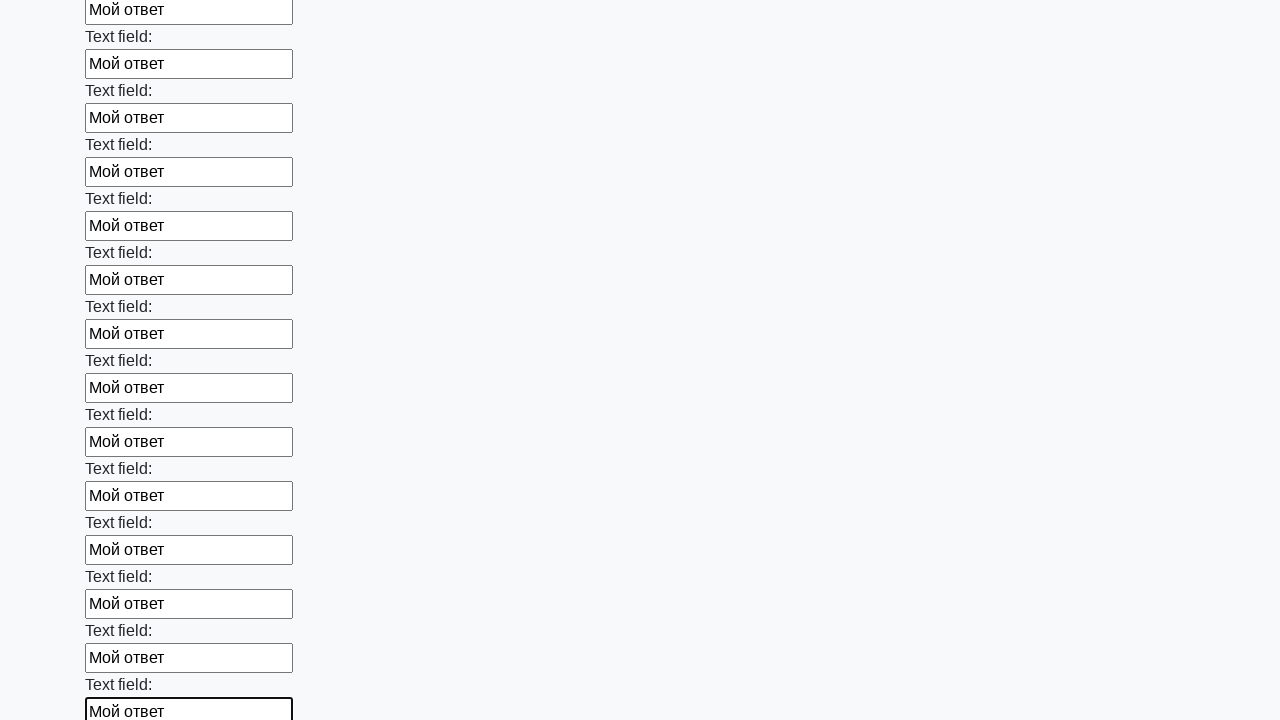

Filled input field 40 of 100 with 'Мой ответ' on form[action="#"][method="get"] >> input >> nth=39
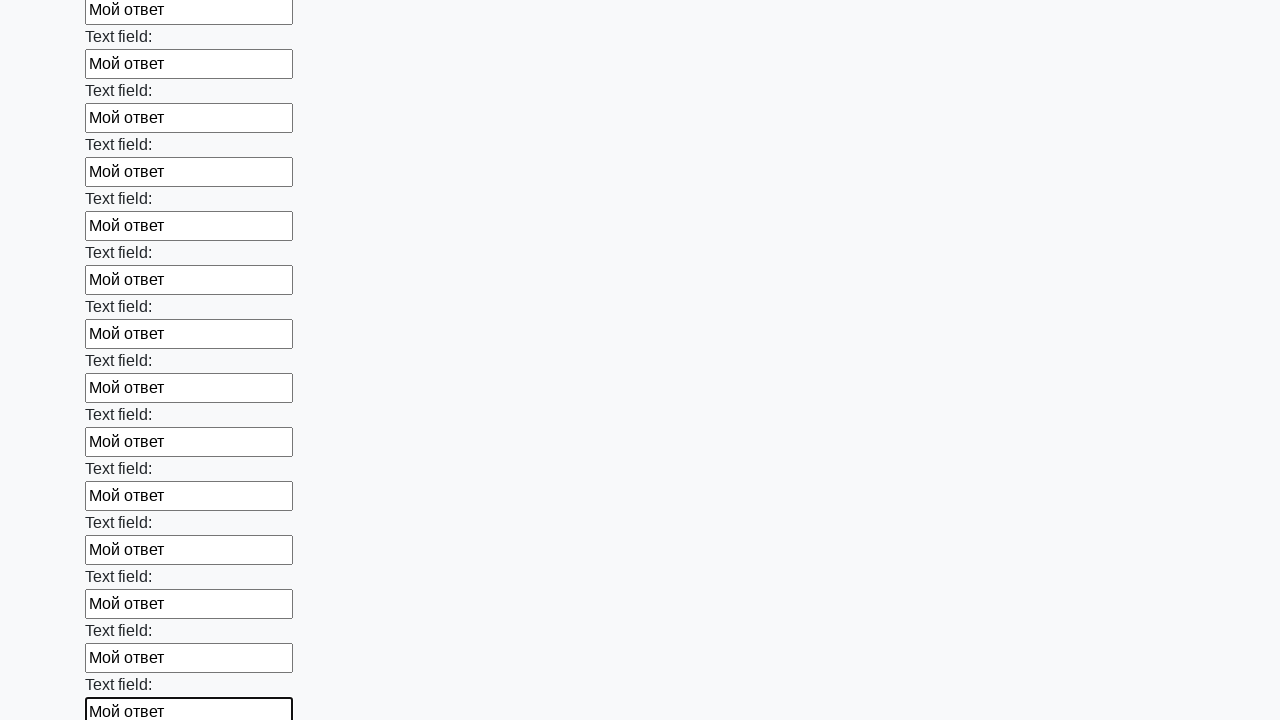

Filled input field 41 of 100 with 'Мой ответ' on form[action="#"][method="get"] >> input >> nth=40
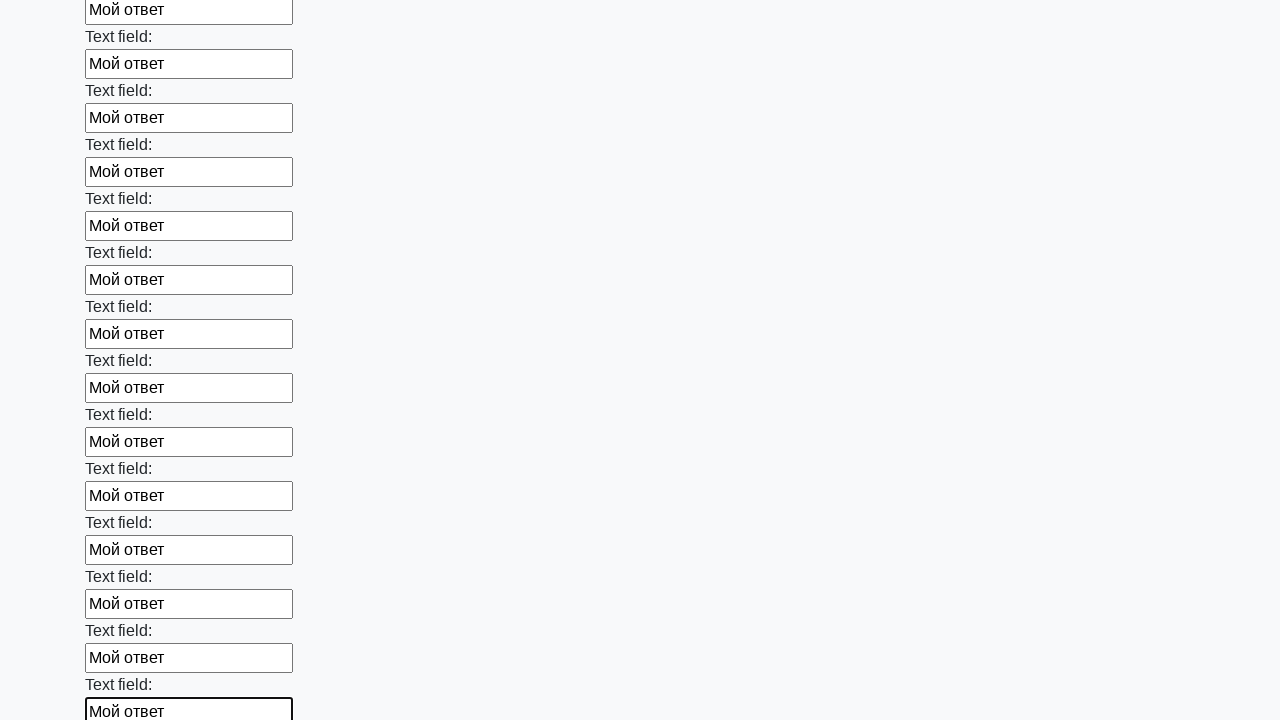

Filled input field 42 of 100 with 'Мой ответ' on form[action="#"][method="get"] >> input >> nth=41
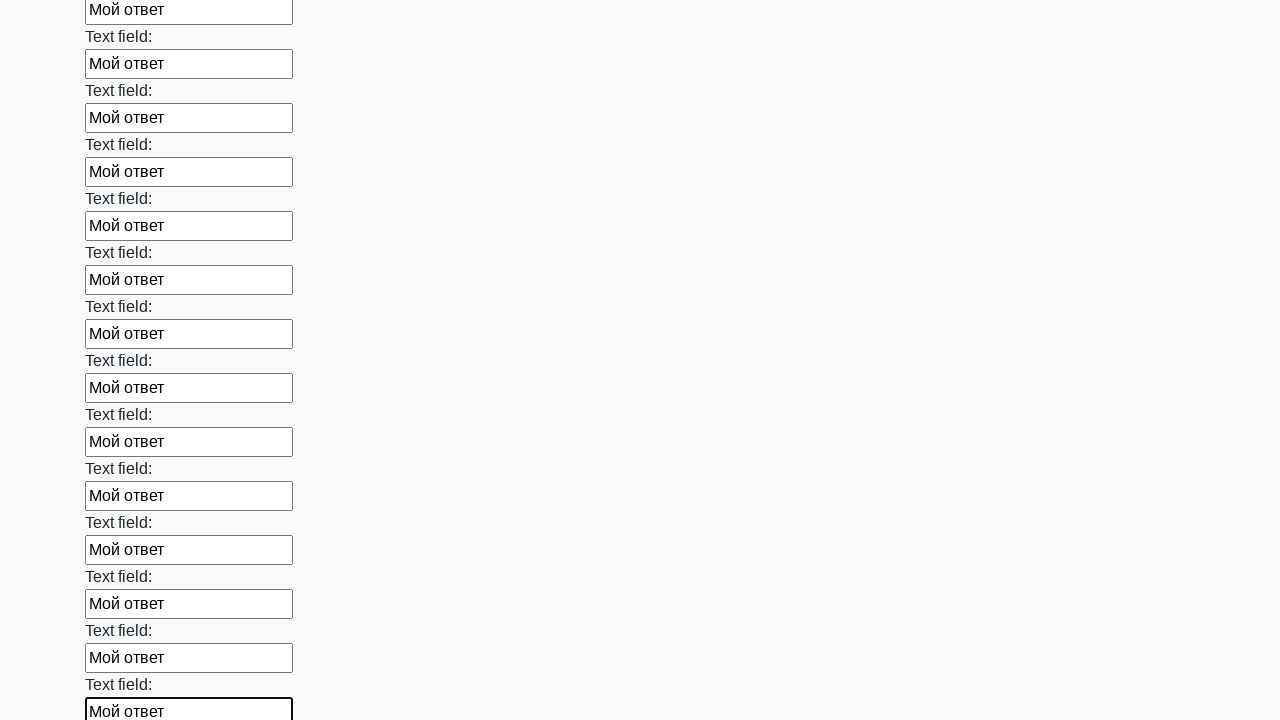

Filled input field 43 of 100 with 'Мой ответ' on form[action="#"][method="get"] >> input >> nth=42
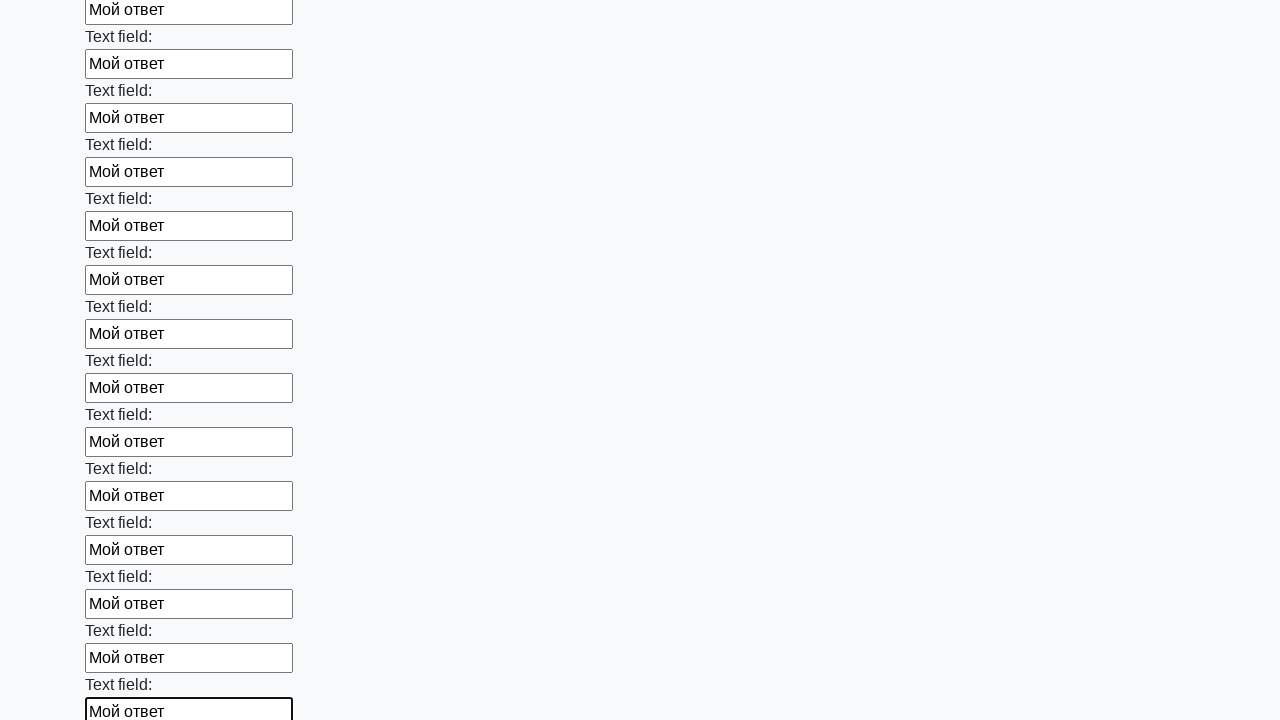

Filled input field 44 of 100 with 'Мой ответ' on form[action="#"][method="get"] >> input >> nth=43
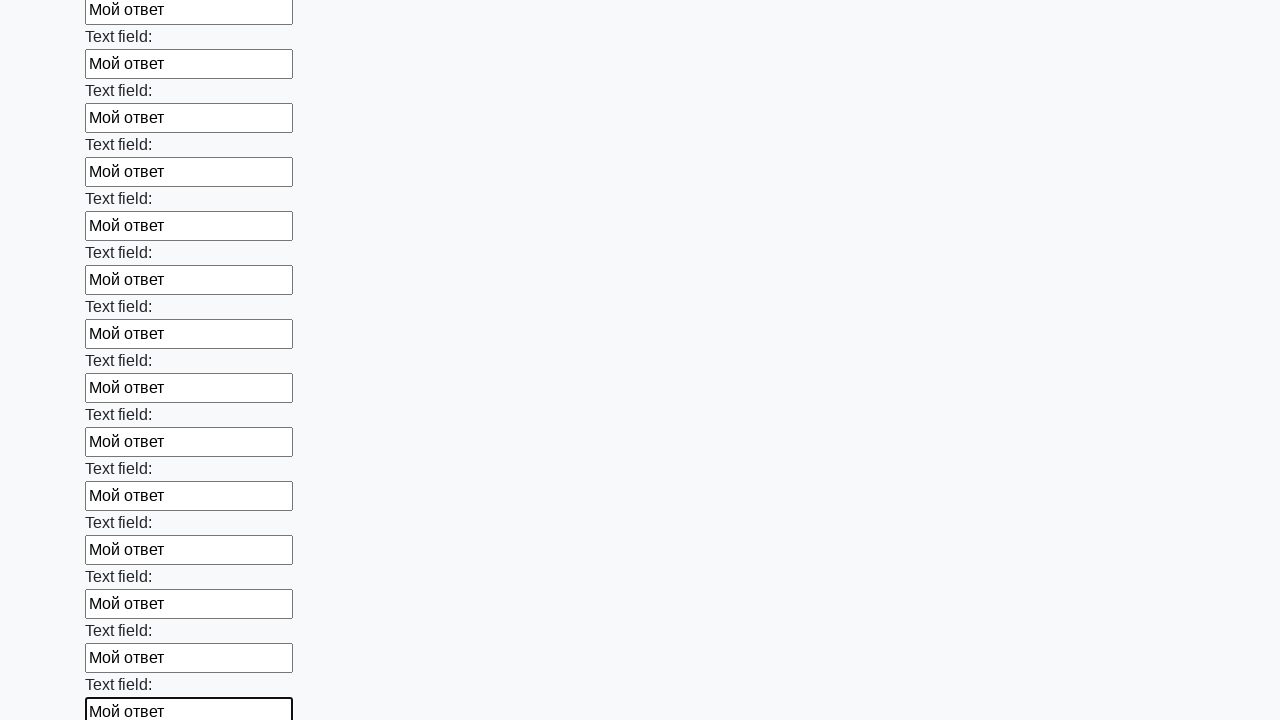

Filled input field 45 of 100 with 'Мой ответ' on form[action="#"][method="get"] >> input >> nth=44
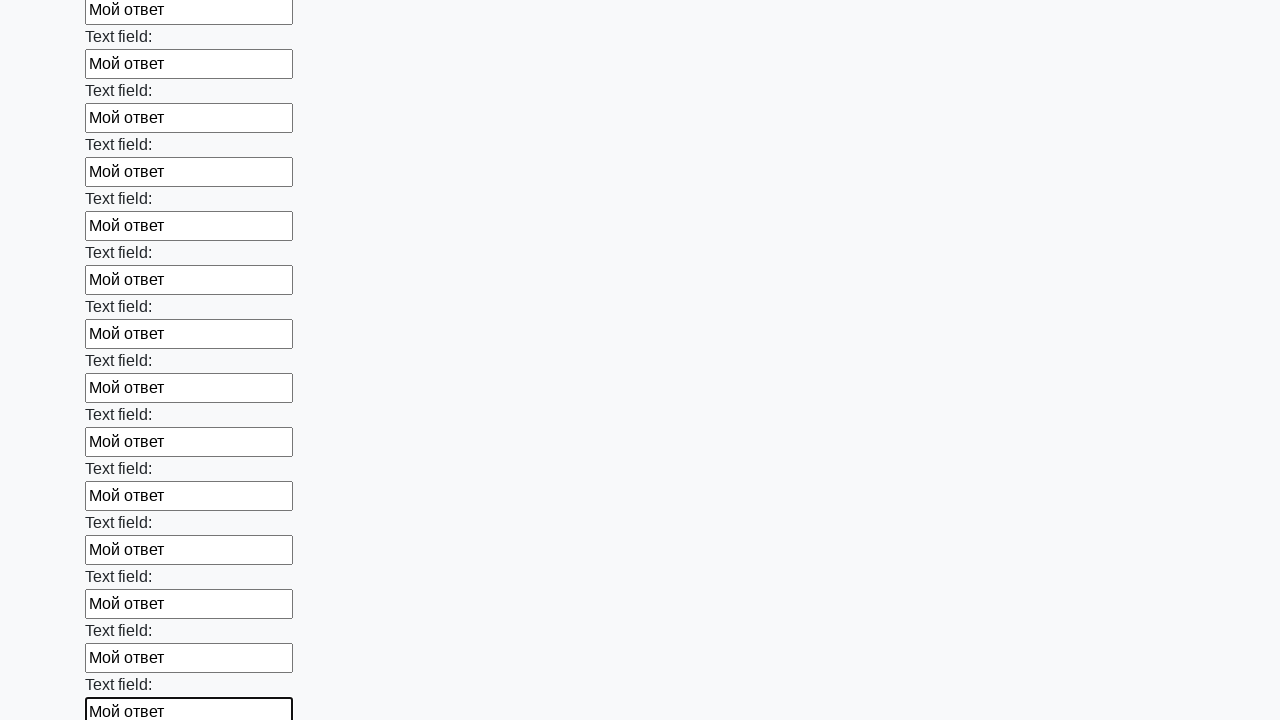

Filled input field 46 of 100 with 'Мой ответ' on form[action="#"][method="get"] >> input >> nth=45
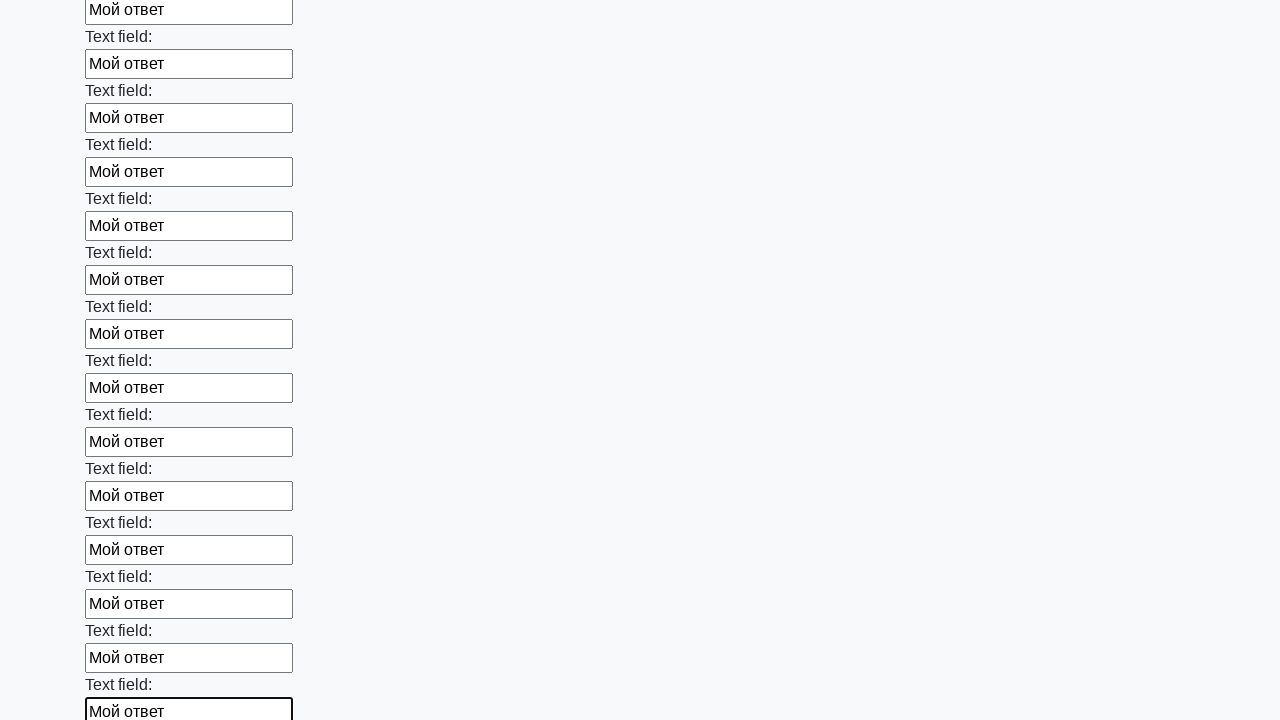

Filled input field 47 of 100 with 'Мой ответ' on form[action="#"][method="get"] >> input >> nth=46
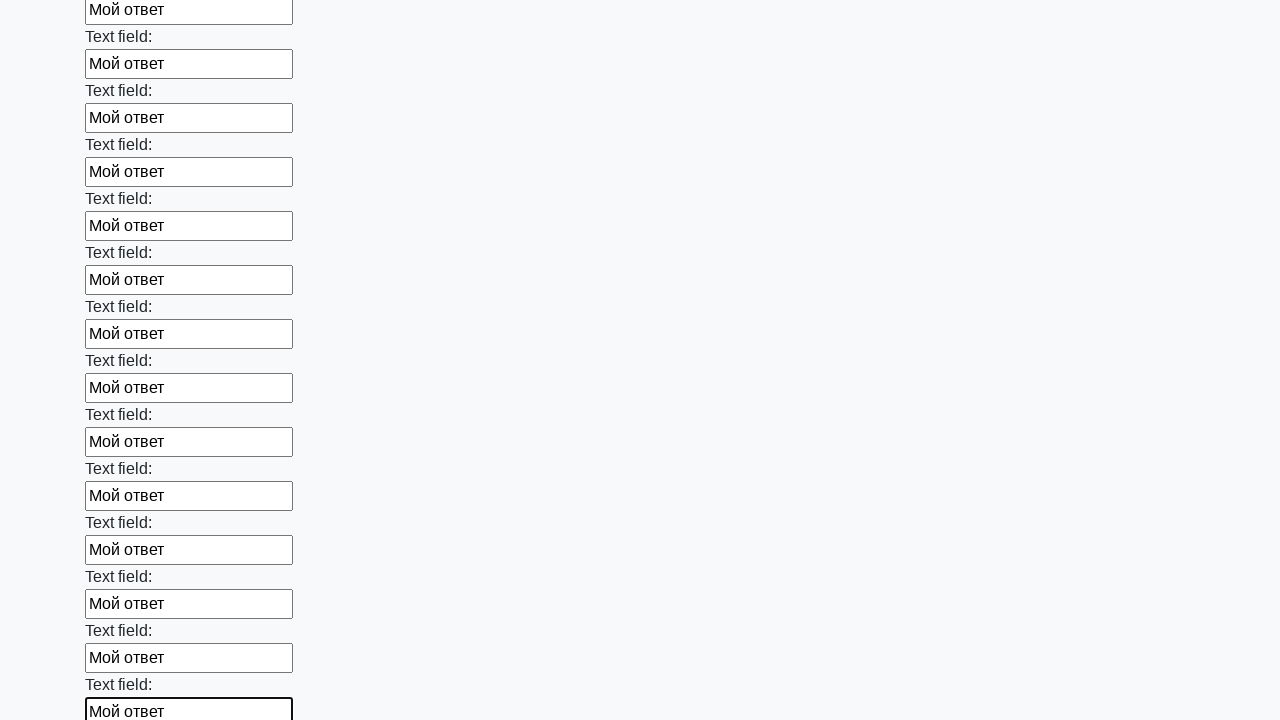

Filled input field 48 of 100 with 'Мой ответ' on form[action="#"][method="get"] >> input >> nth=47
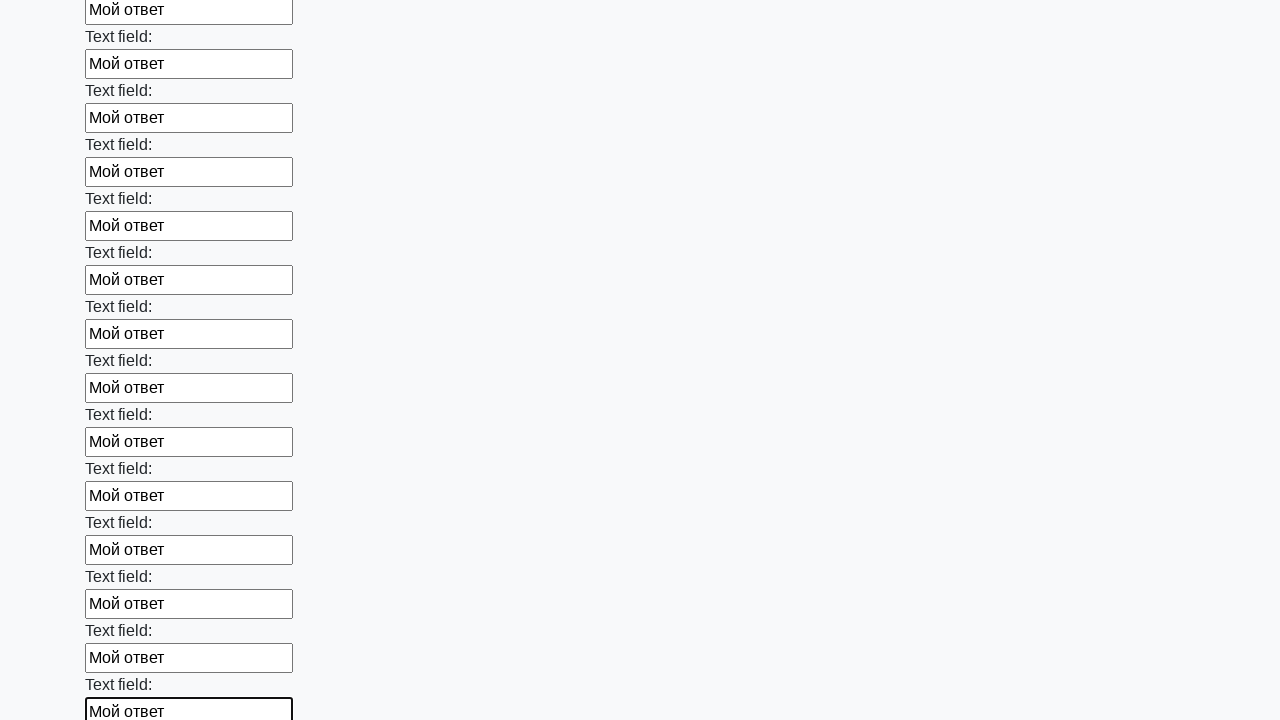

Filled input field 49 of 100 with 'Мой ответ' on form[action="#"][method="get"] >> input >> nth=48
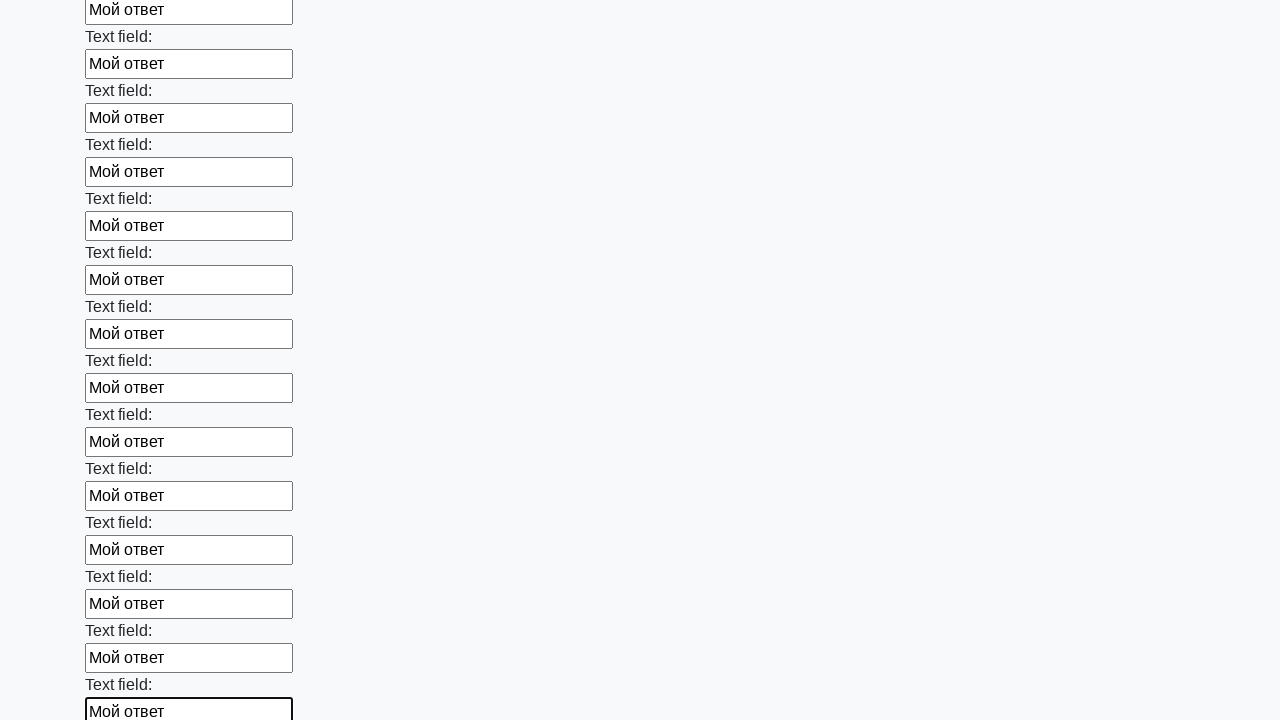

Filled input field 50 of 100 with 'Мой ответ' on form[action="#"][method="get"] >> input >> nth=49
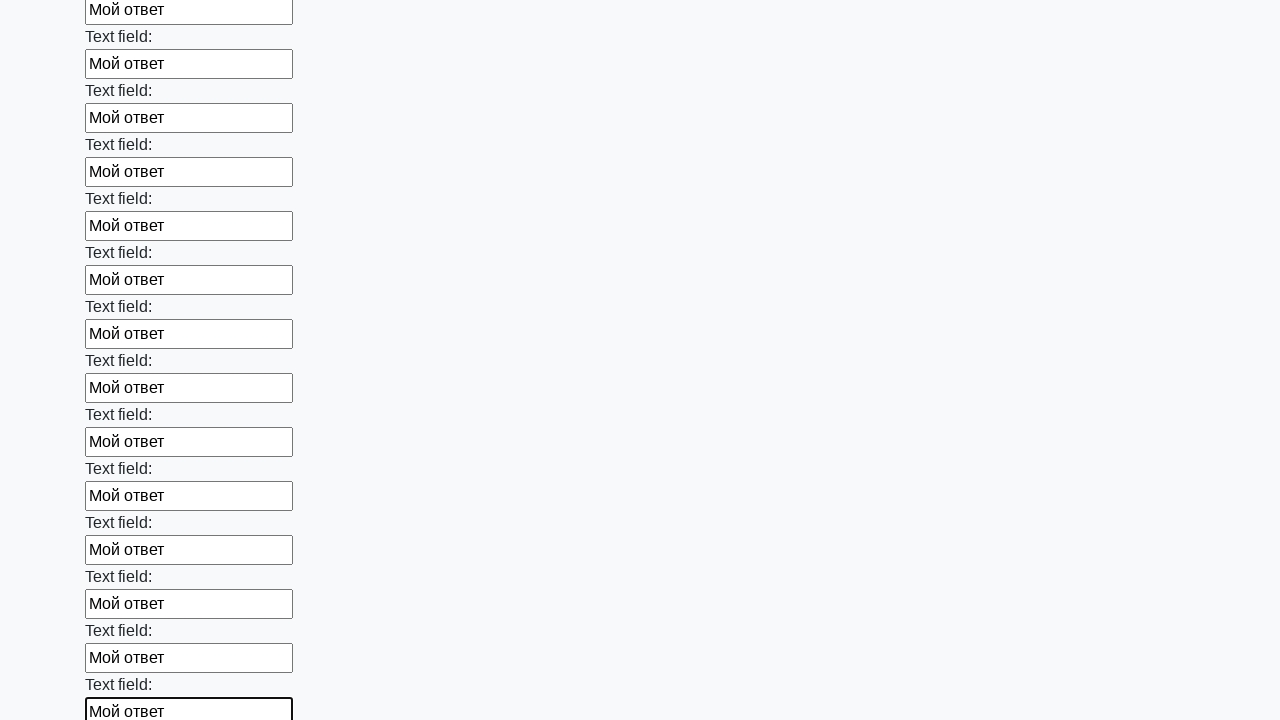

Filled input field 51 of 100 with 'Мой ответ' on form[action="#"][method="get"] >> input >> nth=50
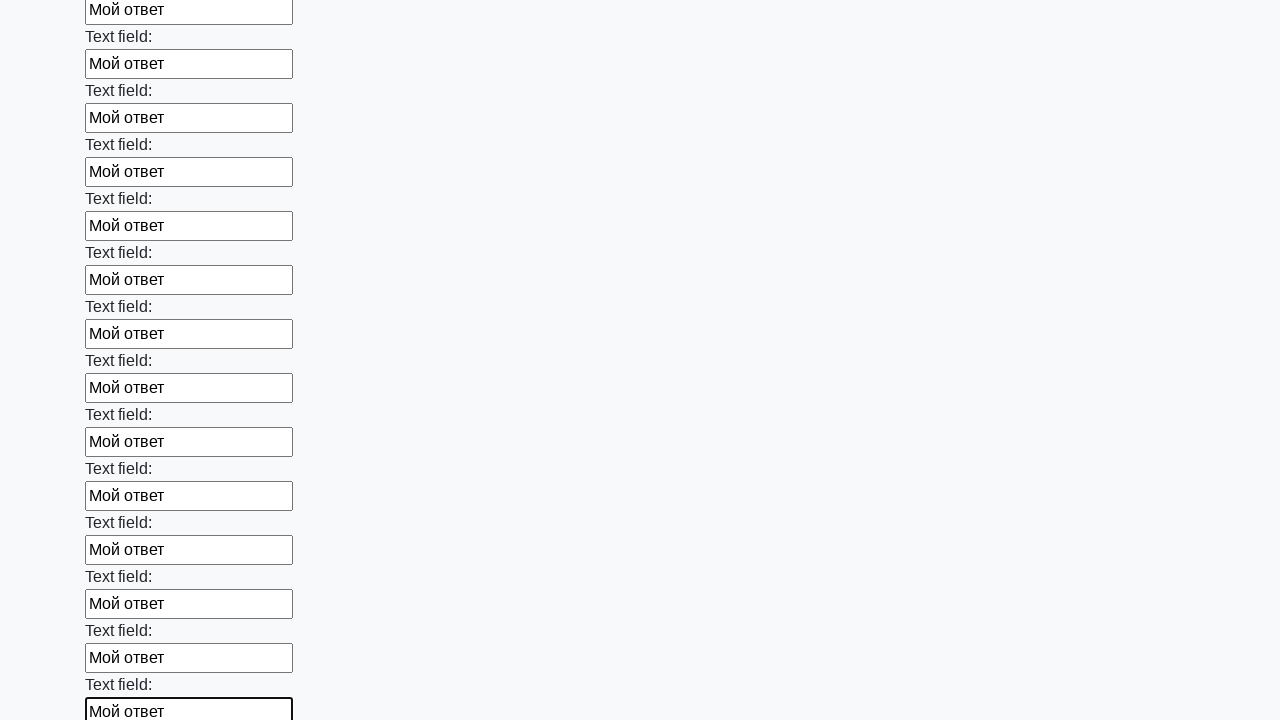

Filled input field 52 of 100 with 'Мой ответ' on form[action="#"][method="get"] >> input >> nth=51
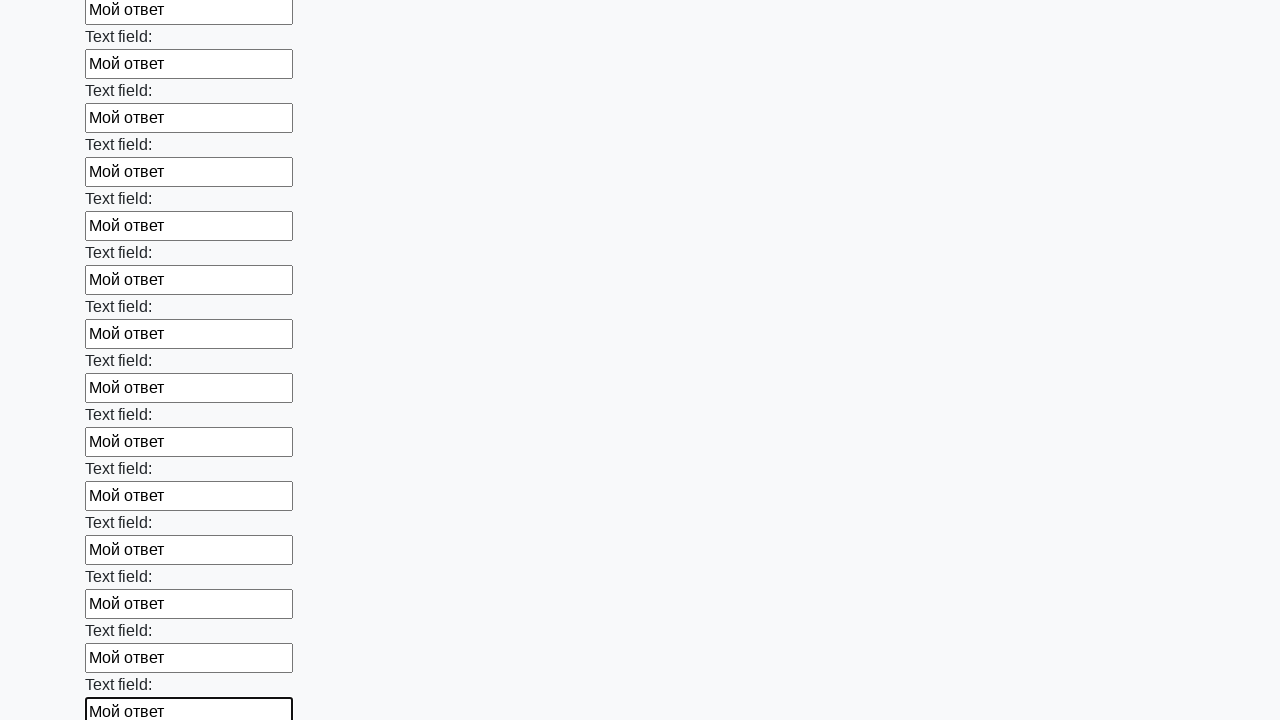

Filled input field 53 of 100 with 'Мой ответ' on form[action="#"][method="get"] >> input >> nth=52
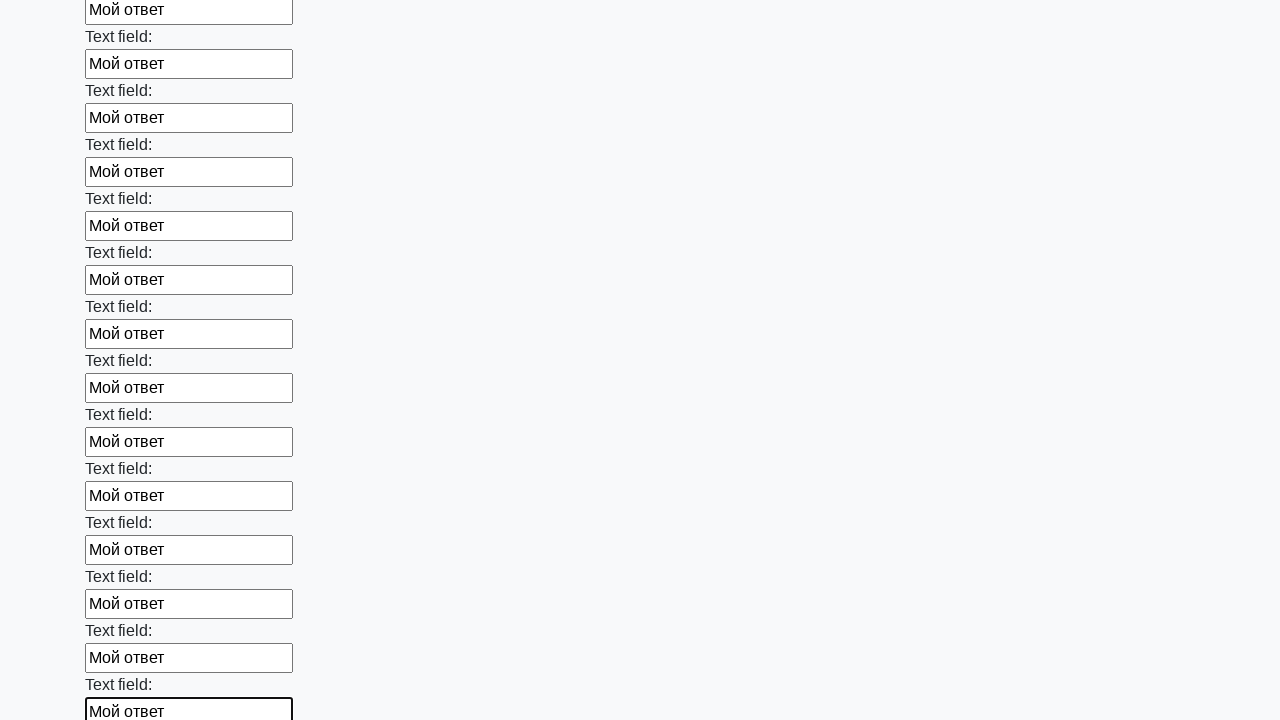

Filled input field 54 of 100 with 'Мой ответ' on form[action="#"][method="get"] >> input >> nth=53
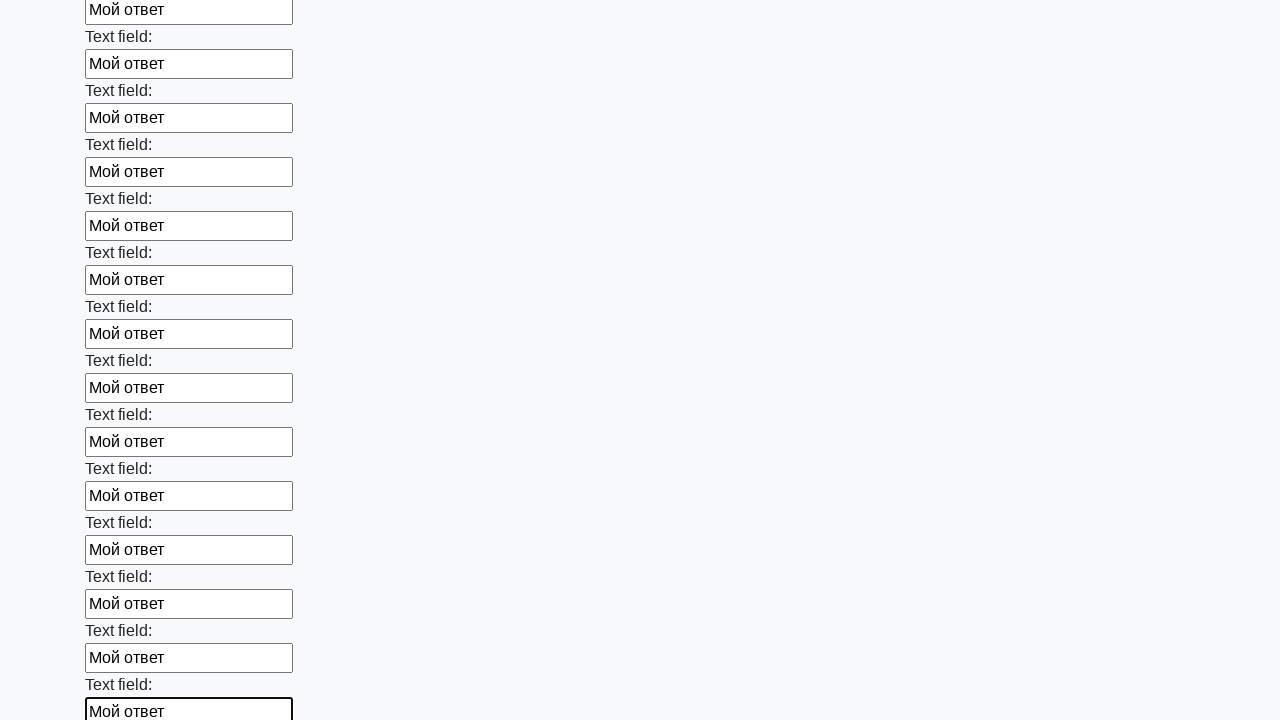

Filled input field 55 of 100 with 'Мой ответ' on form[action="#"][method="get"] >> input >> nth=54
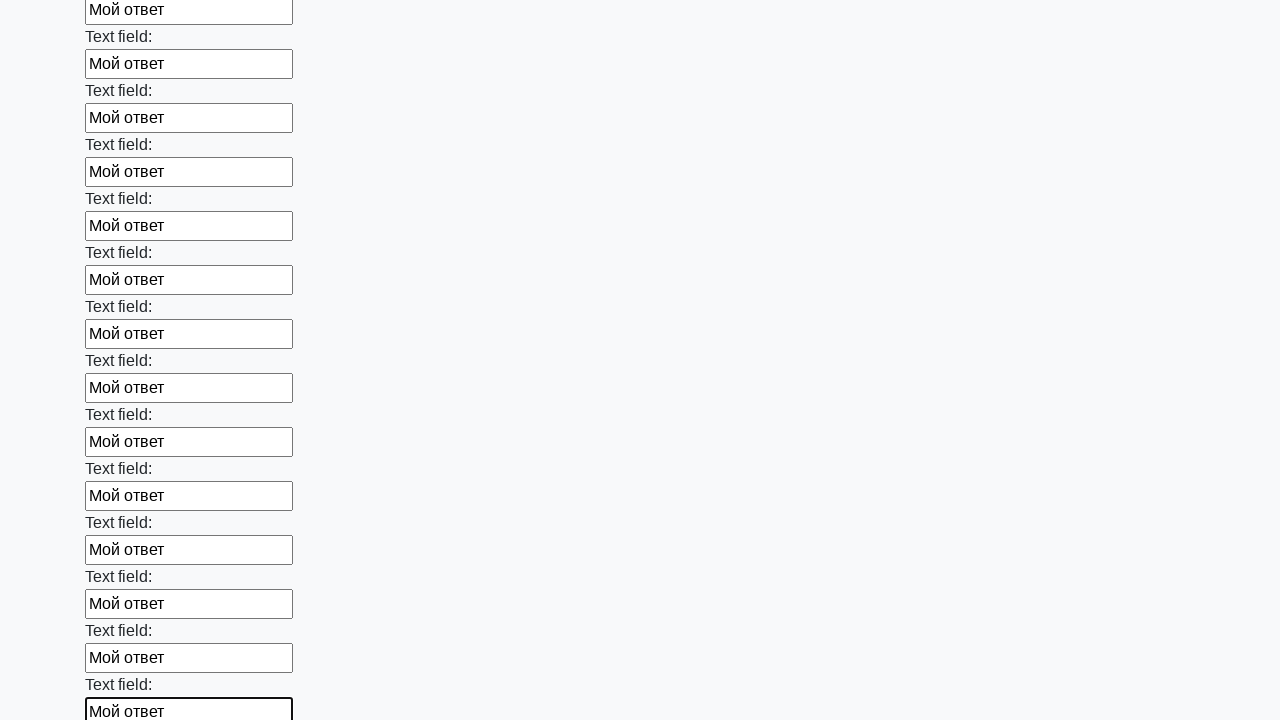

Filled input field 56 of 100 with 'Мой ответ' on form[action="#"][method="get"] >> input >> nth=55
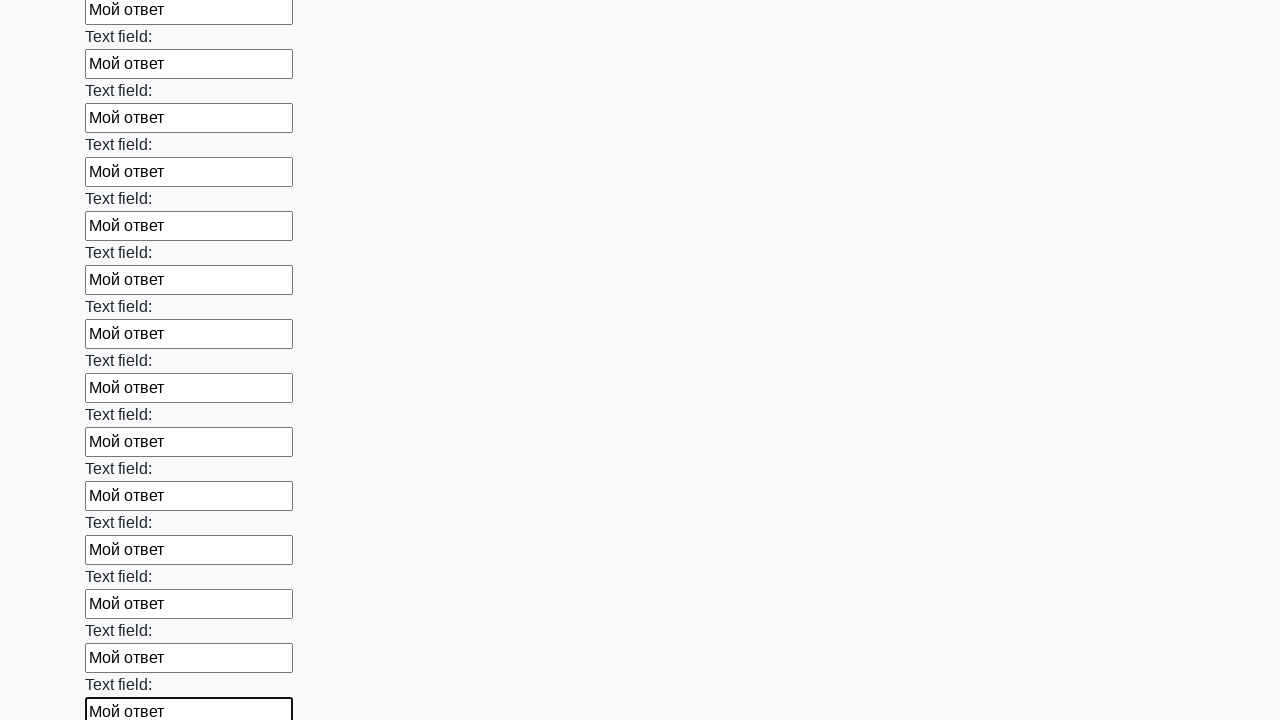

Filled input field 57 of 100 with 'Мой ответ' on form[action="#"][method="get"] >> input >> nth=56
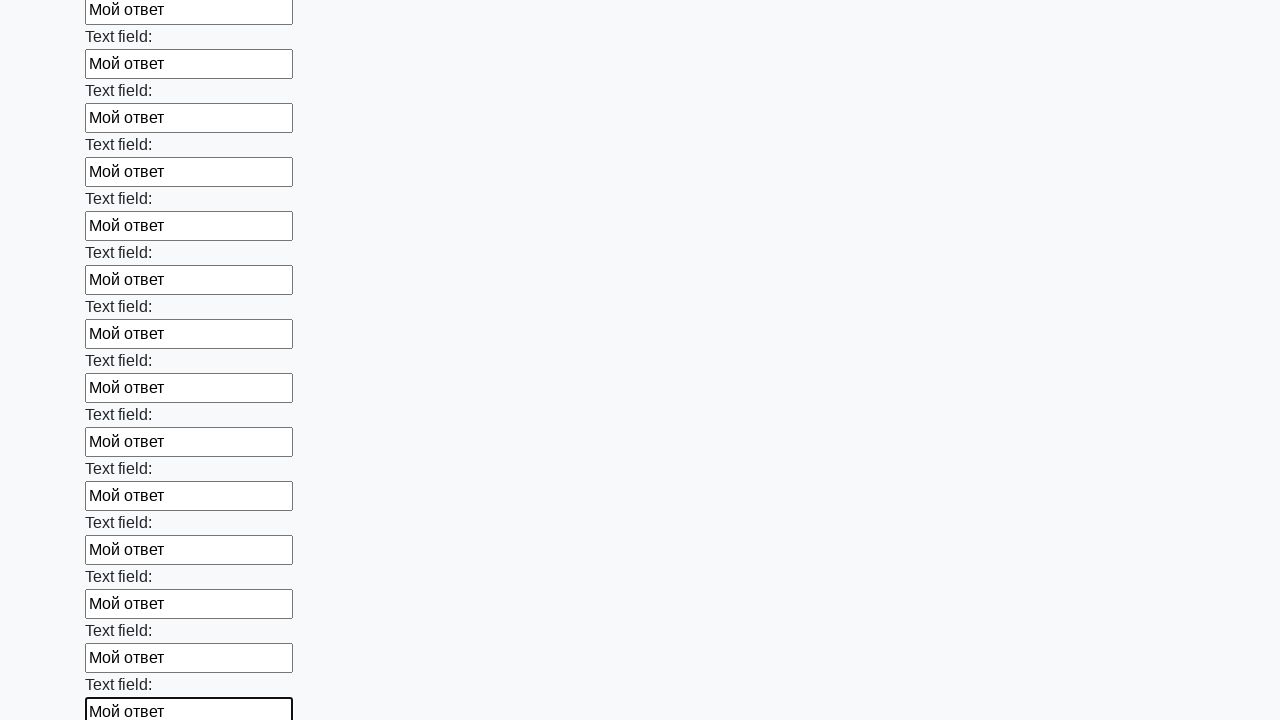

Filled input field 58 of 100 with 'Мой ответ' on form[action="#"][method="get"] >> input >> nth=57
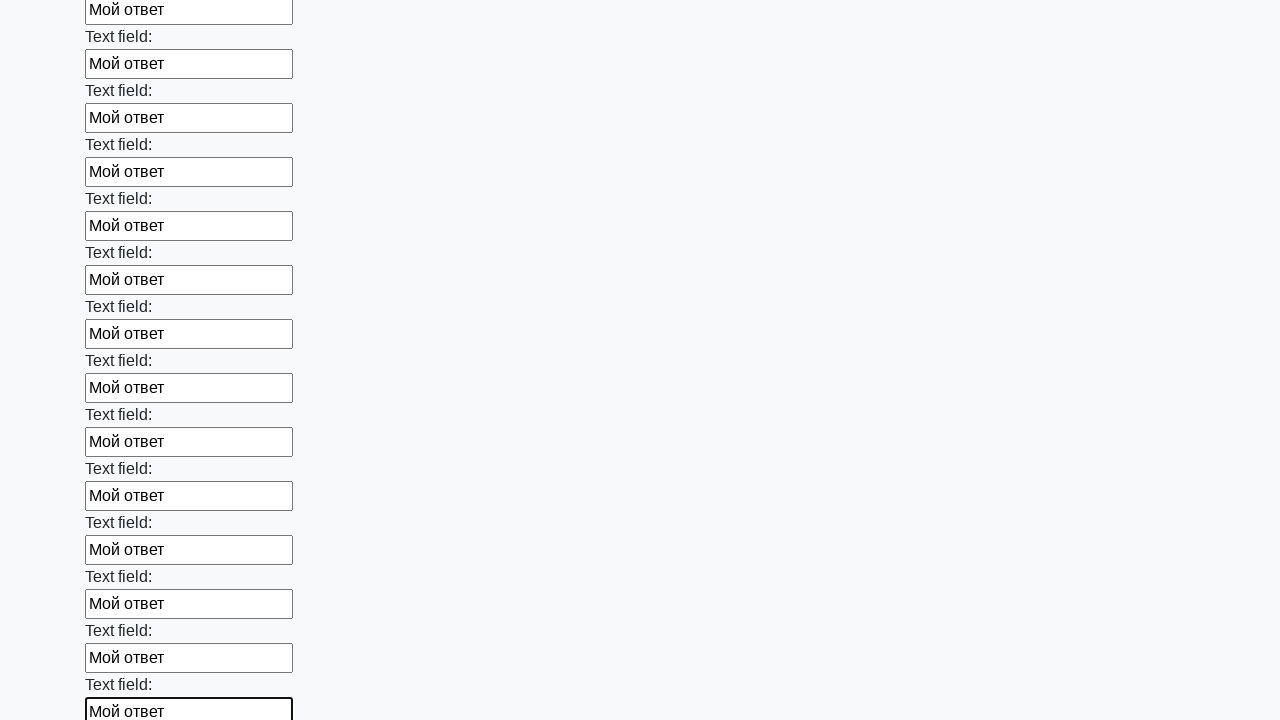

Filled input field 59 of 100 with 'Мой ответ' on form[action="#"][method="get"] >> input >> nth=58
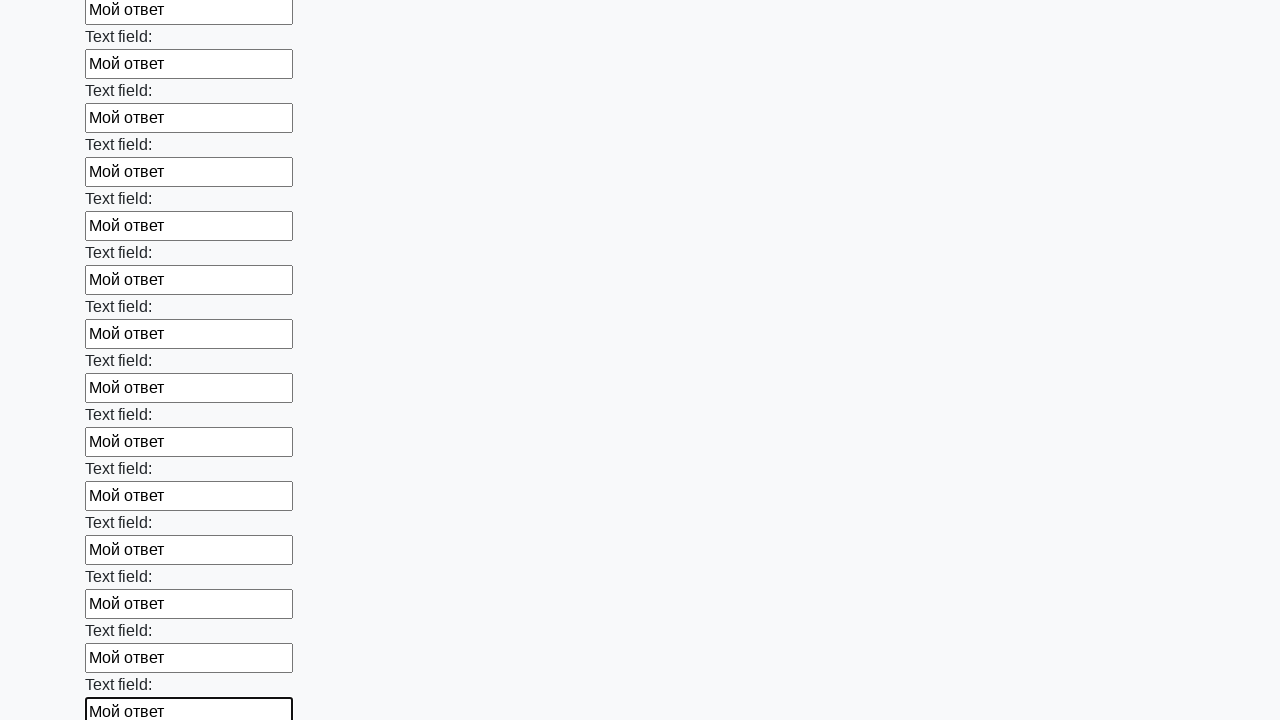

Filled input field 60 of 100 with 'Мой ответ' on form[action="#"][method="get"] >> input >> nth=59
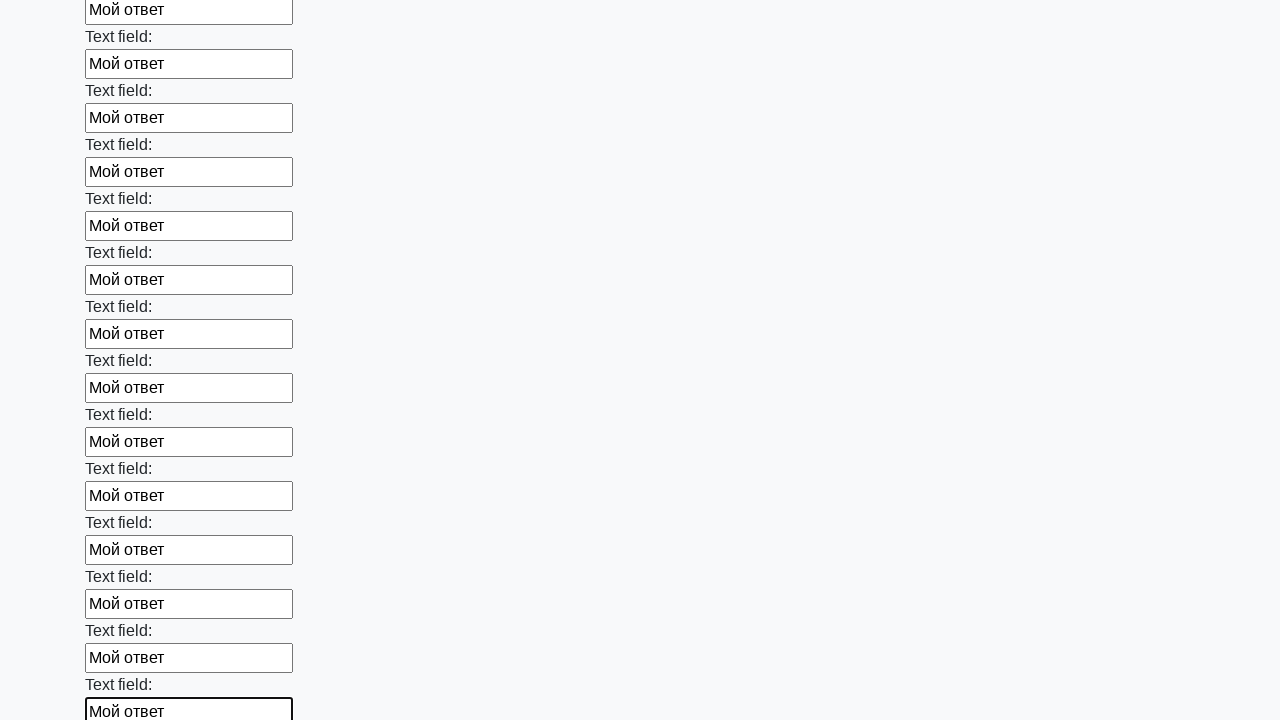

Filled input field 61 of 100 with 'Мой ответ' on form[action="#"][method="get"] >> input >> nth=60
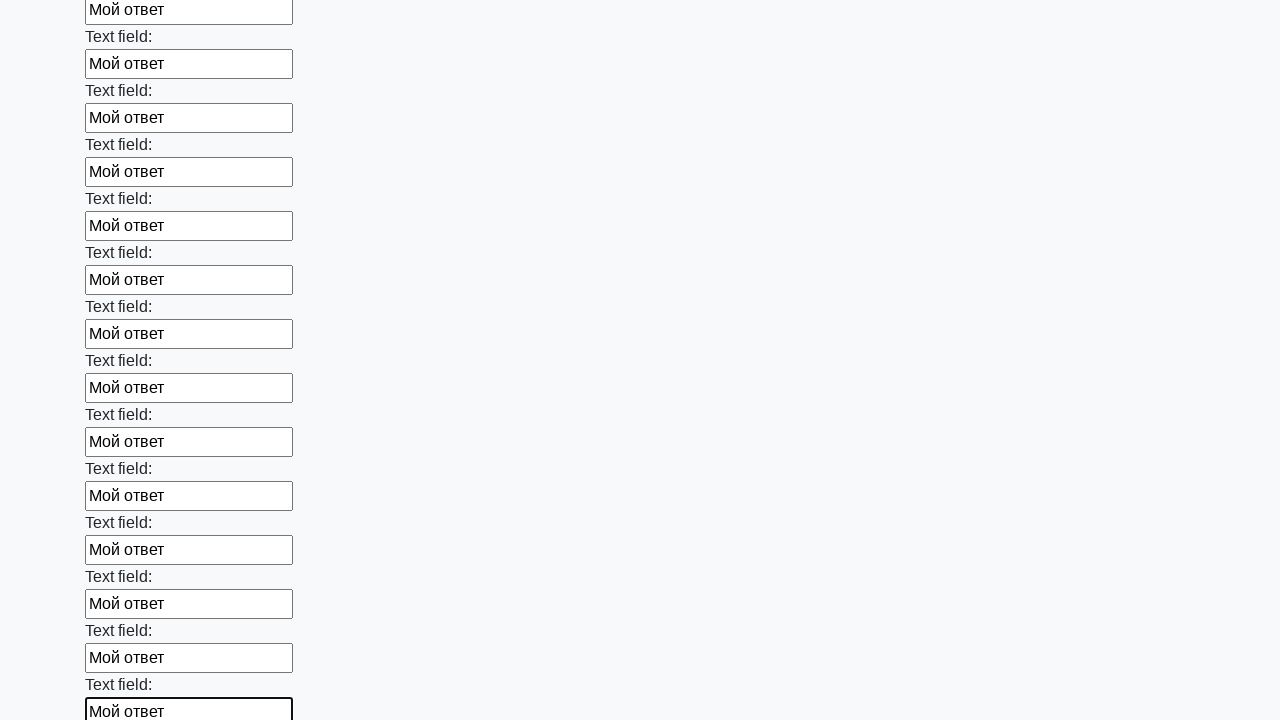

Filled input field 62 of 100 with 'Мой ответ' on form[action="#"][method="get"] >> input >> nth=61
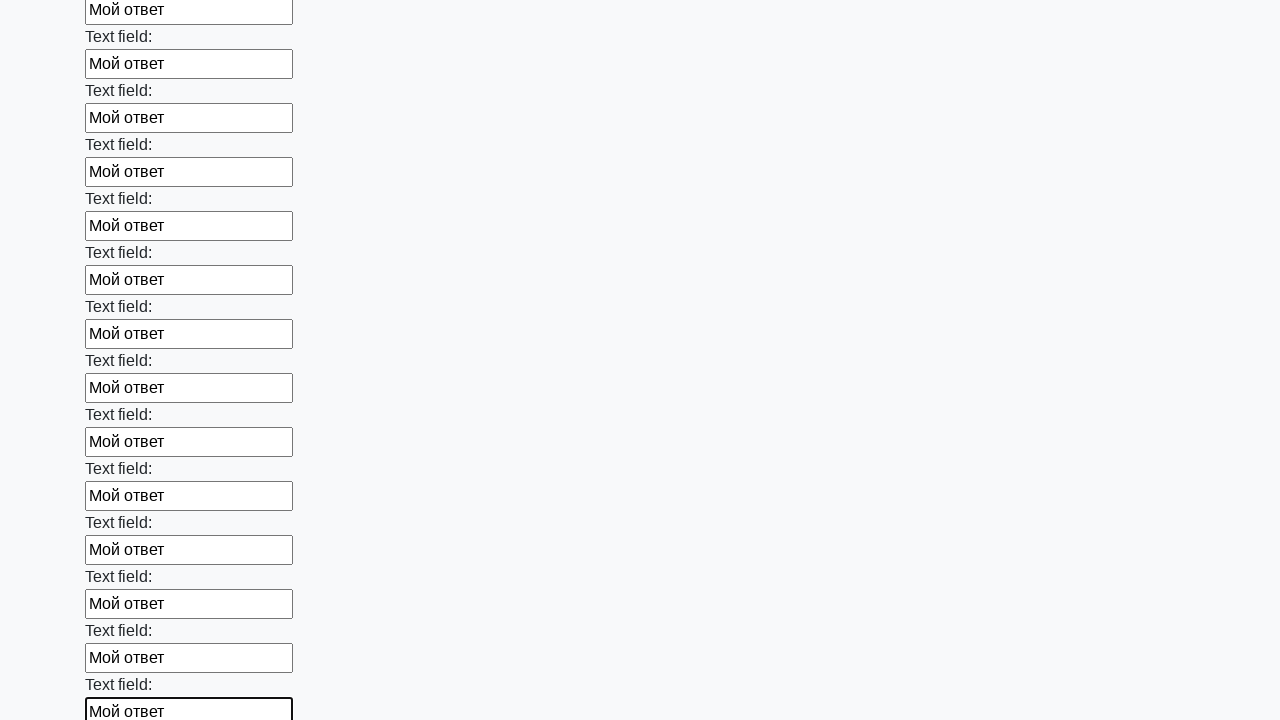

Filled input field 63 of 100 with 'Мой ответ' on form[action="#"][method="get"] >> input >> nth=62
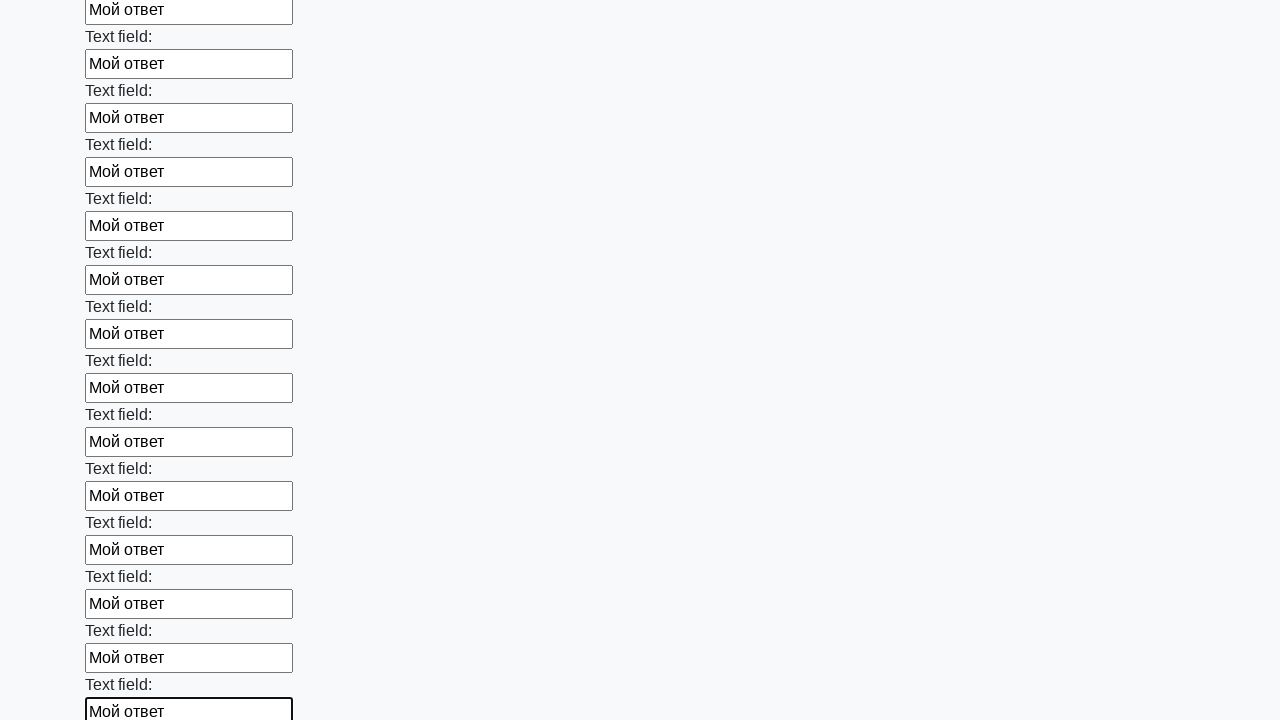

Filled input field 64 of 100 with 'Мой ответ' on form[action="#"][method="get"] >> input >> nth=63
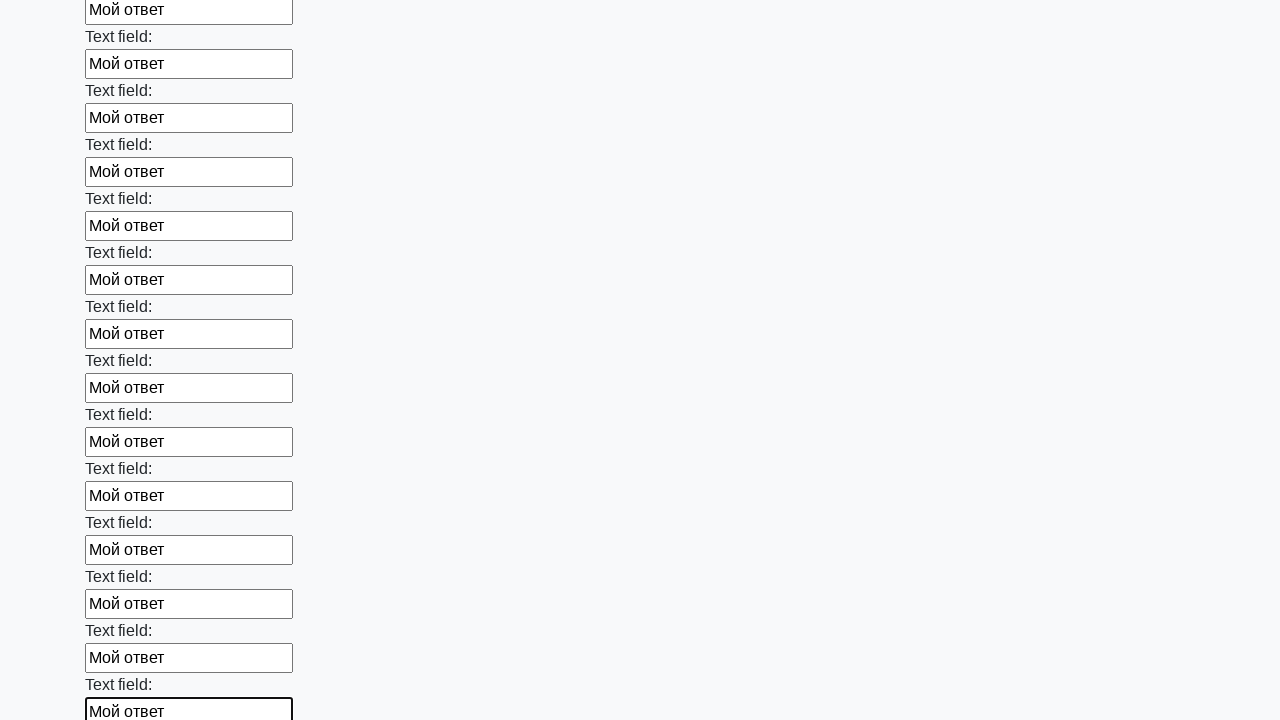

Filled input field 65 of 100 with 'Мой ответ' on form[action="#"][method="get"] >> input >> nth=64
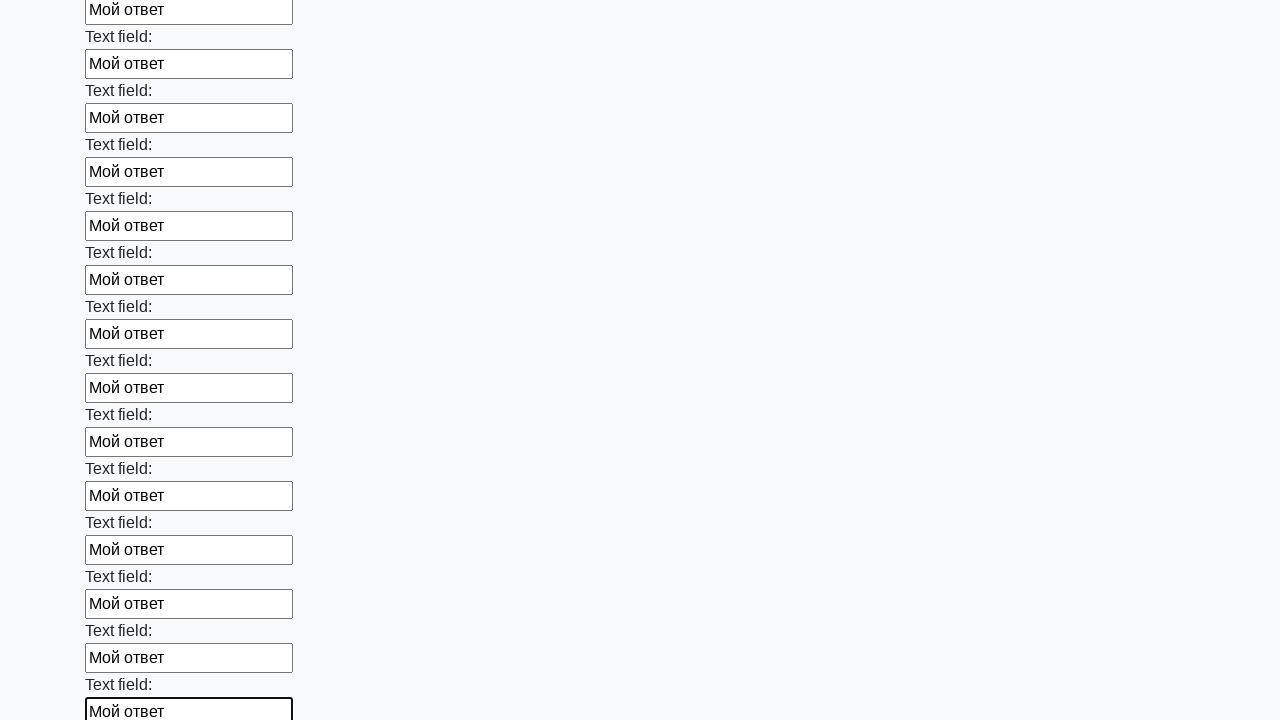

Filled input field 66 of 100 with 'Мой ответ' on form[action="#"][method="get"] >> input >> nth=65
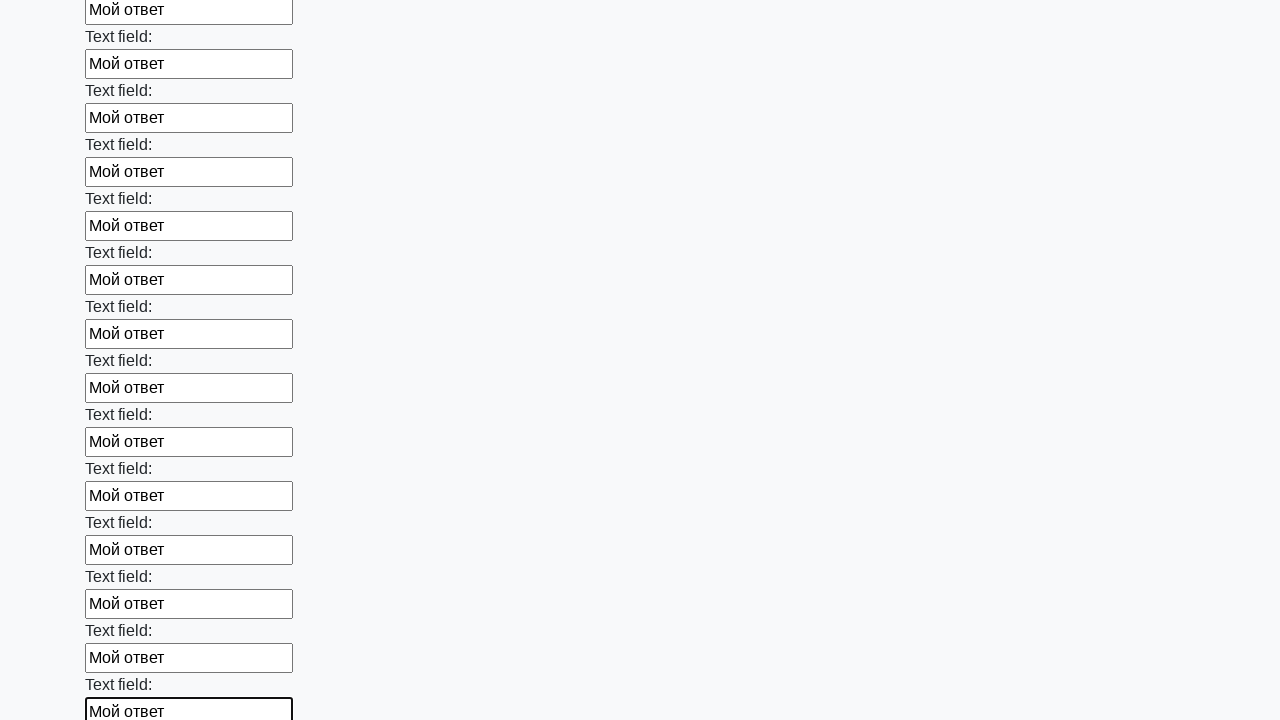

Filled input field 67 of 100 with 'Мой ответ' on form[action="#"][method="get"] >> input >> nth=66
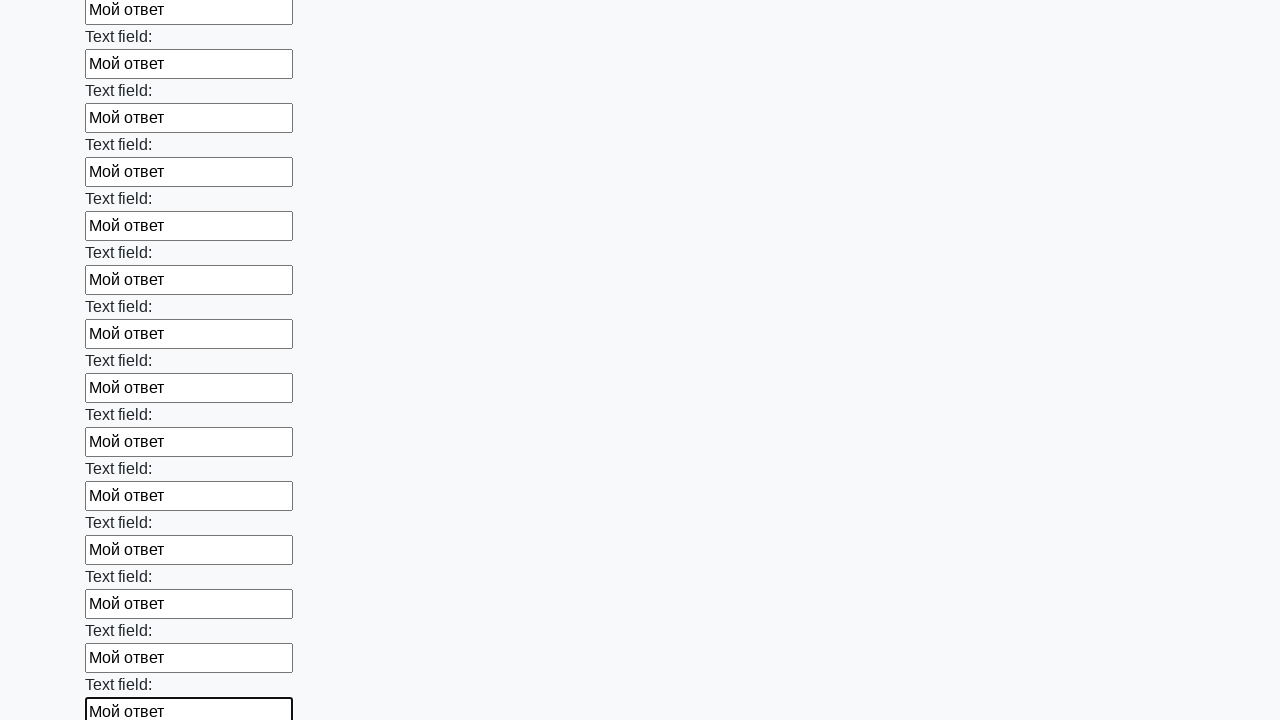

Filled input field 68 of 100 with 'Мой ответ' on form[action="#"][method="get"] >> input >> nth=67
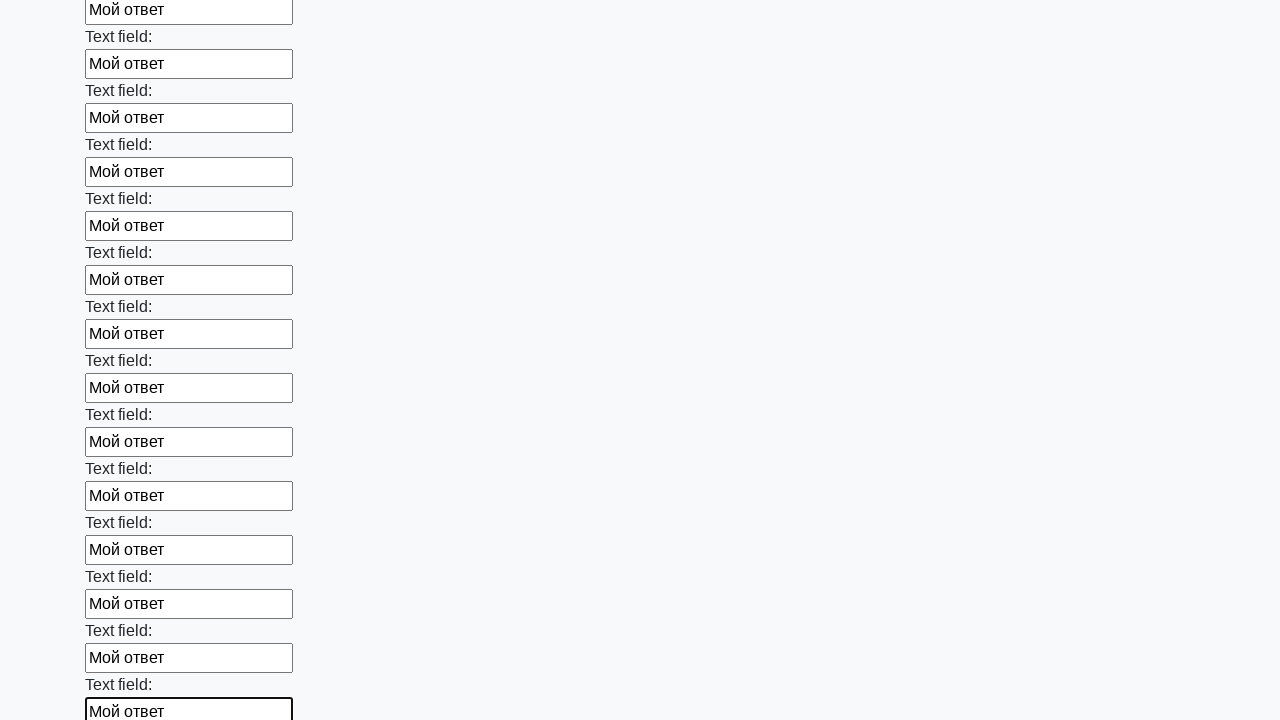

Filled input field 69 of 100 with 'Мой ответ' on form[action="#"][method="get"] >> input >> nth=68
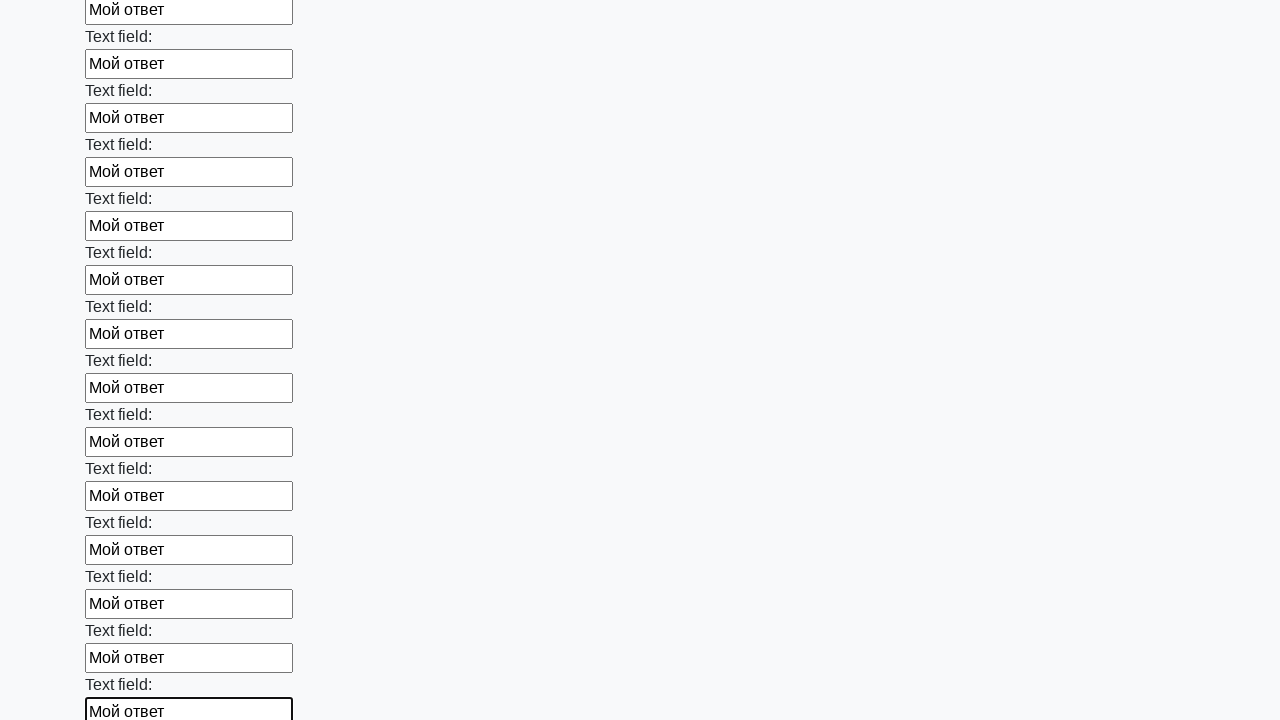

Filled input field 70 of 100 with 'Мой ответ' on form[action="#"][method="get"] >> input >> nth=69
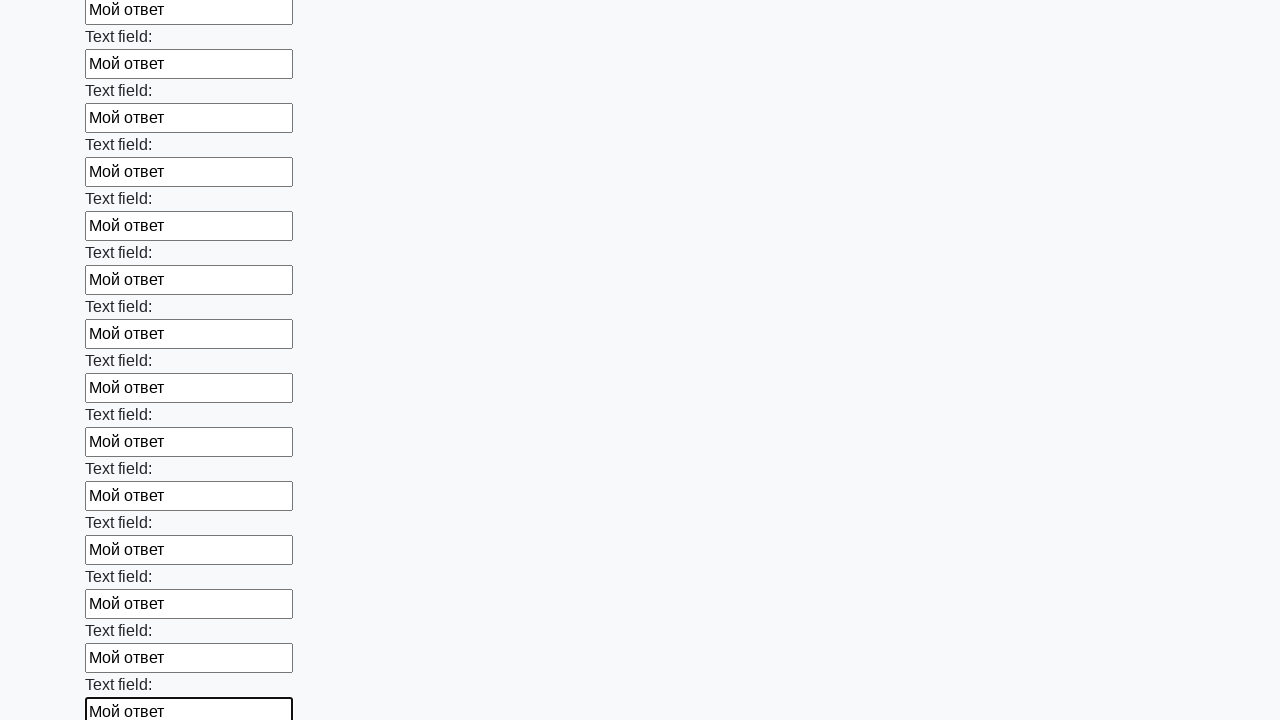

Filled input field 71 of 100 with 'Мой ответ' on form[action="#"][method="get"] >> input >> nth=70
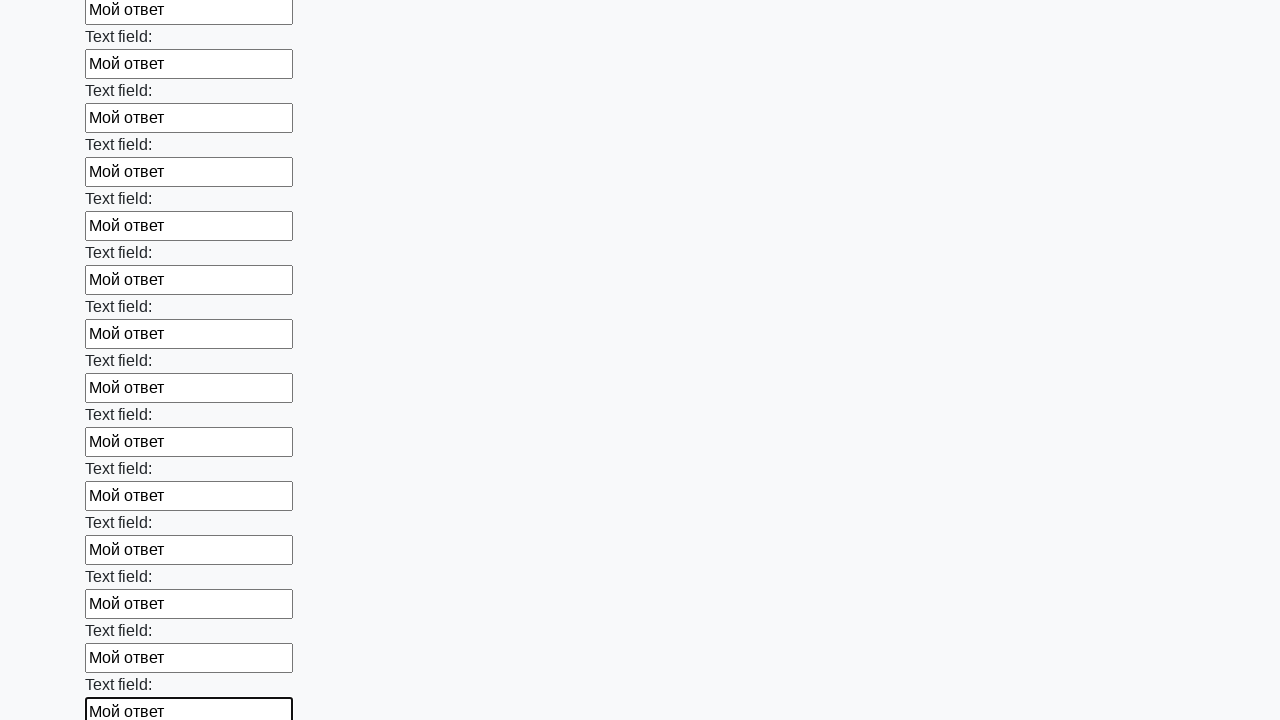

Filled input field 72 of 100 with 'Мой ответ' on form[action="#"][method="get"] >> input >> nth=71
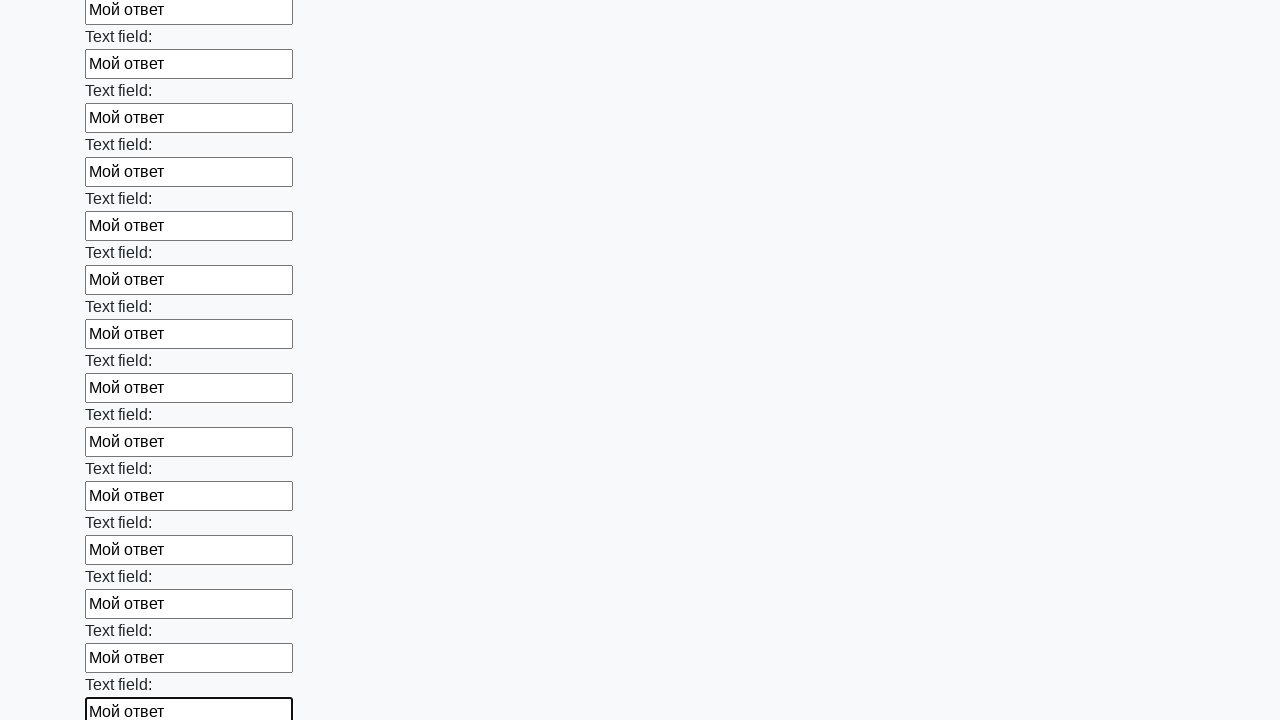

Filled input field 73 of 100 with 'Мой ответ' on form[action="#"][method="get"] >> input >> nth=72
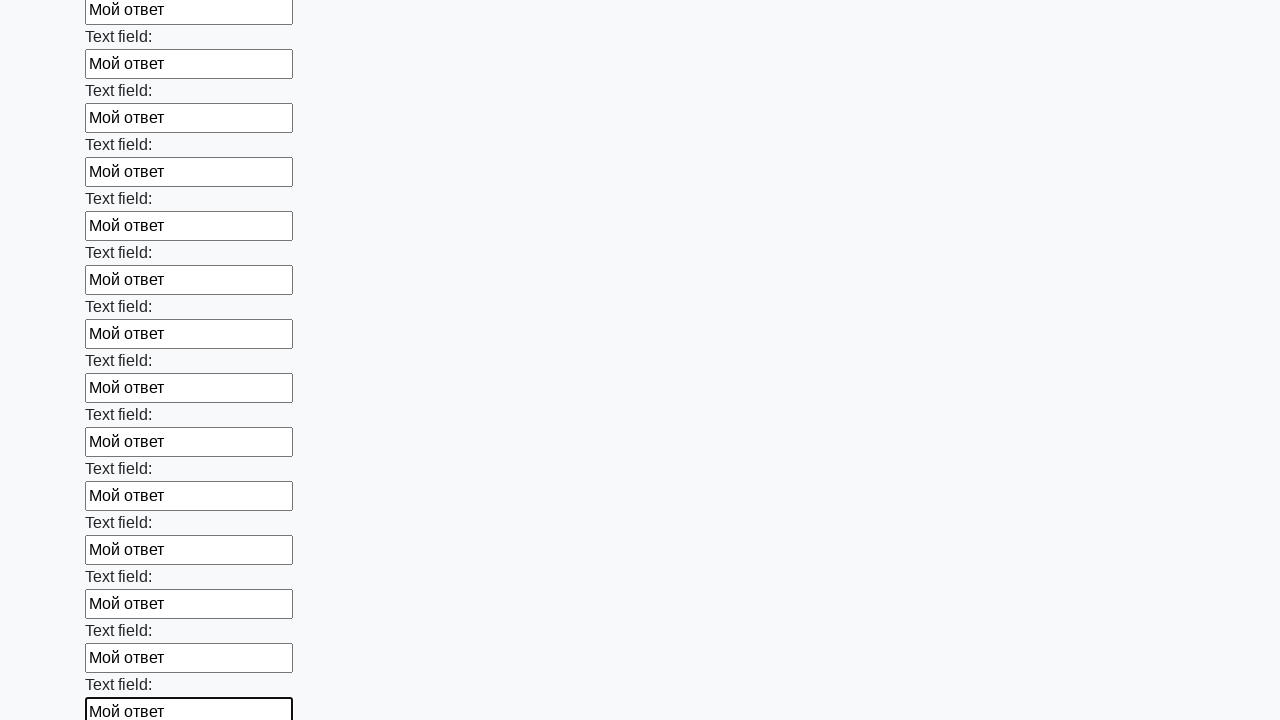

Filled input field 74 of 100 with 'Мой ответ' on form[action="#"][method="get"] >> input >> nth=73
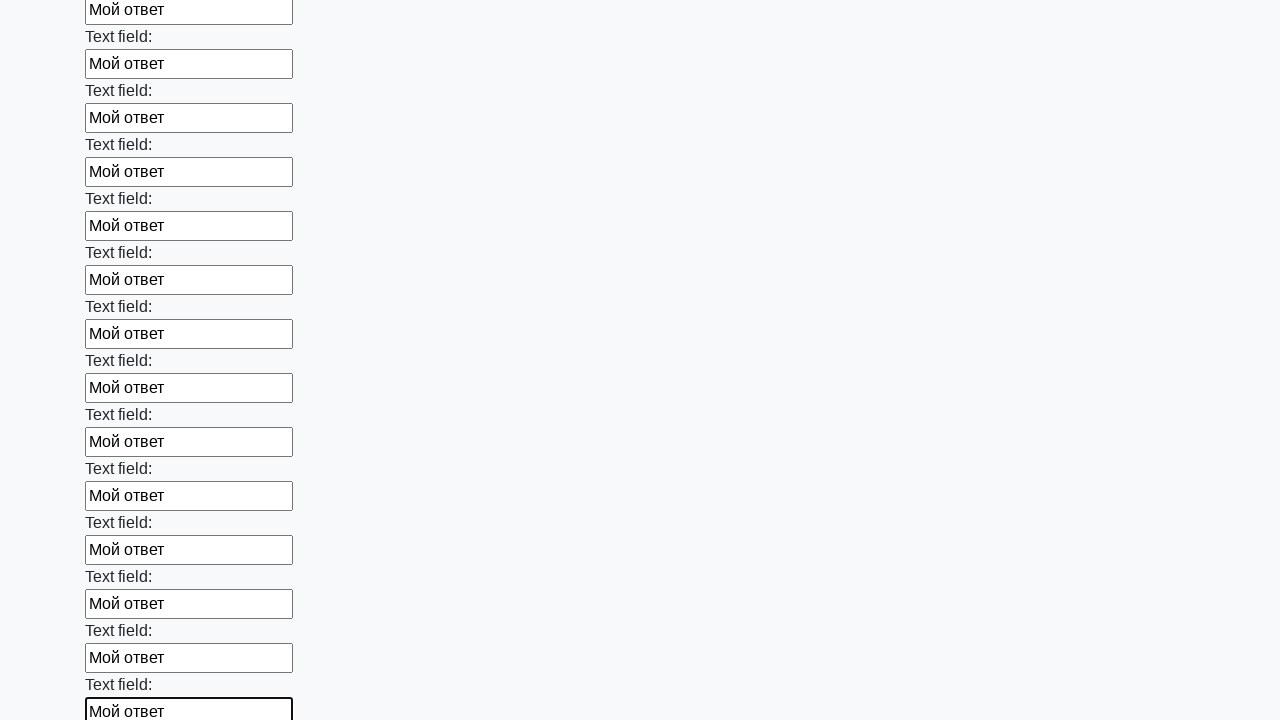

Filled input field 75 of 100 with 'Мой ответ' on form[action="#"][method="get"] >> input >> nth=74
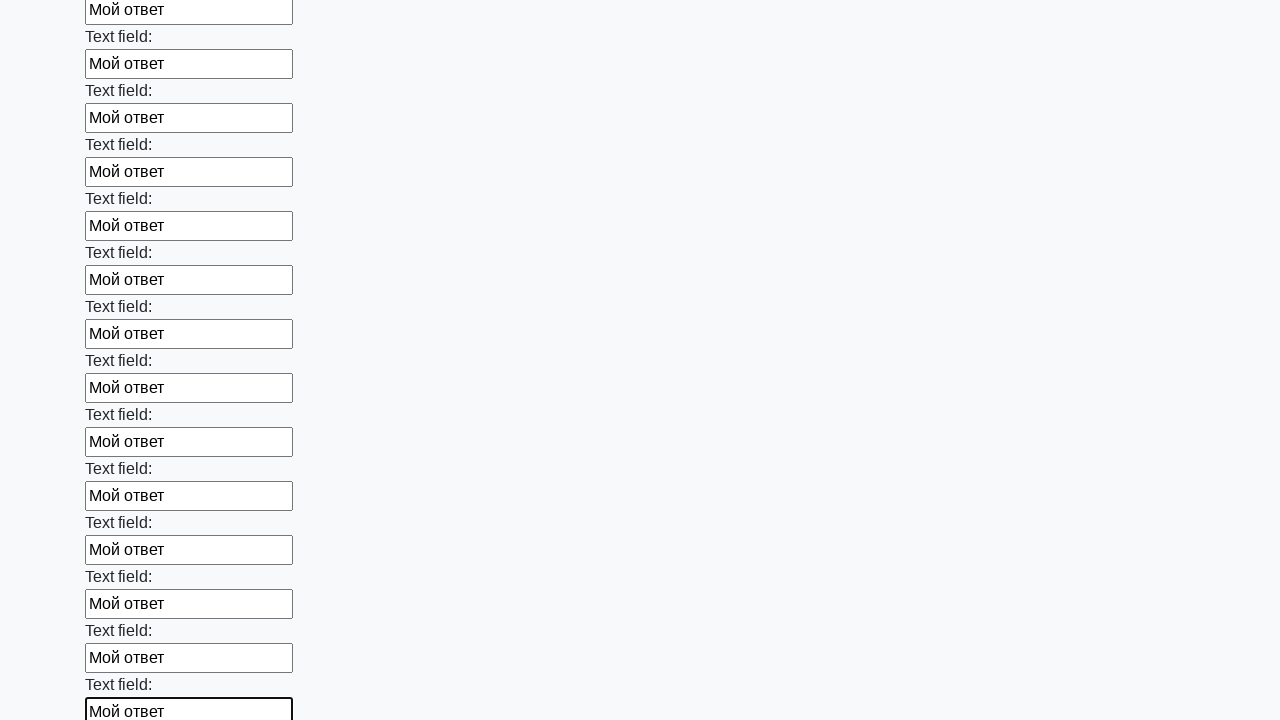

Filled input field 76 of 100 with 'Мой ответ' on form[action="#"][method="get"] >> input >> nth=75
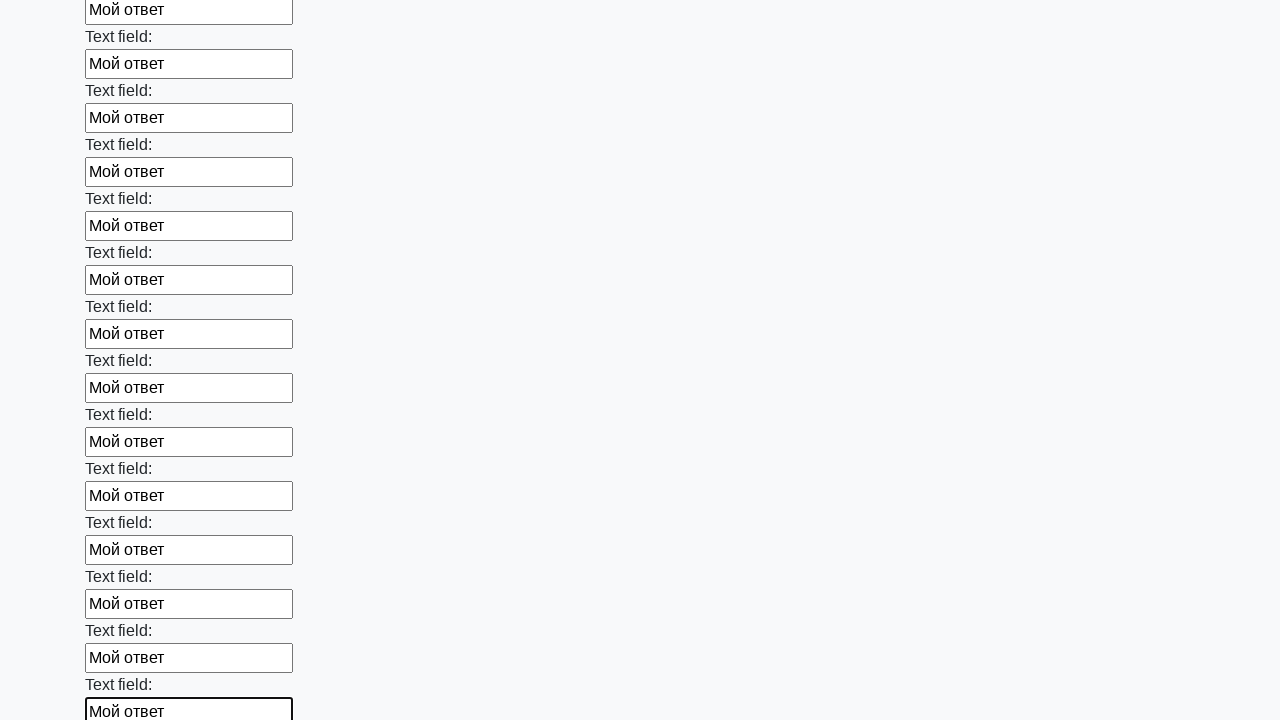

Filled input field 77 of 100 with 'Мой ответ' on form[action="#"][method="get"] >> input >> nth=76
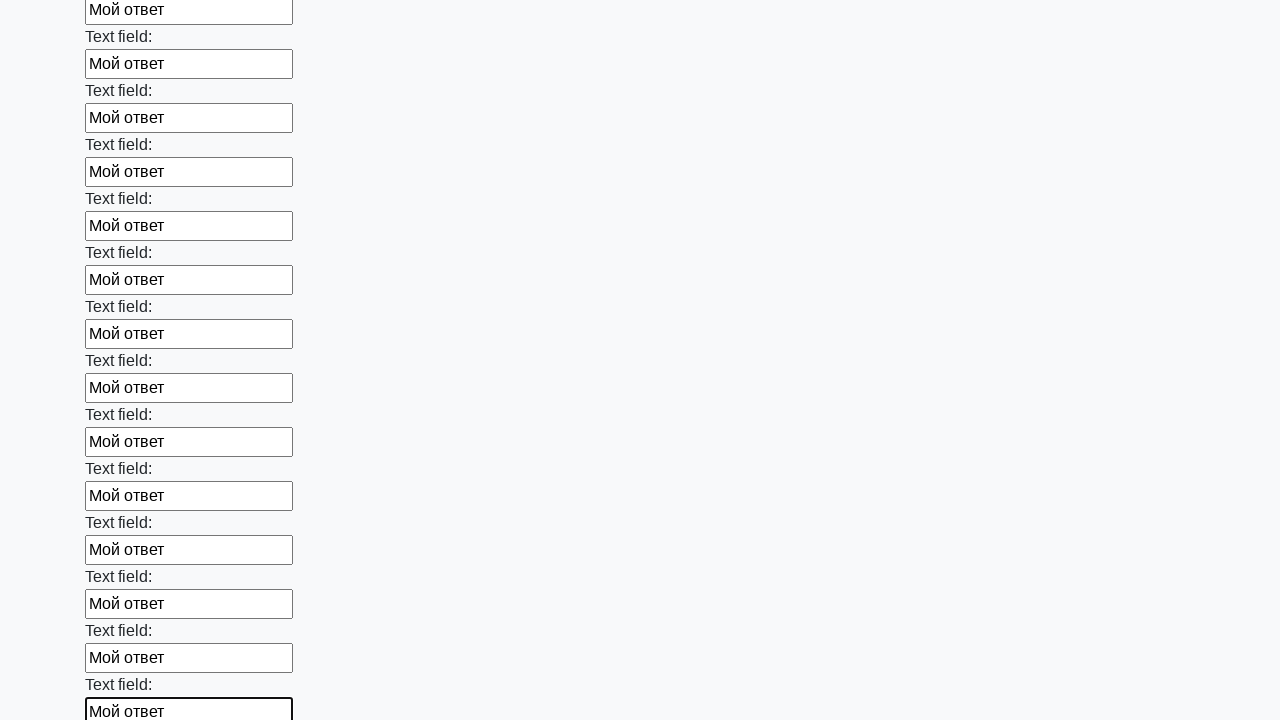

Filled input field 78 of 100 with 'Мой ответ' on form[action="#"][method="get"] >> input >> nth=77
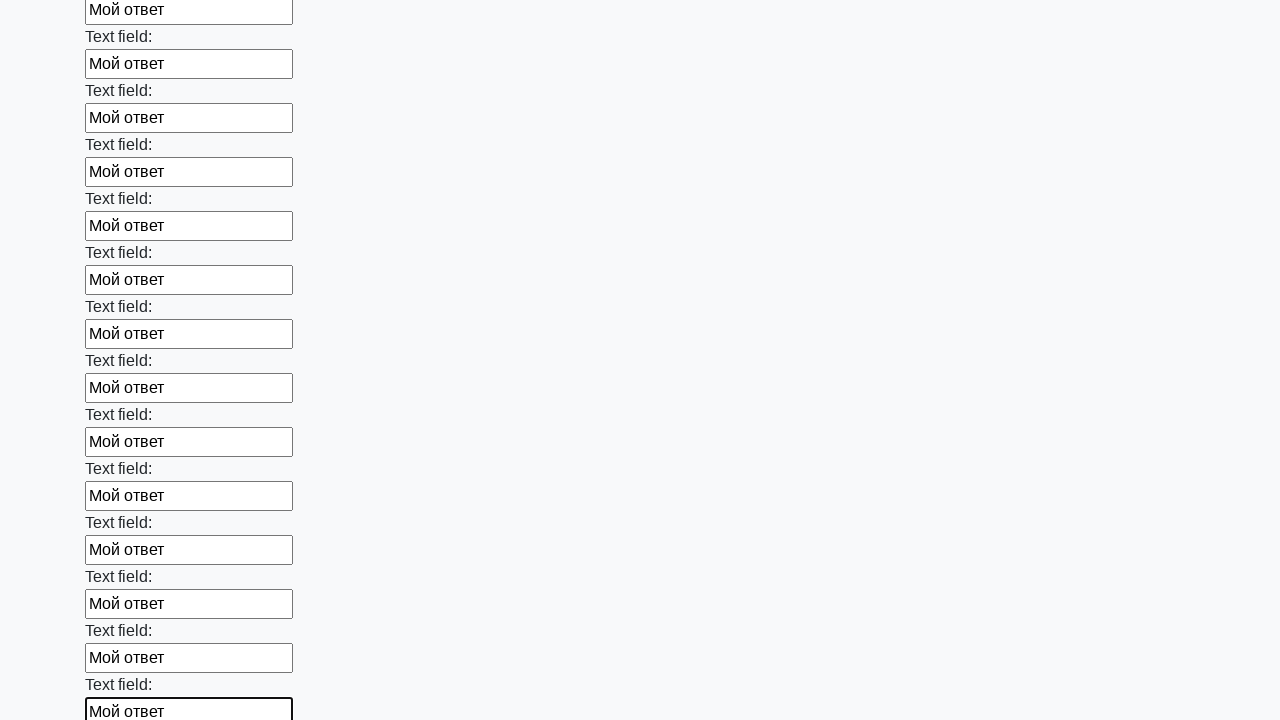

Filled input field 79 of 100 with 'Мой ответ' on form[action="#"][method="get"] >> input >> nth=78
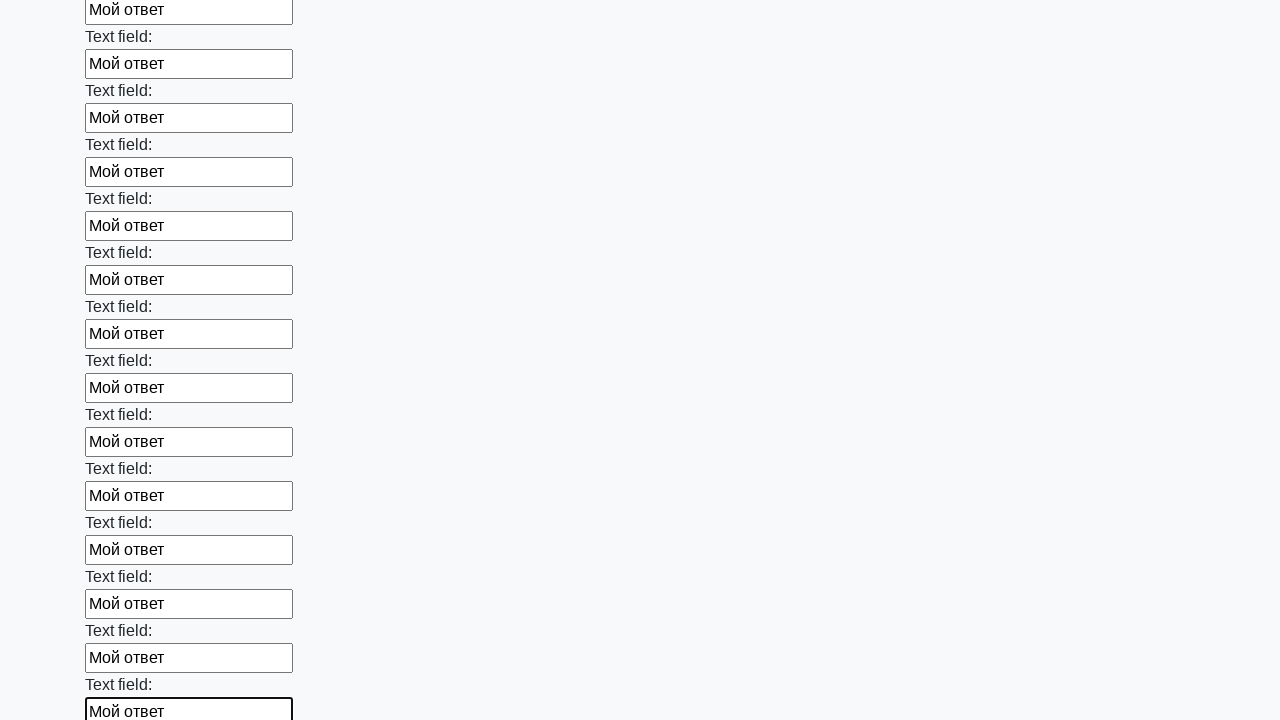

Filled input field 80 of 100 with 'Мой ответ' on form[action="#"][method="get"] >> input >> nth=79
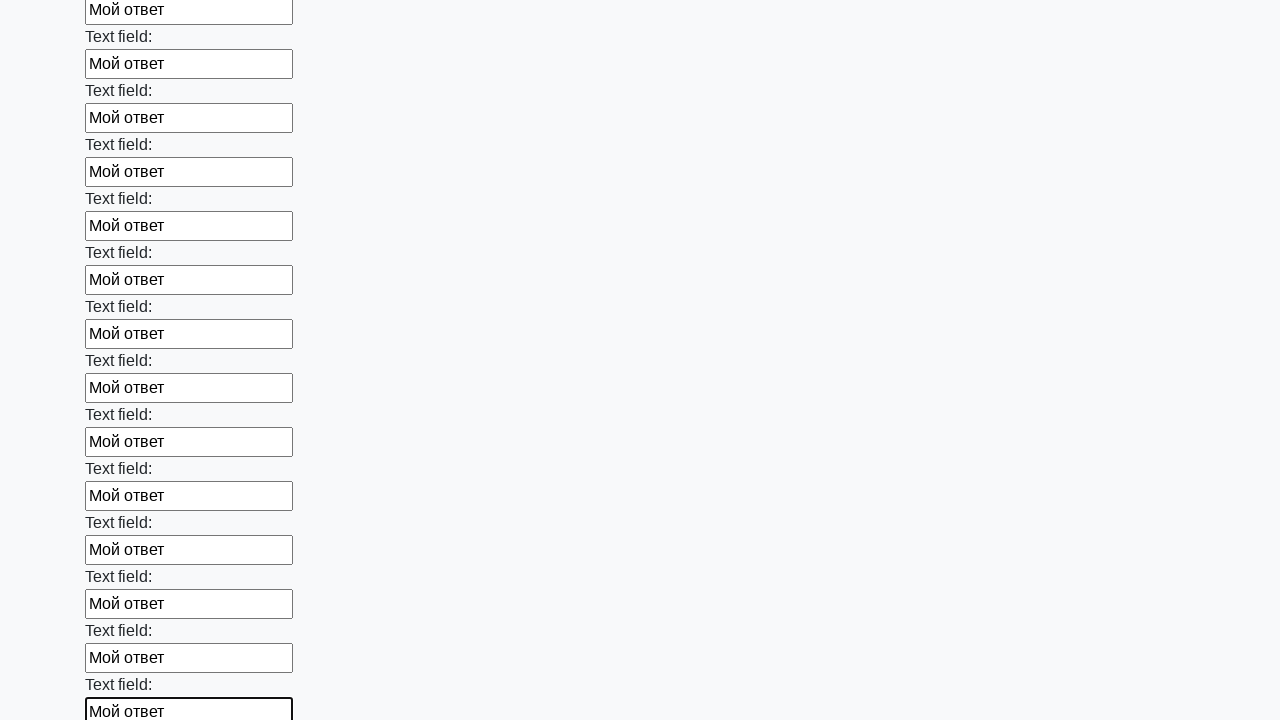

Filled input field 81 of 100 with 'Мой ответ' on form[action="#"][method="get"] >> input >> nth=80
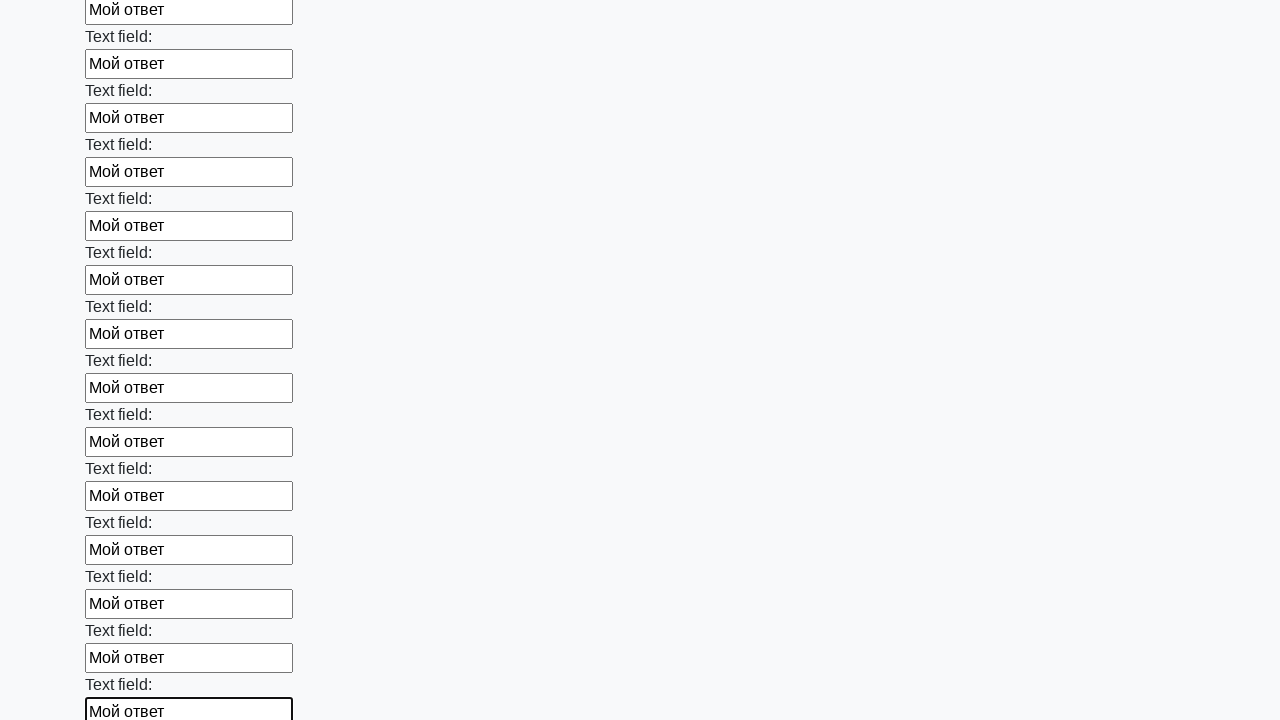

Filled input field 82 of 100 with 'Мой ответ' on form[action="#"][method="get"] >> input >> nth=81
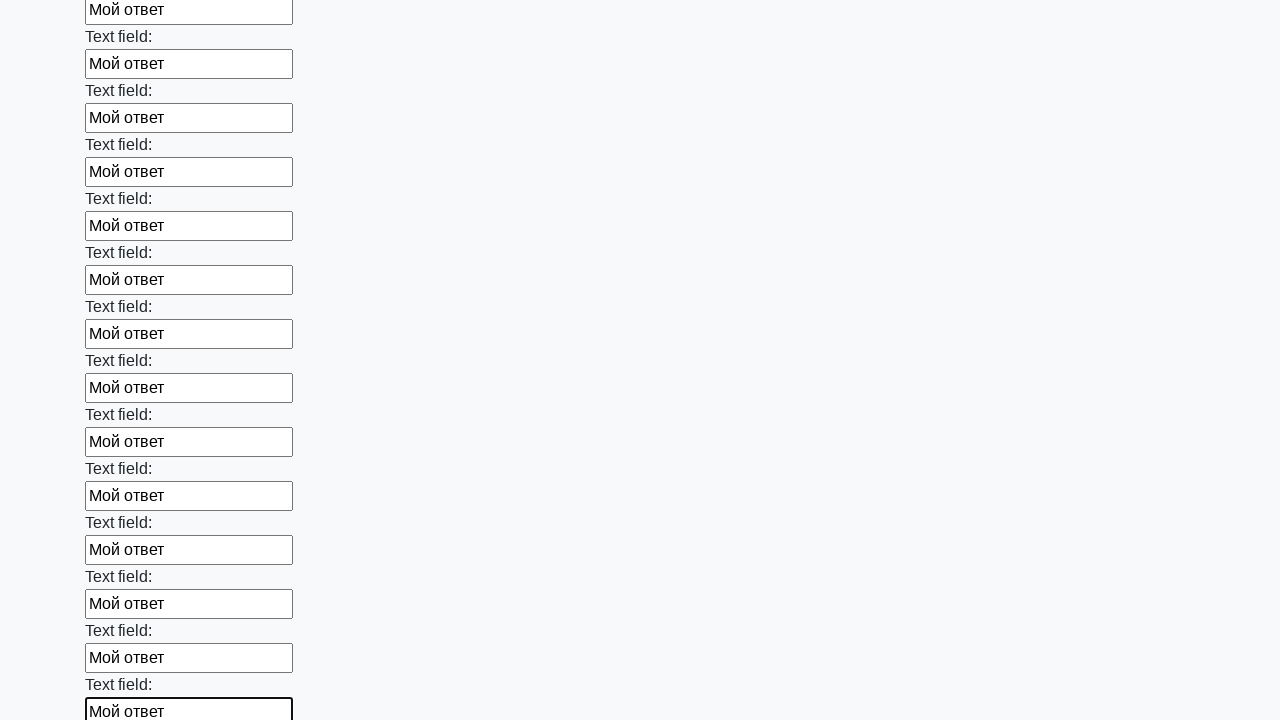

Filled input field 83 of 100 with 'Мой ответ' on form[action="#"][method="get"] >> input >> nth=82
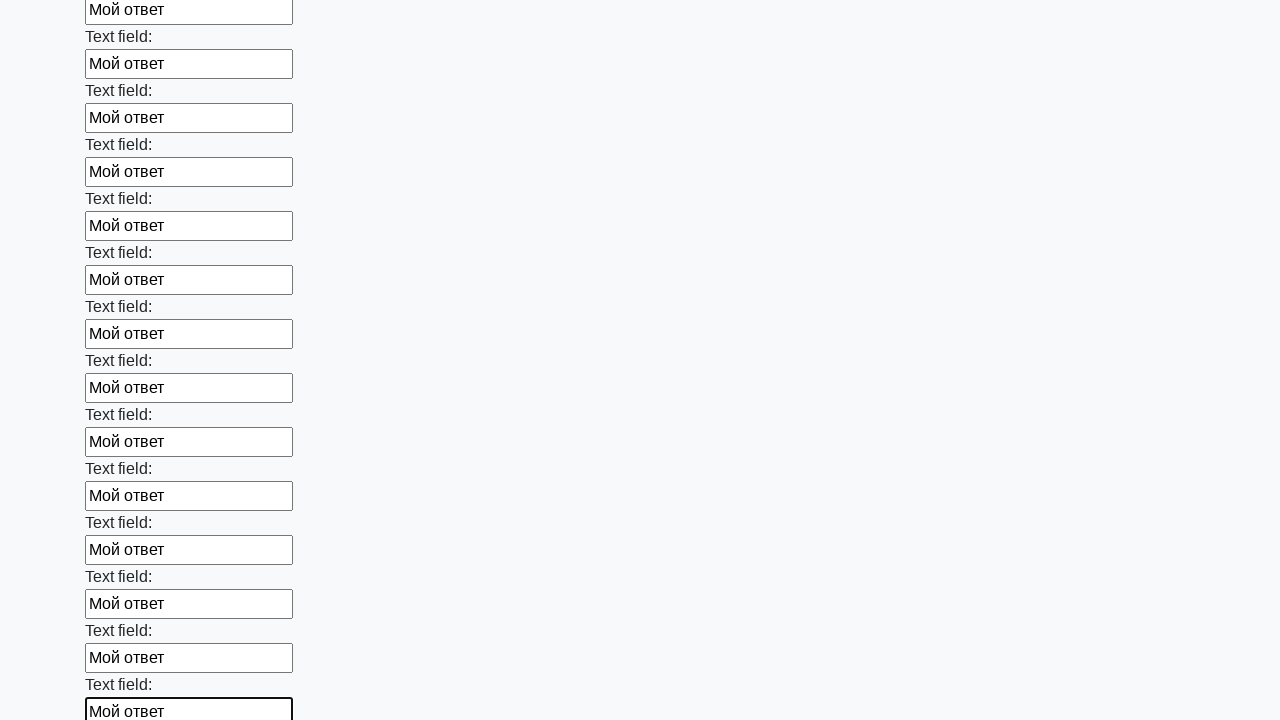

Filled input field 84 of 100 with 'Мой ответ' on form[action="#"][method="get"] >> input >> nth=83
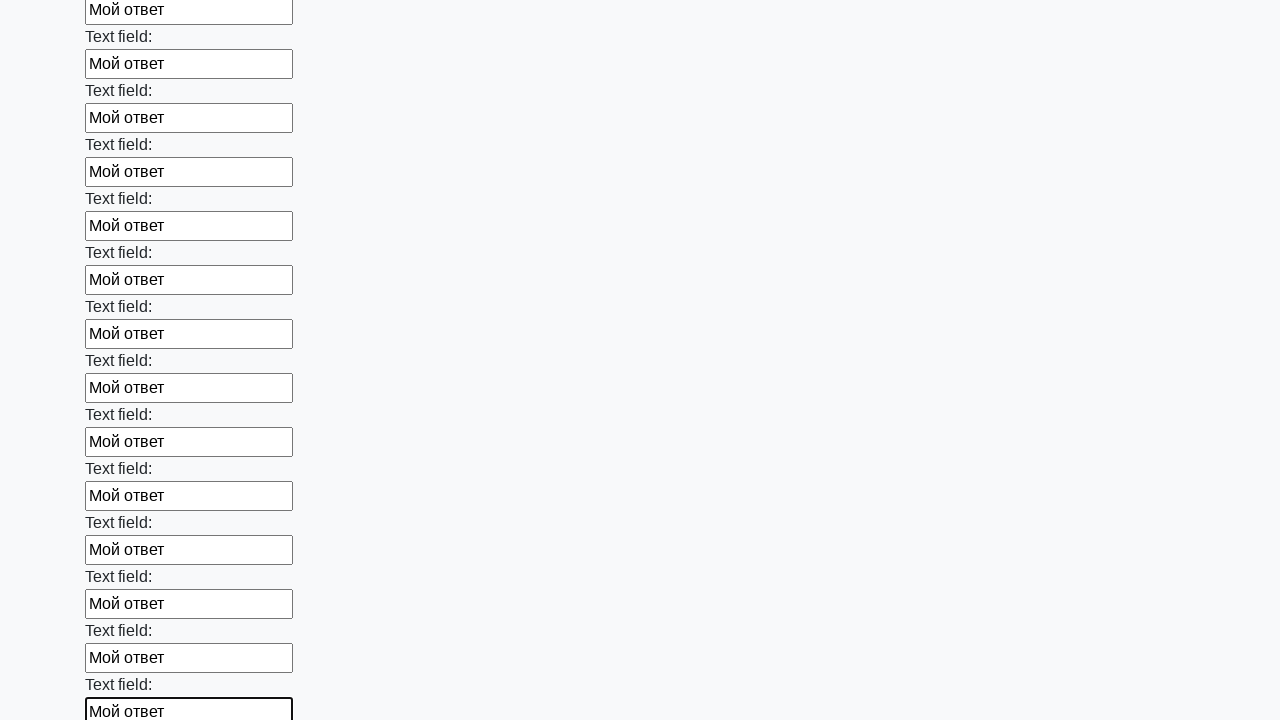

Filled input field 85 of 100 with 'Мой ответ' on form[action="#"][method="get"] >> input >> nth=84
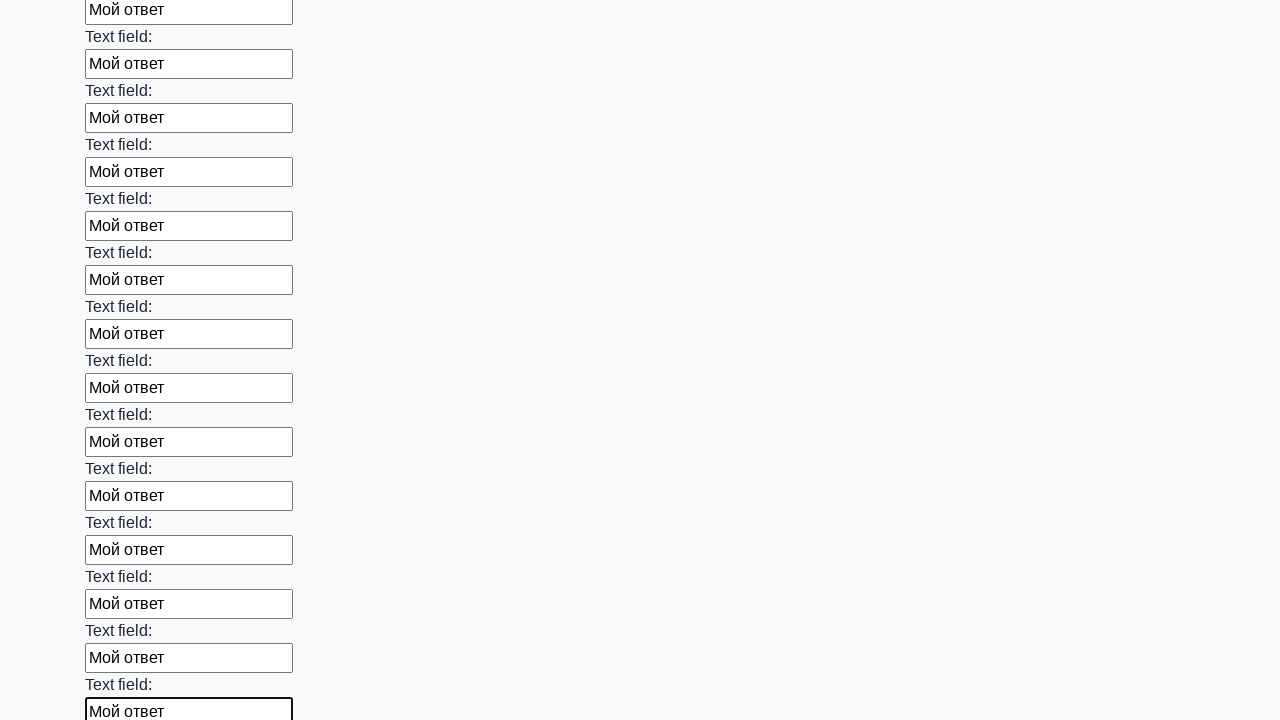

Filled input field 86 of 100 with 'Мой ответ' on form[action="#"][method="get"] >> input >> nth=85
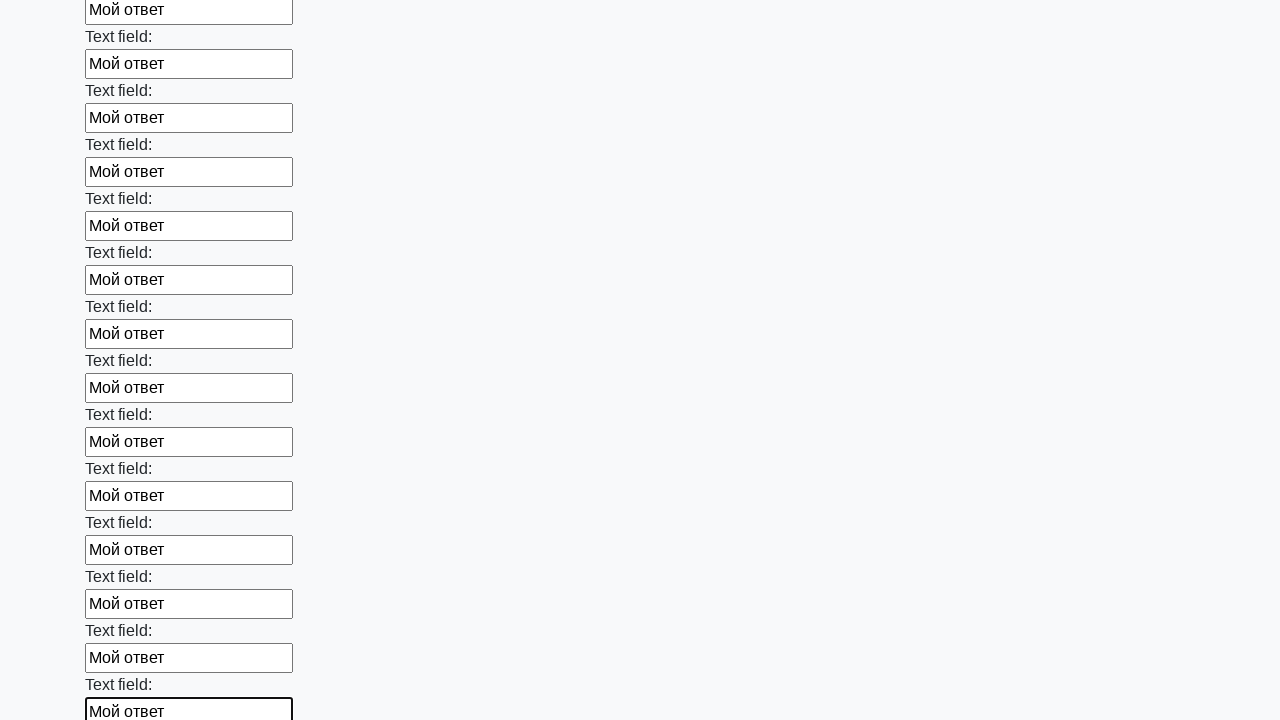

Filled input field 87 of 100 with 'Мой ответ' on form[action="#"][method="get"] >> input >> nth=86
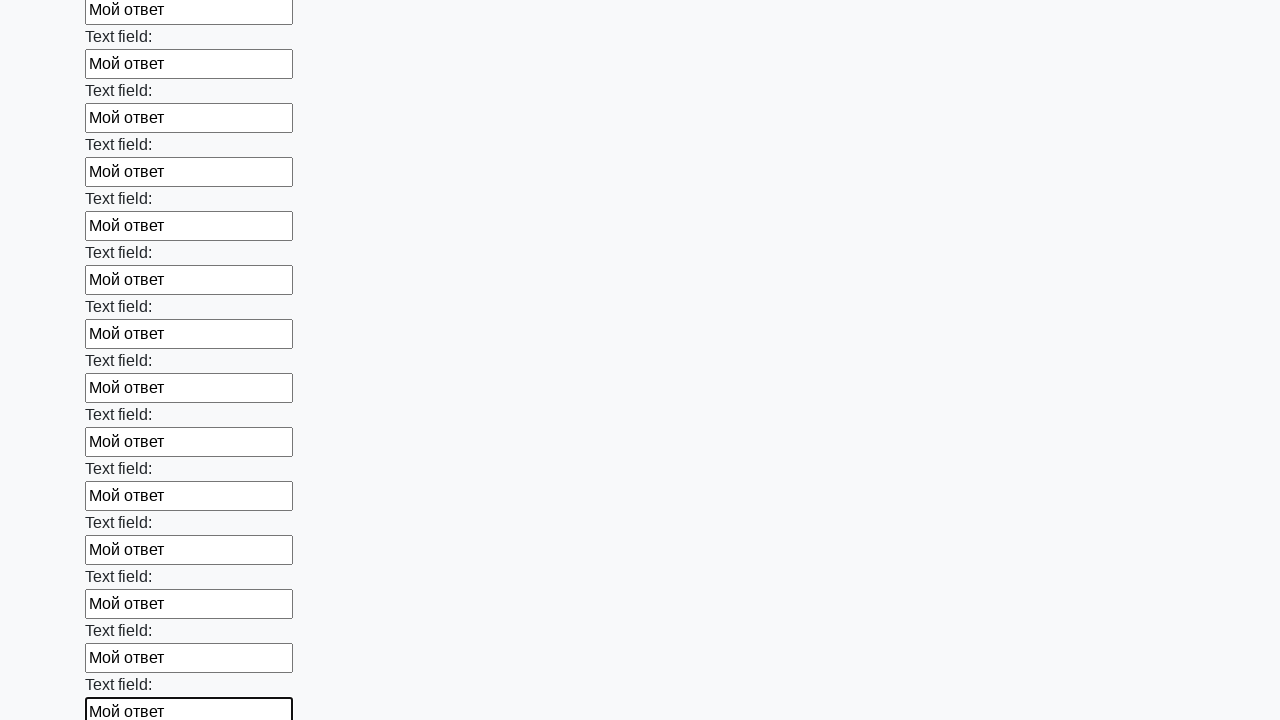

Filled input field 88 of 100 with 'Мой ответ' on form[action="#"][method="get"] >> input >> nth=87
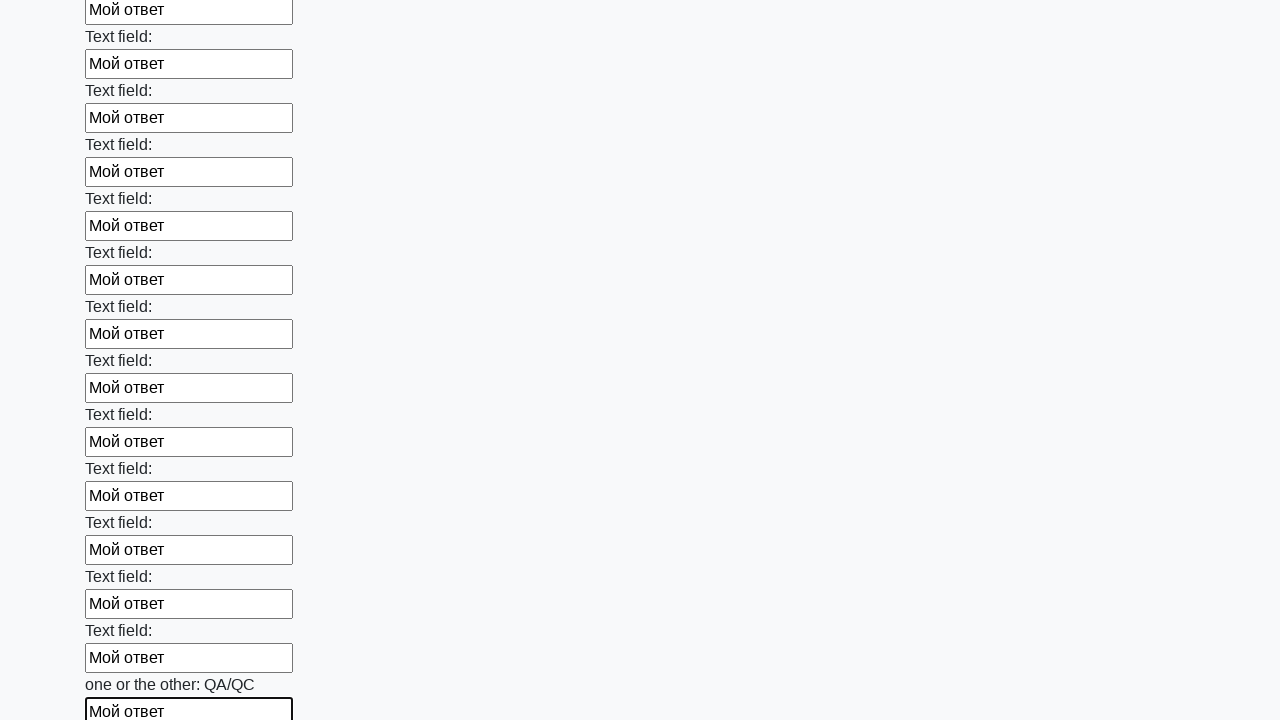

Filled input field 89 of 100 with 'Мой ответ' on form[action="#"][method="get"] >> input >> nth=88
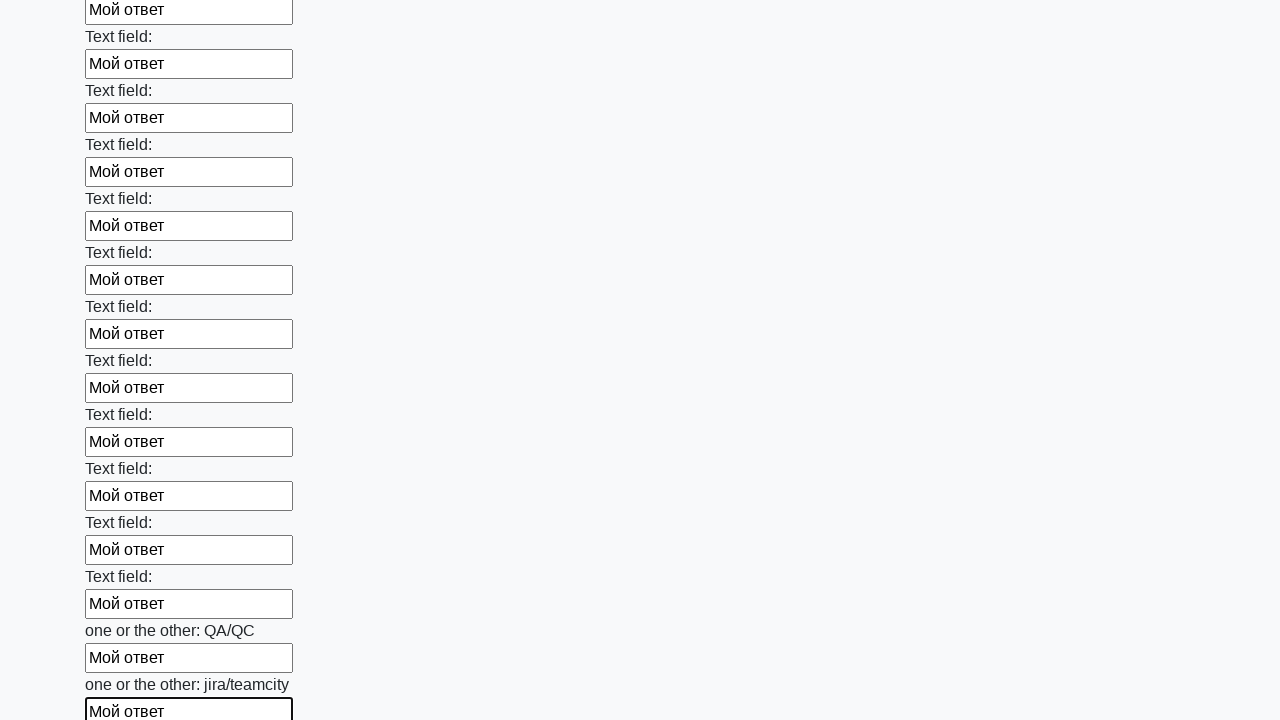

Filled input field 90 of 100 with 'Мой ответ' on form[action="#"][method="get"] >> input >> nth=89
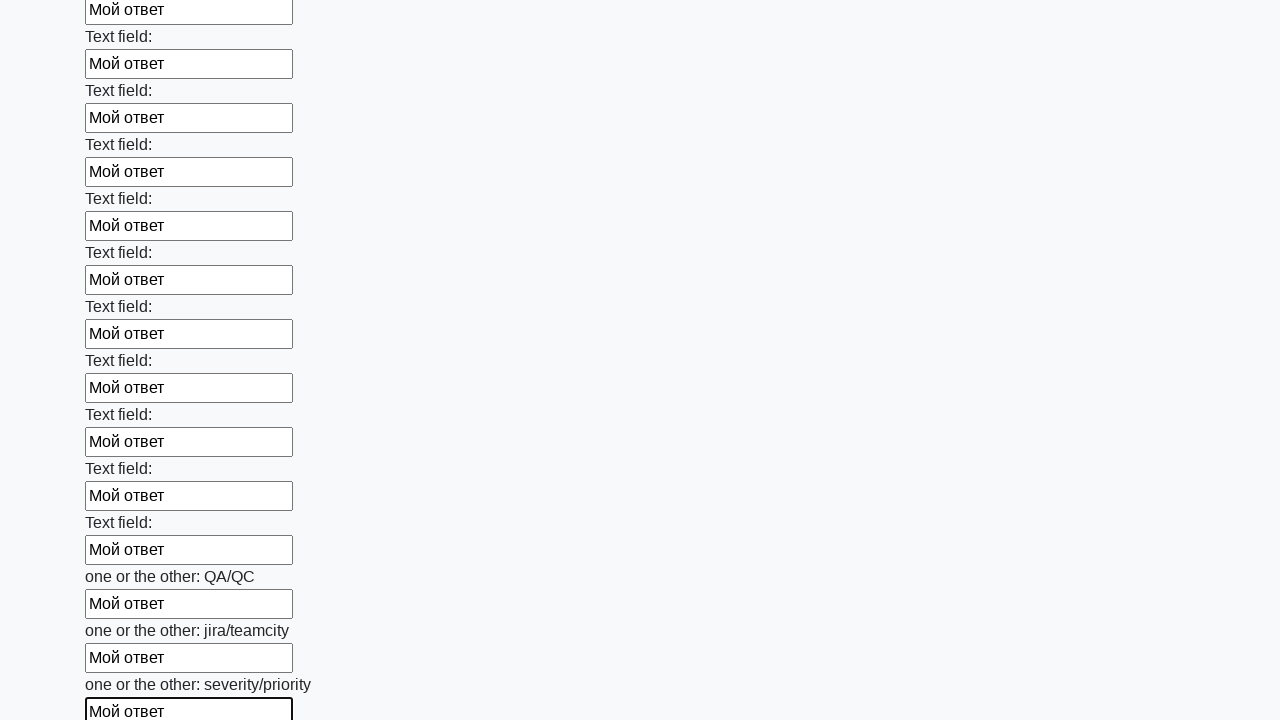

Filled input field 91 of 100 with 'Мой ответ' on form[action="#"][method="get"] >> input >> nth=90
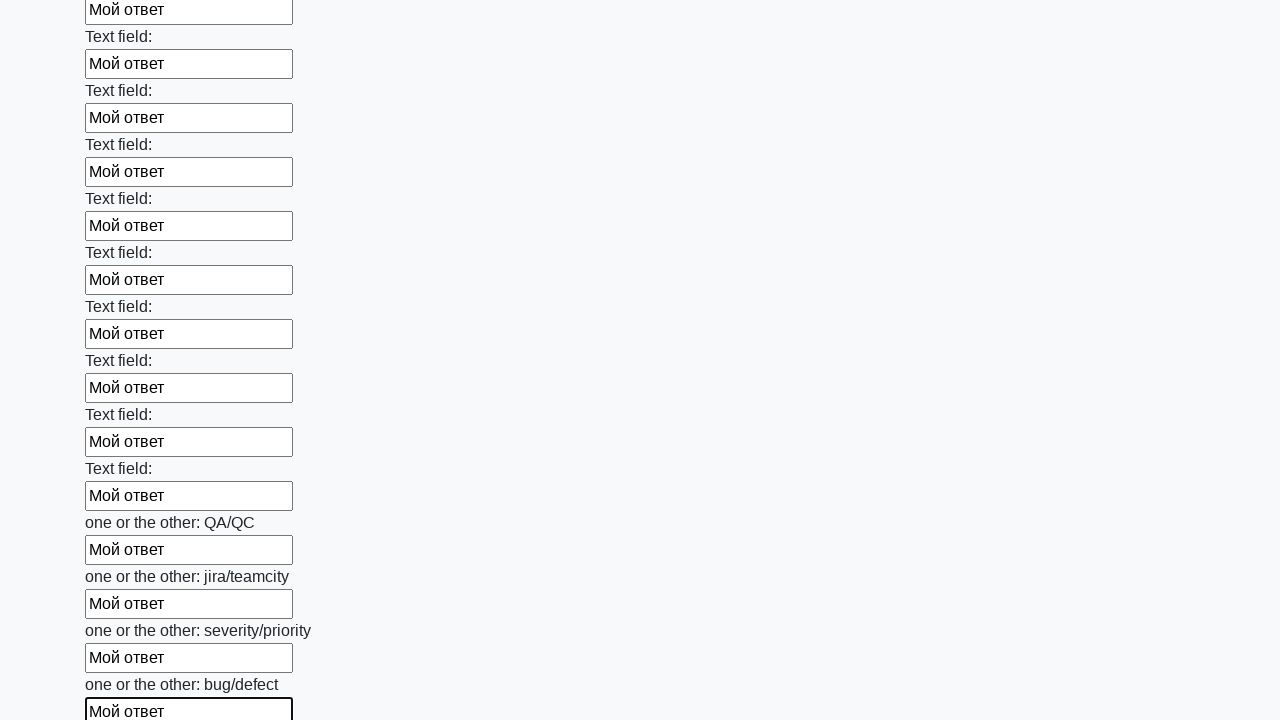

Filled input field 92 of 100 with 'Мой ответ' on form[action="#"][method="get"] >> input >> nth=91
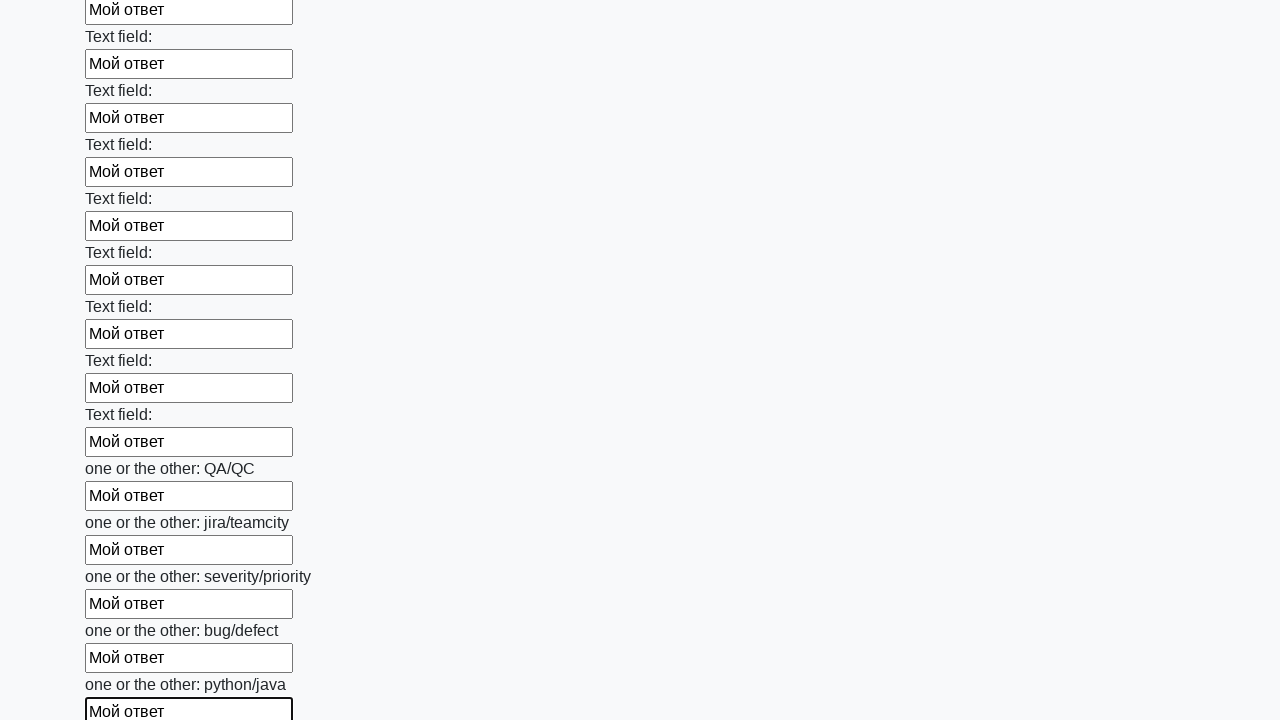

Filled input field 93 of 100 with 'Мой ответ' on form[action="#"][method="get"] >> input >> nth=92
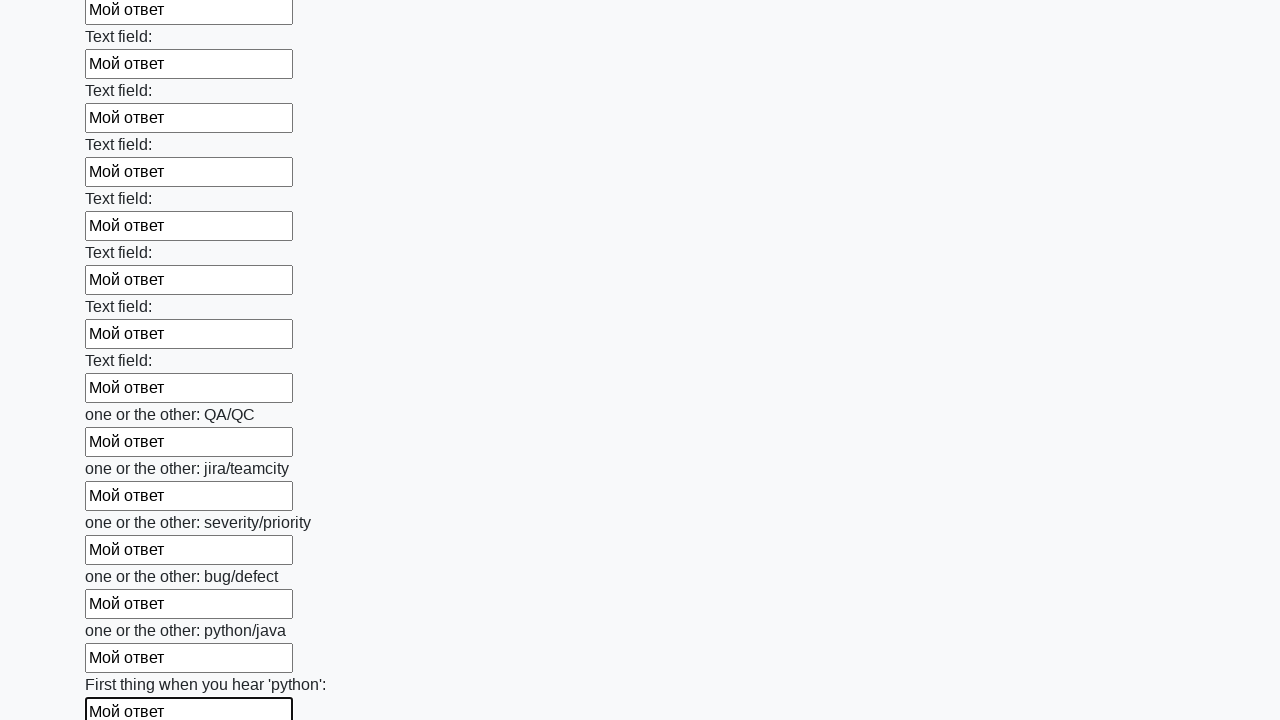

Filled input field 94 of 100 with 'Мой ответ' on form[action="#"][method="get"] >> input >> nth=93
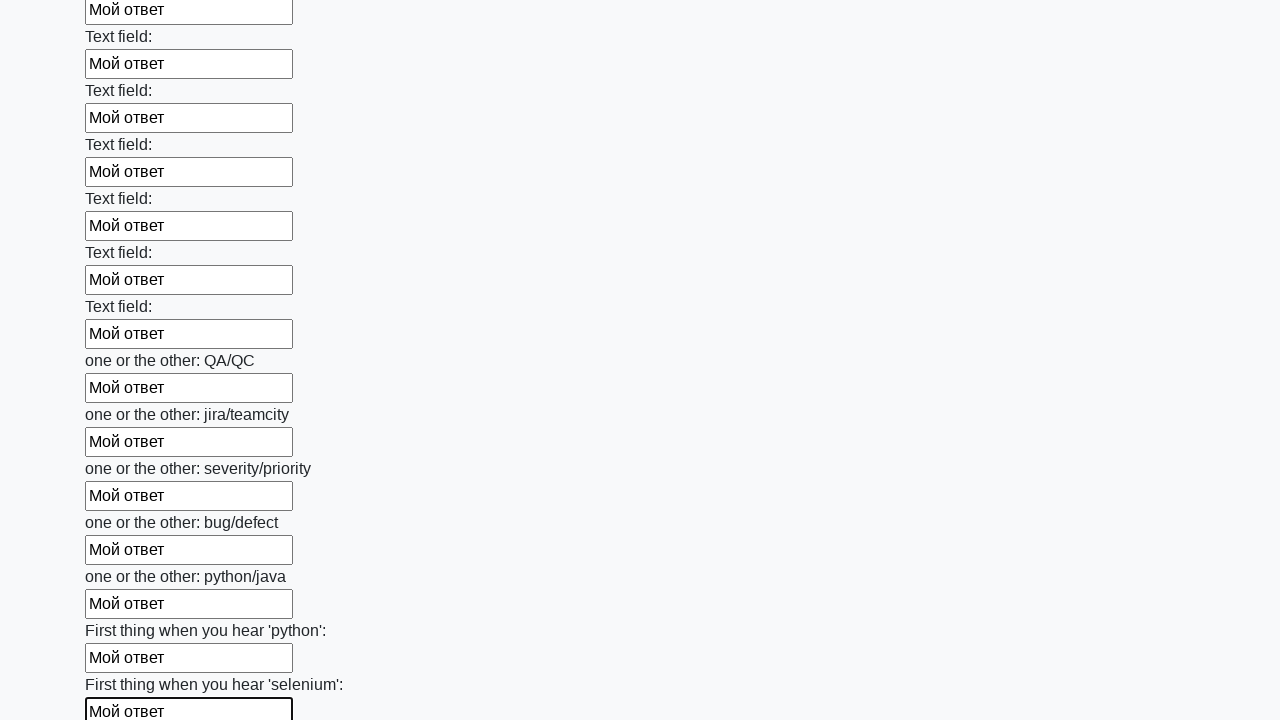

Filled input field 95 of 100 with 'Мой ответ' on form[action="#"][method="get"] >> input >> nth=94
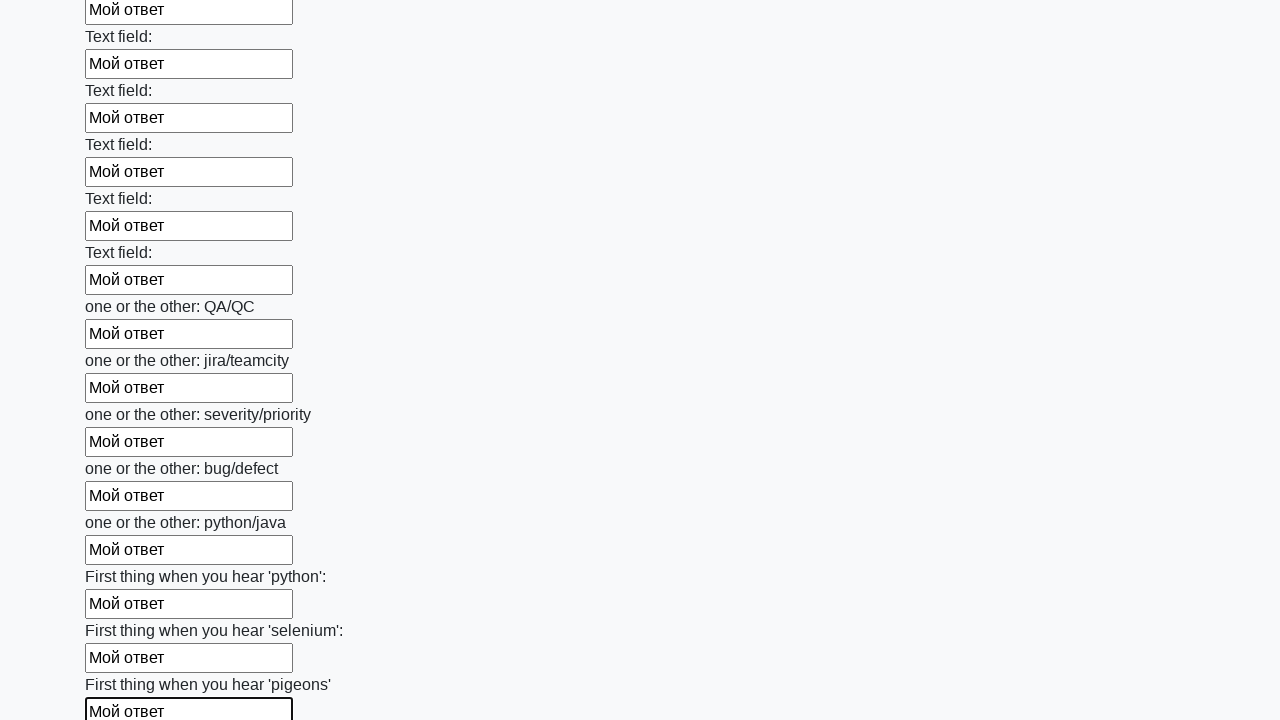

Filled input field 96 of 100 with 'Мой ответ' on form[action="#"][method="get"] >> input >> nth=95
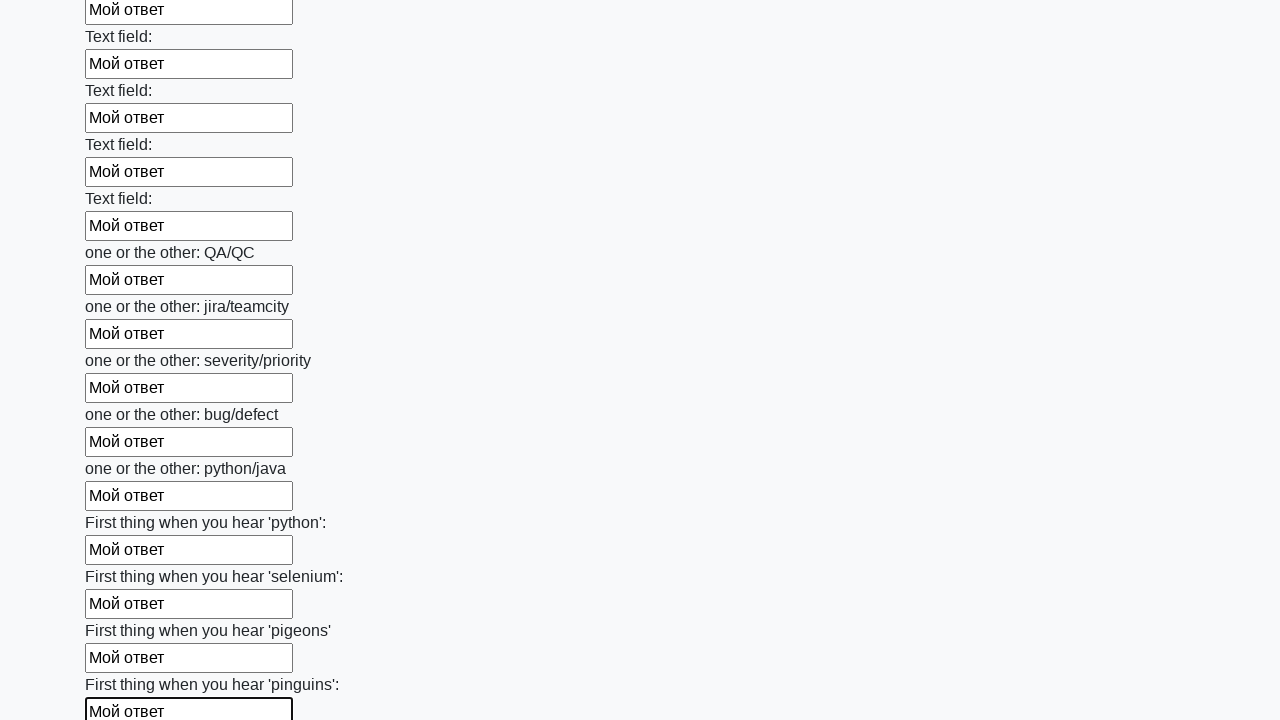

Filled input field 97 of 100 with 'Мой ответ' on form[action="#"][method="get"] >> input >> nth=96
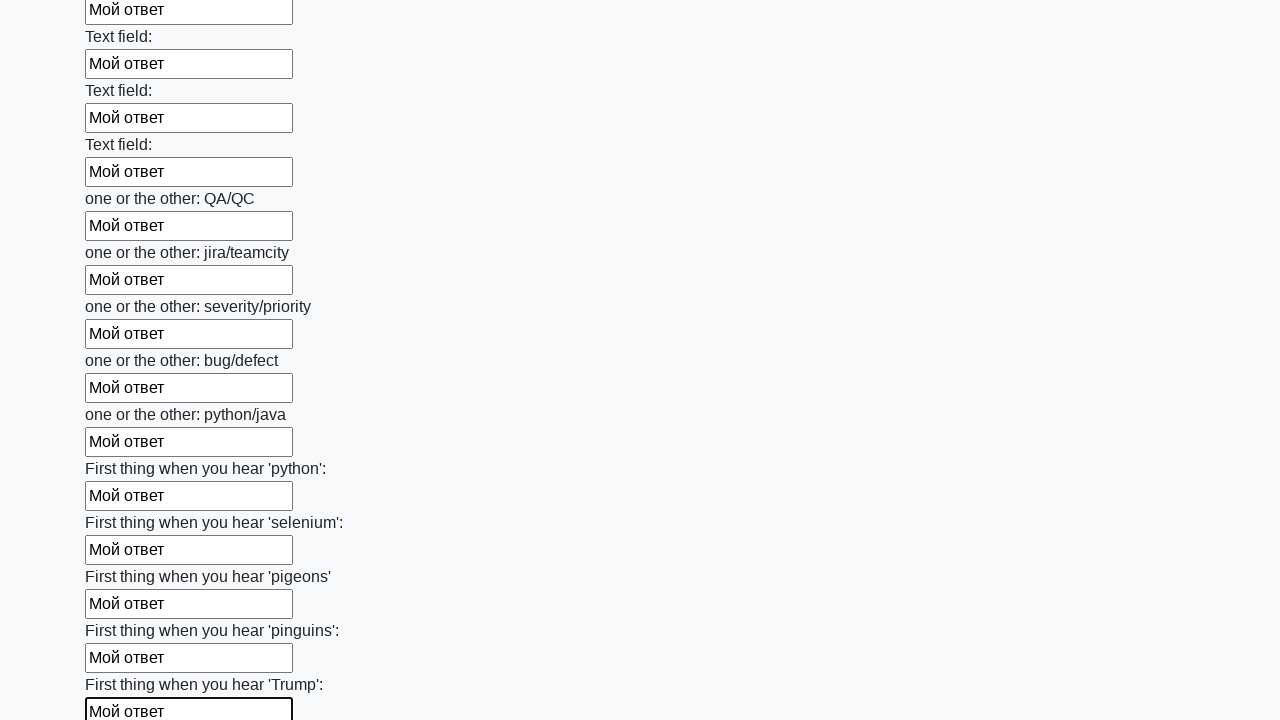

Filled input field 98 of 100 with 'Мой ответ' on form[action="#"][method="get"] >> input >> nth=97
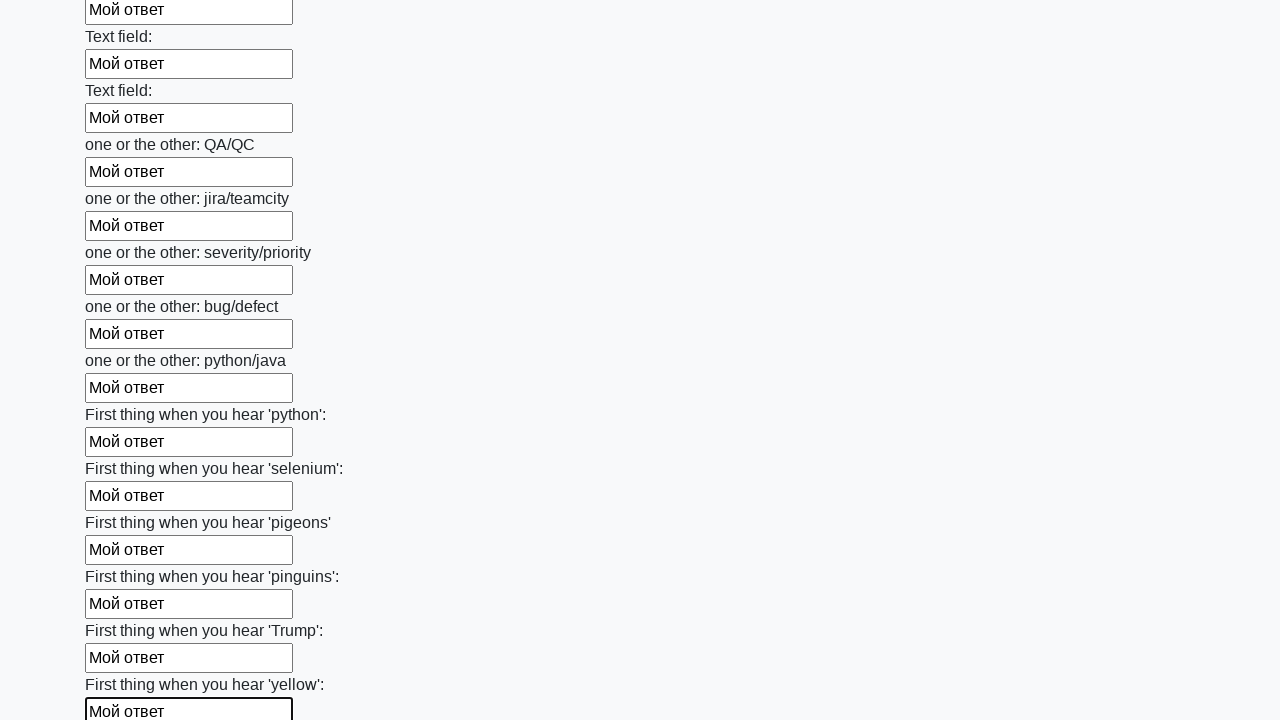

Filled input field 99 of 100 with 'Мой ответ' on form[action="#"][method="get"] >> input >> nth=98
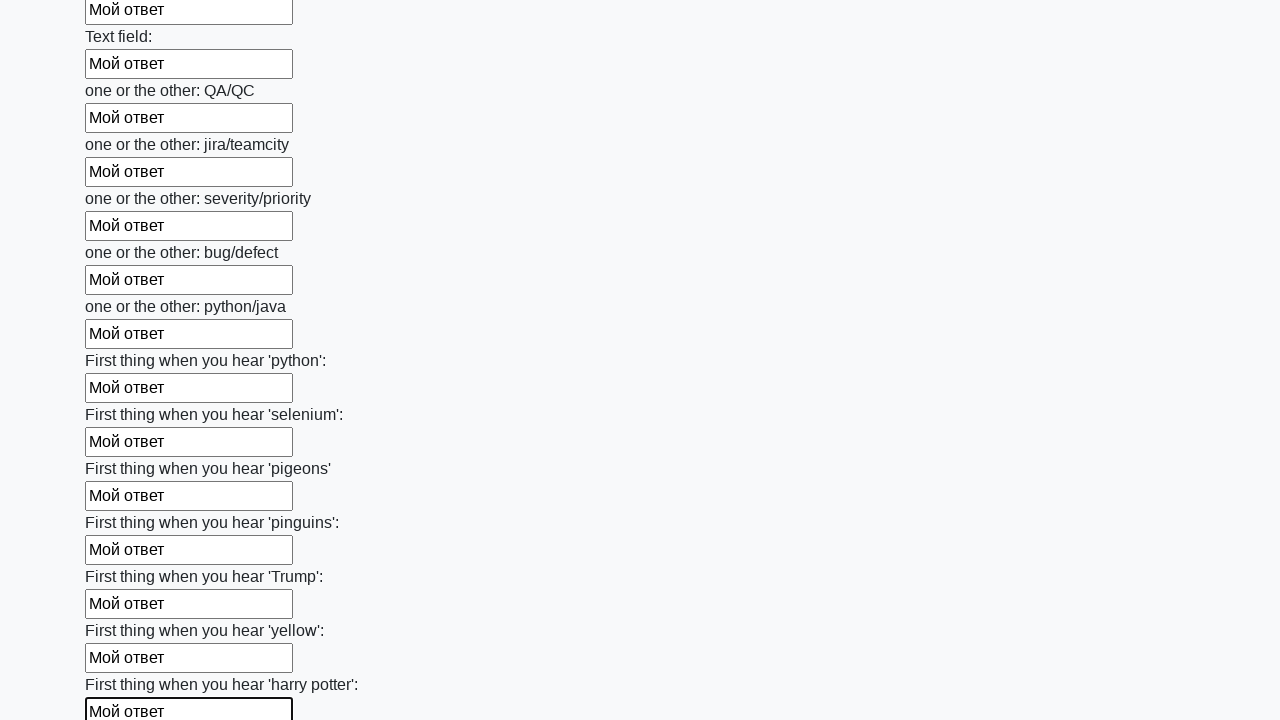

Filled input field 100 of 100 with 'Мой ответ' on form[action="#"][method="get"] >> input >> nth=99
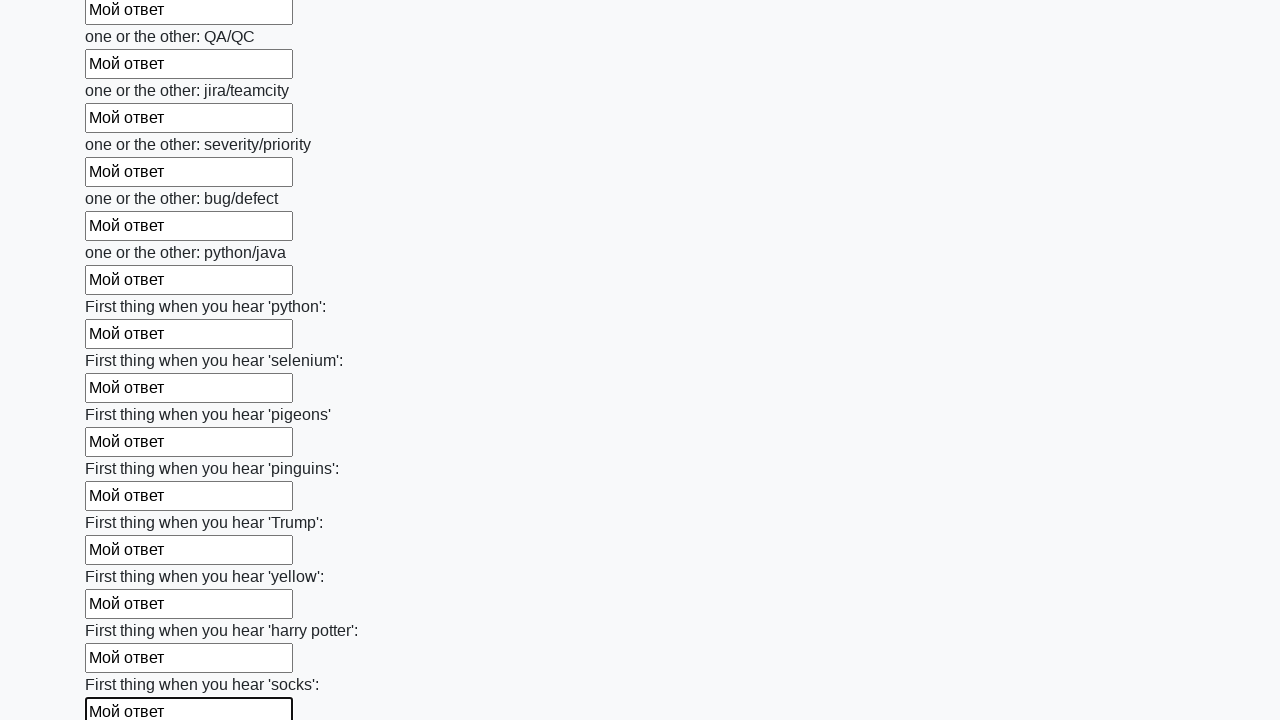

Clicked the submit button to submit the form at (123, 611) on button.btn
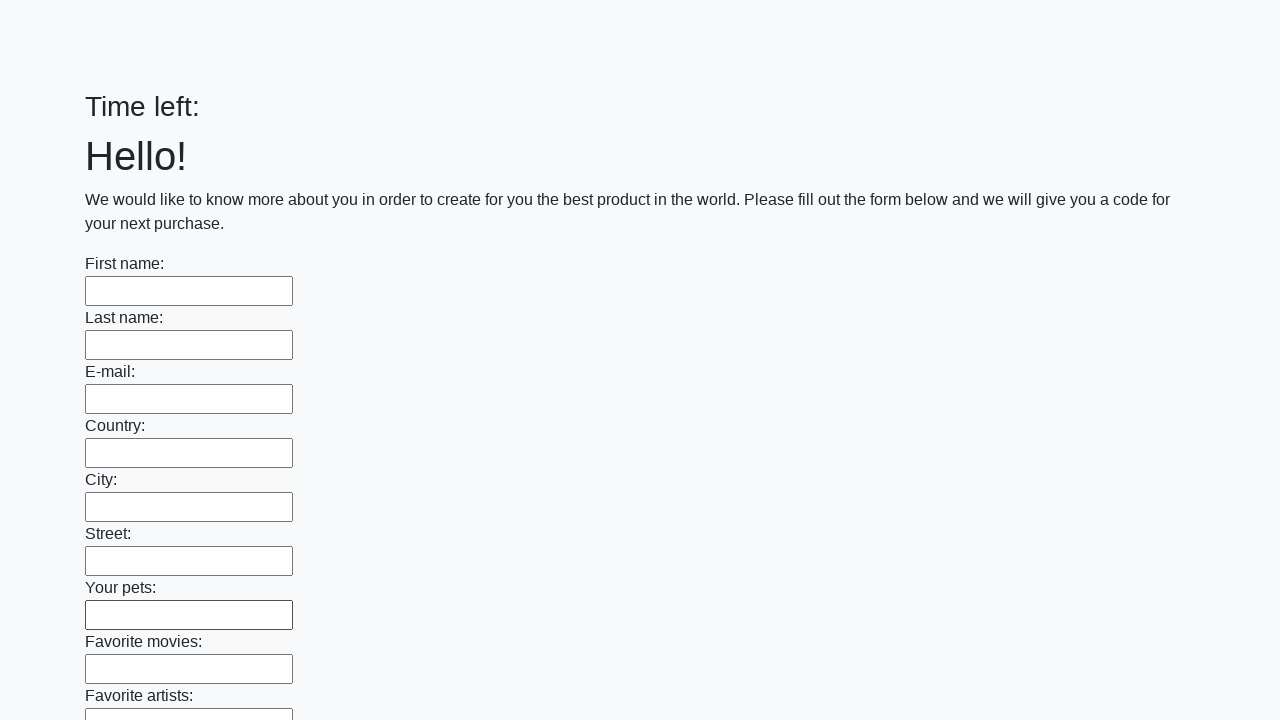

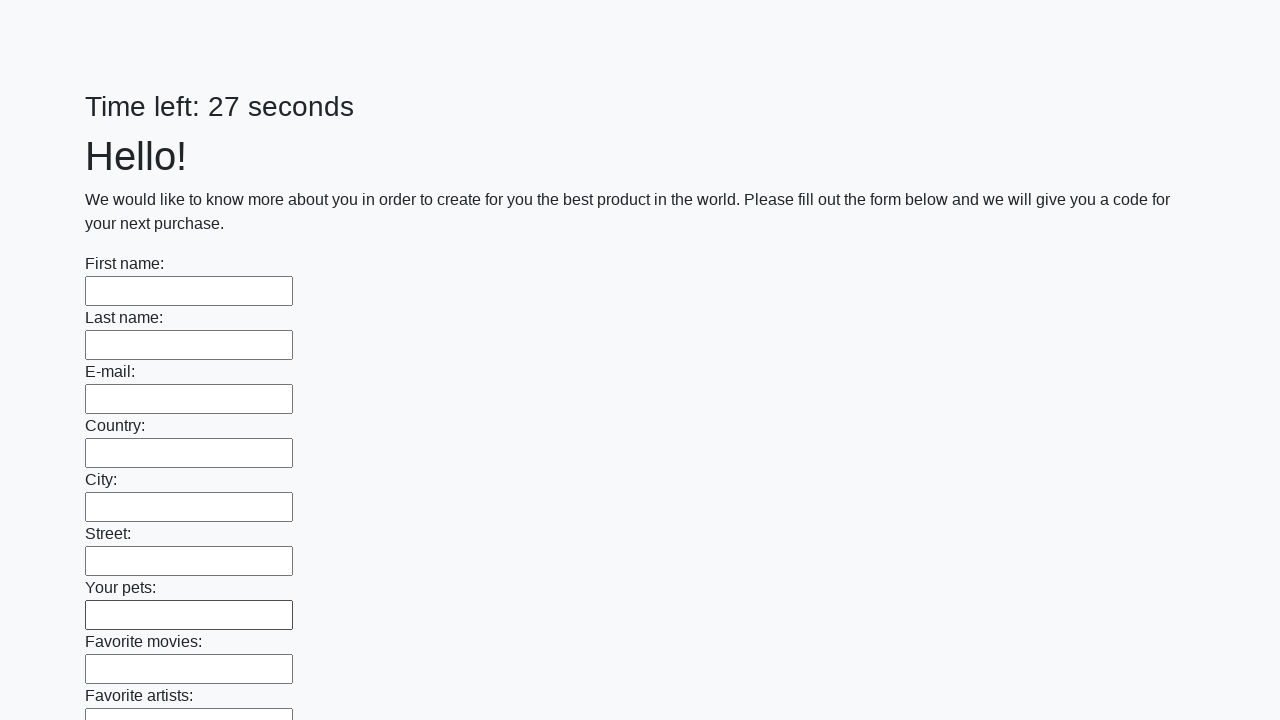